Tests the color picker functionality on a whiteboard application by creating a named board, then cycling through multiple color options (black, red, blue, orange, yellow, dark green, light green, purple, light blue, gray, pink) and drawing a line with each selected color.

Starting URL: https://wbo.ophir.dev/

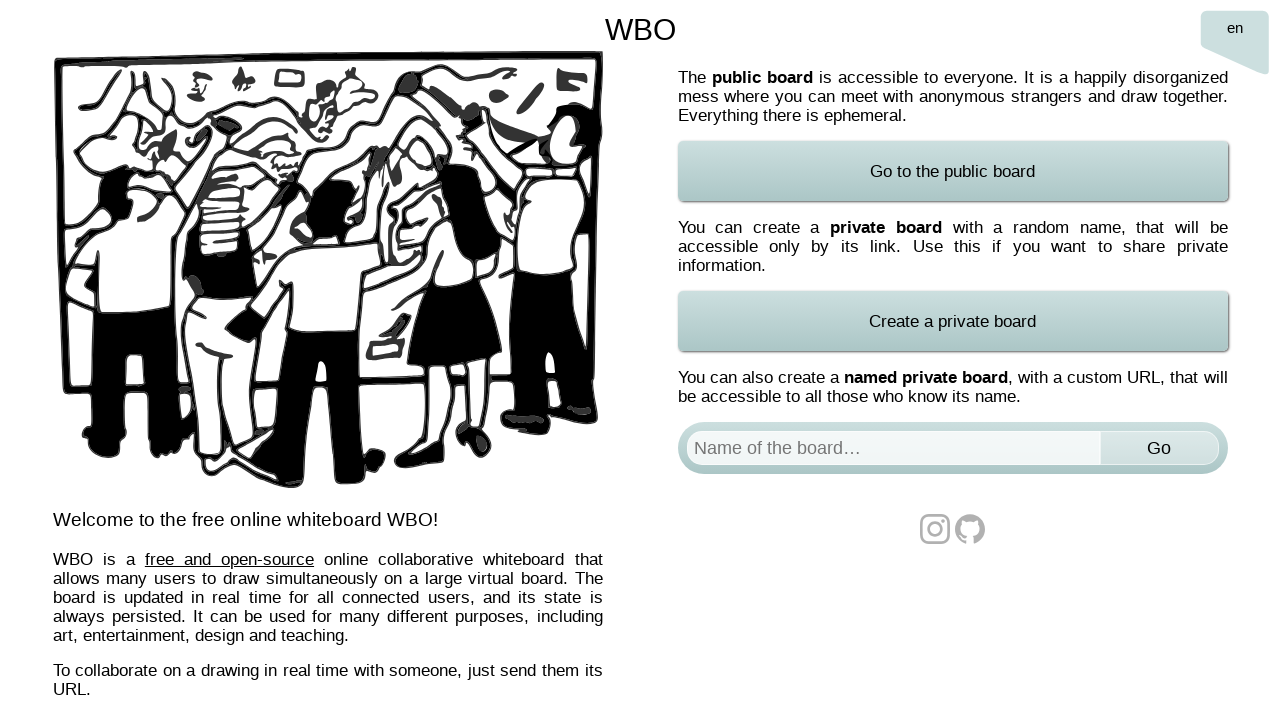

Waited for board selector to load
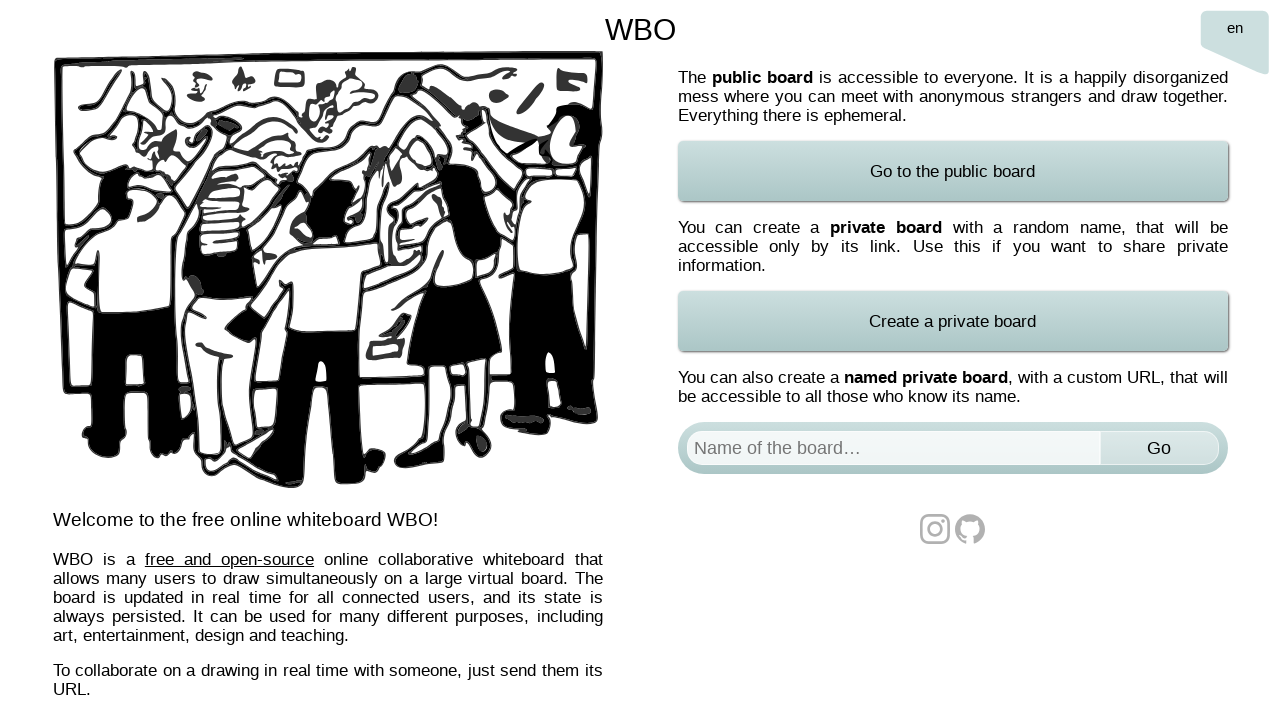

Filled board name field with 'Test Board 7493' on #board
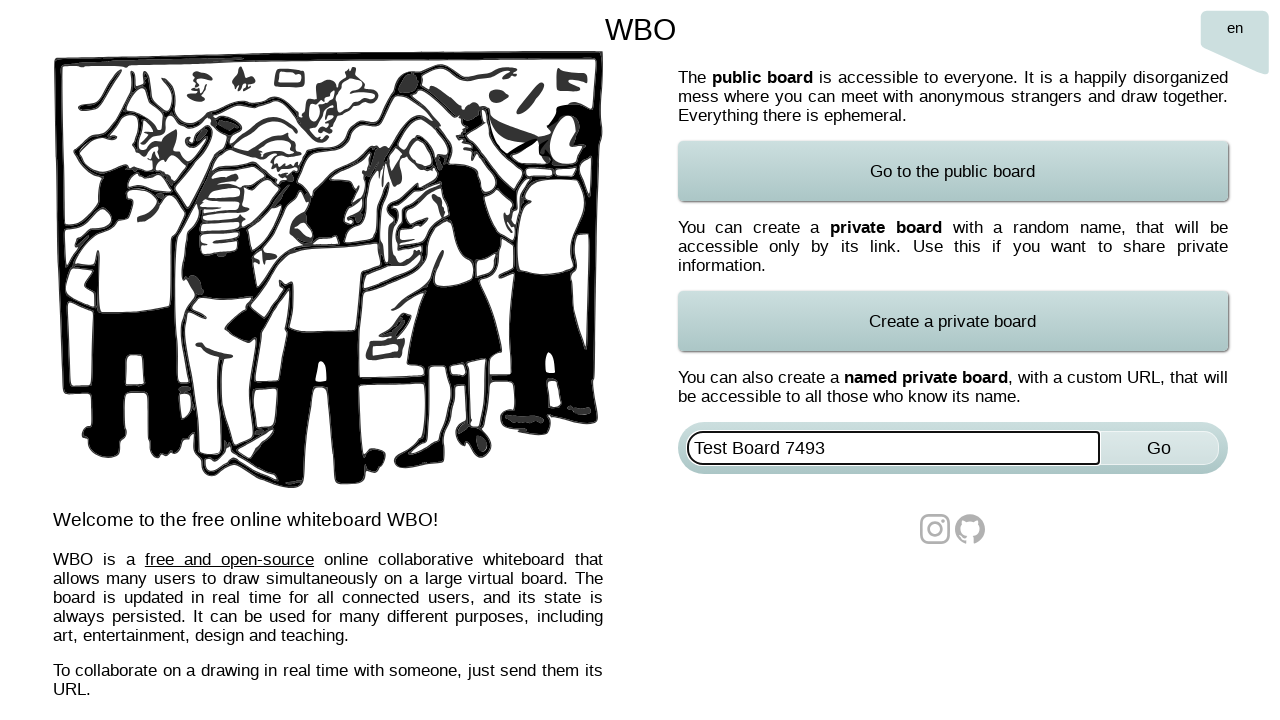

Clicked submit button to create named board at (1159, 448) on xpath=//*[@id='named-board-form']/input[2]
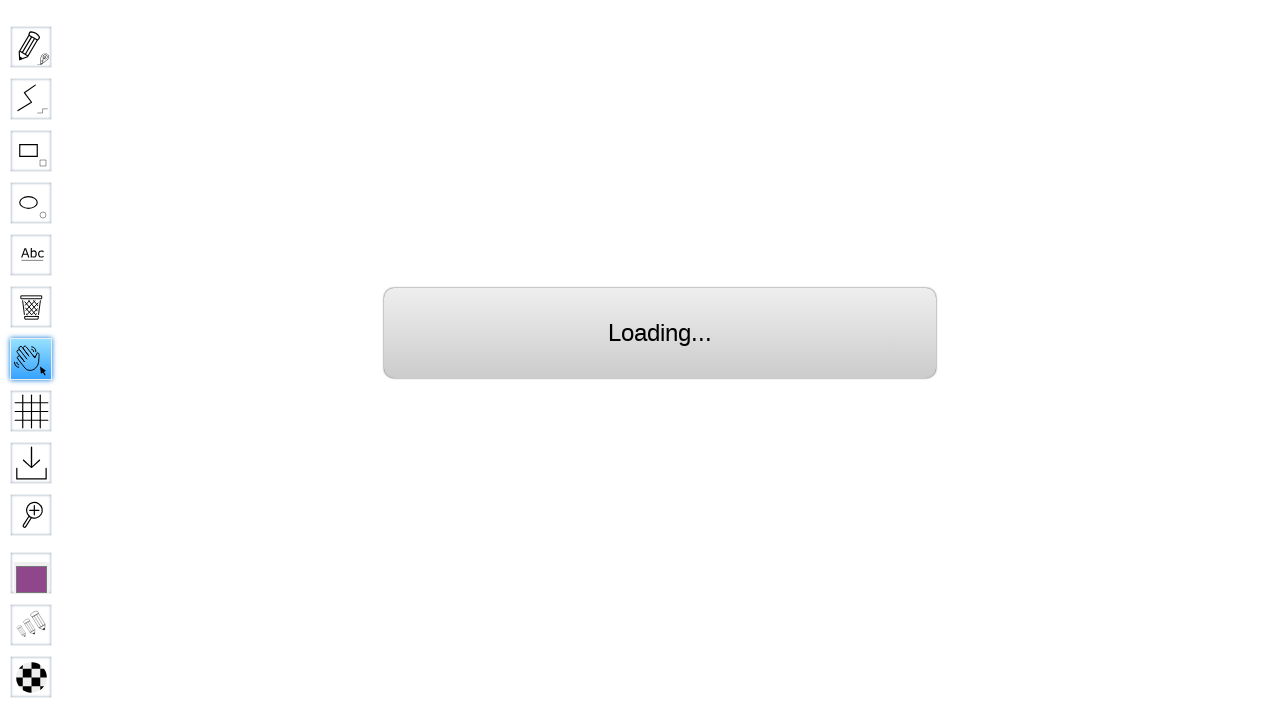

Board loaded and color picker became available
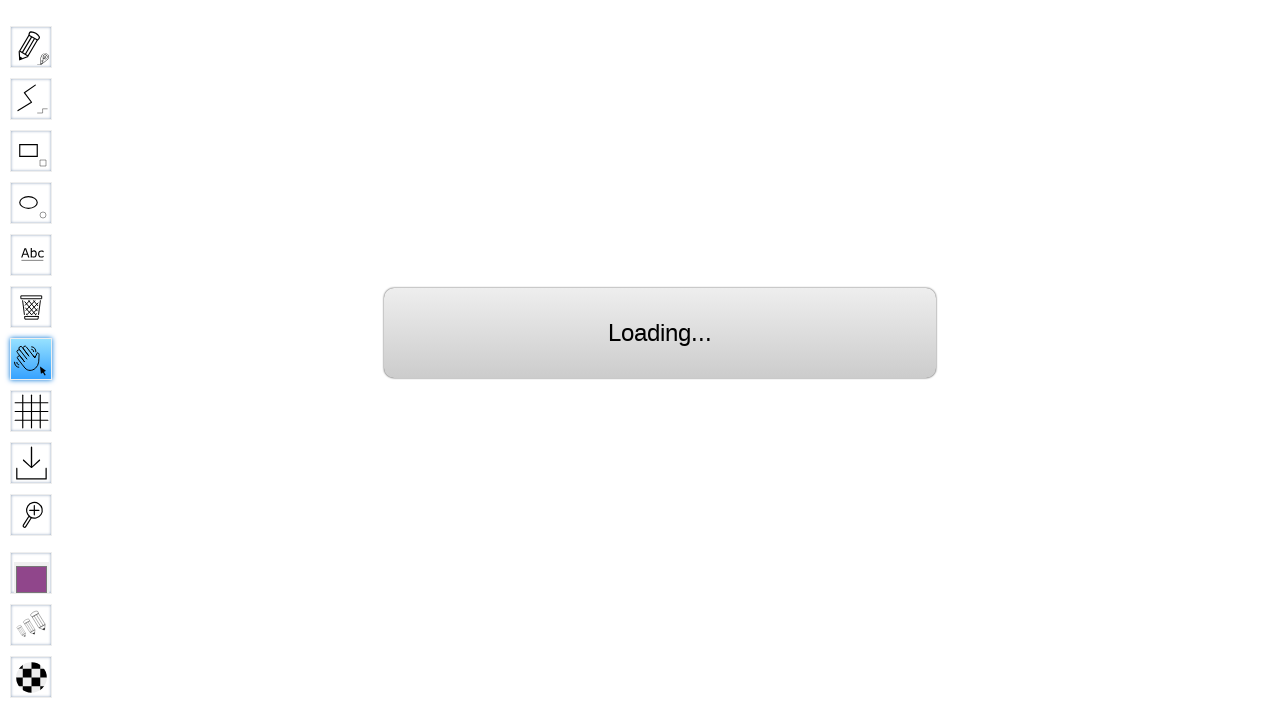

Hovered over color picker to reveal color options at (31, 575) on #chooseColor
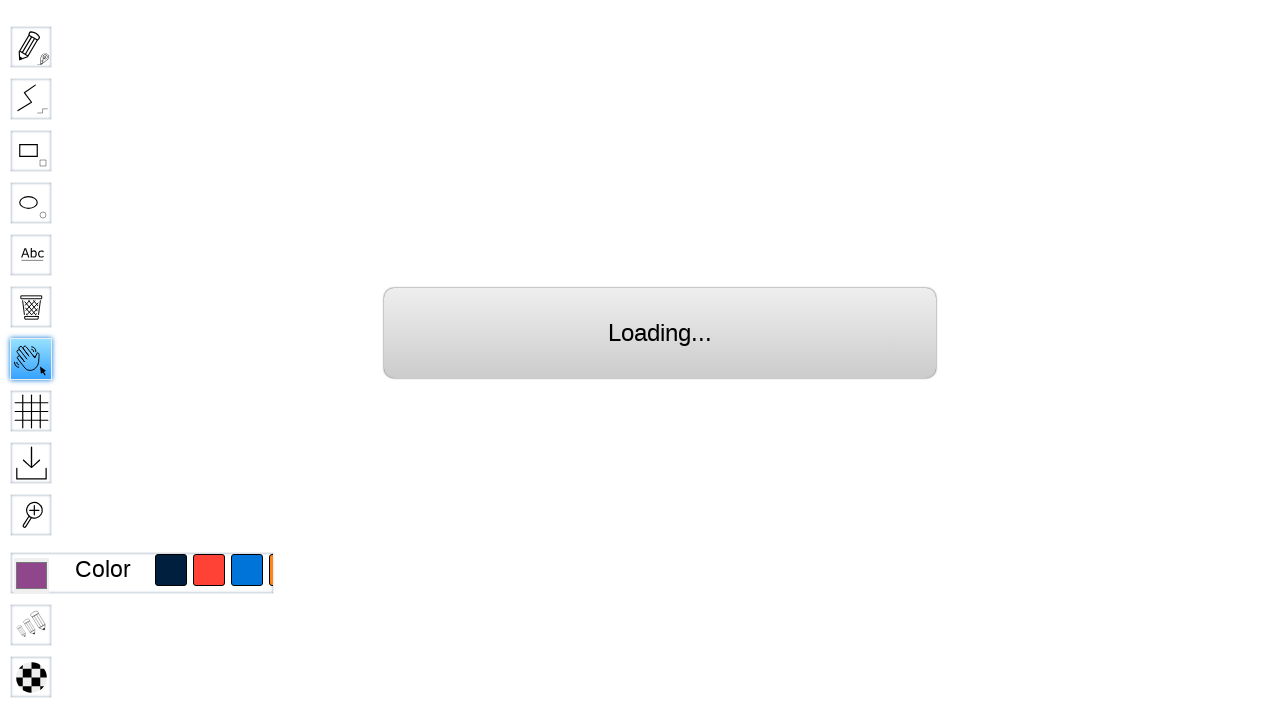

Waited 300ms for color picker to display
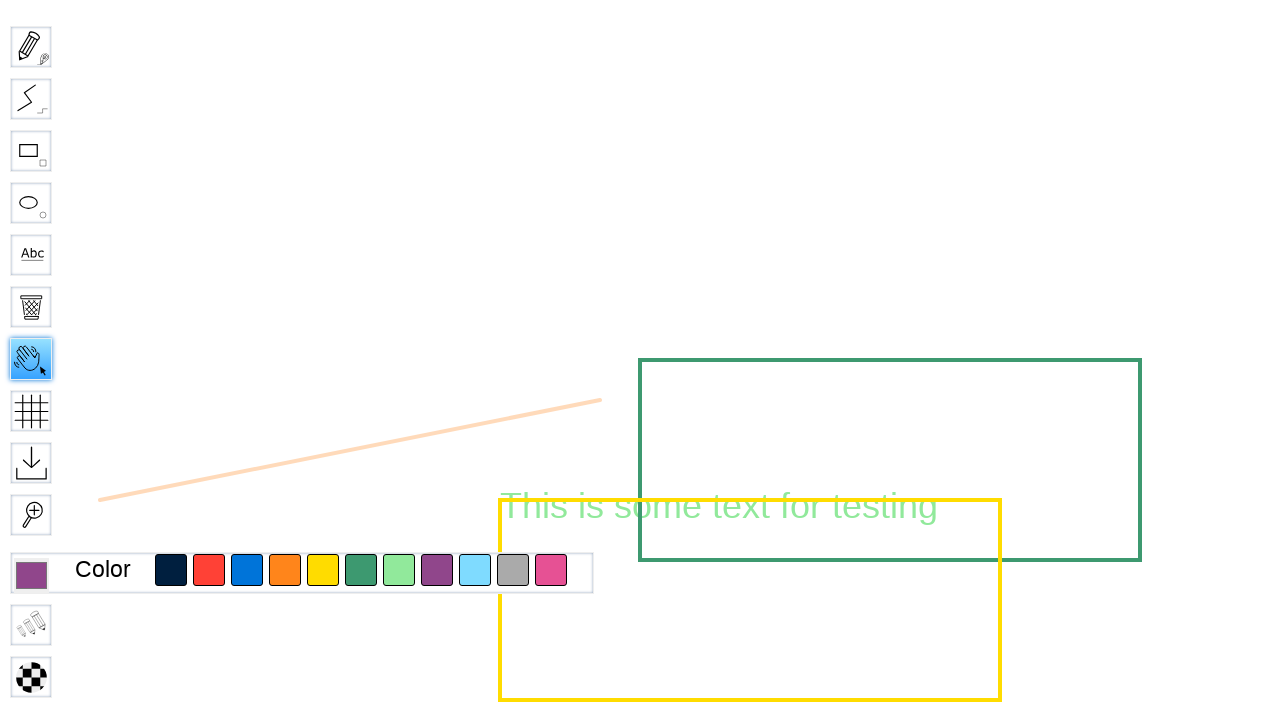

Selected black color (color_001f3f) at (171, 570) on #color_001f3f
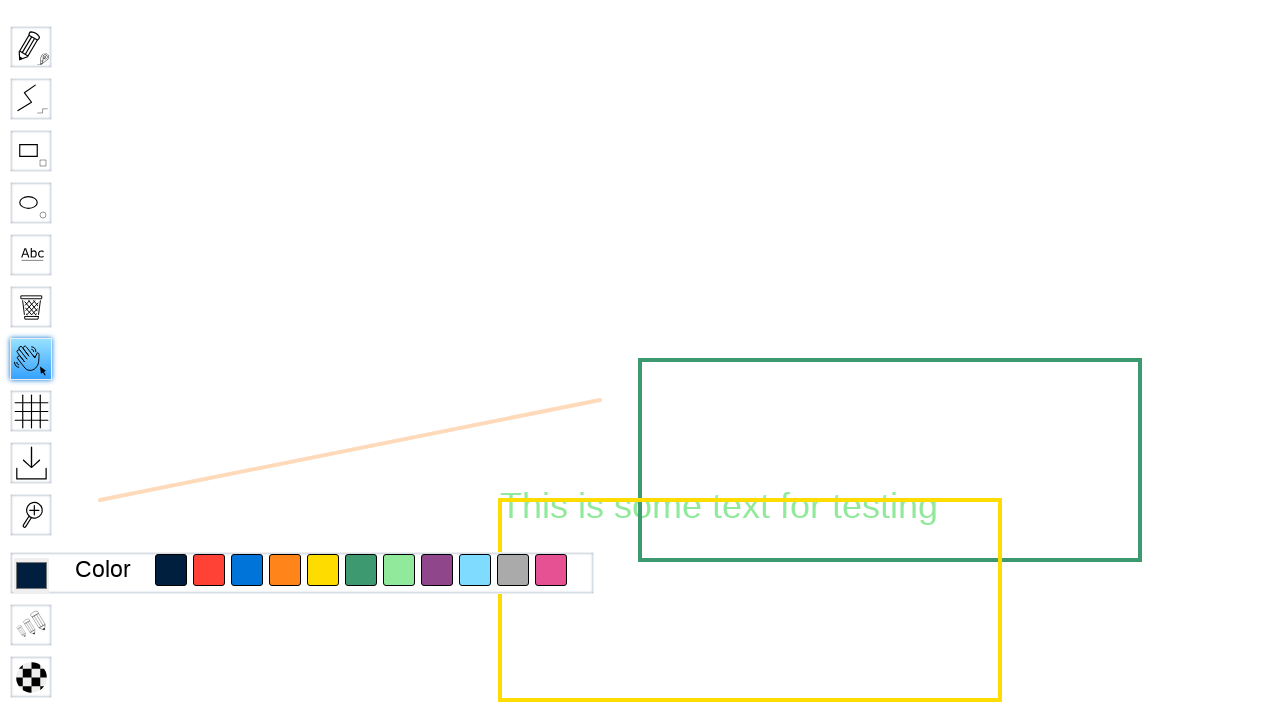

Waited 500ms for color selection to complete
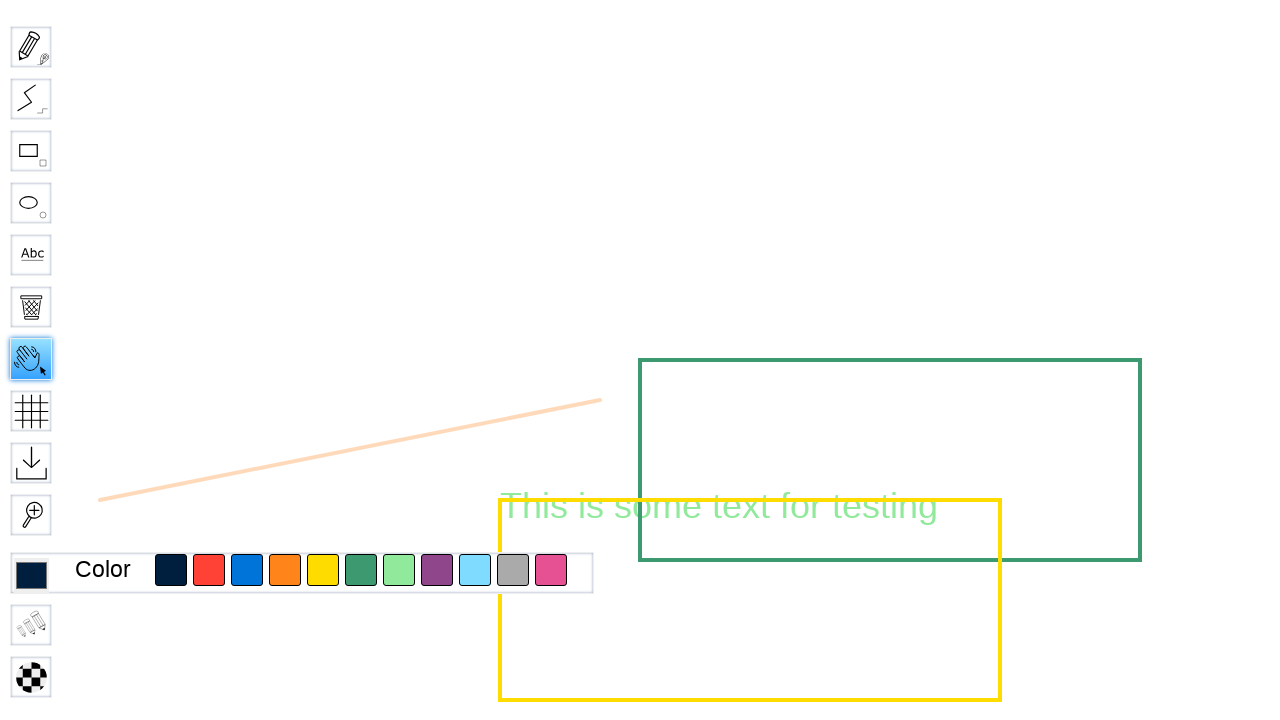

Selected straight line tool at (31, 99) on #toolID-Straight\ line
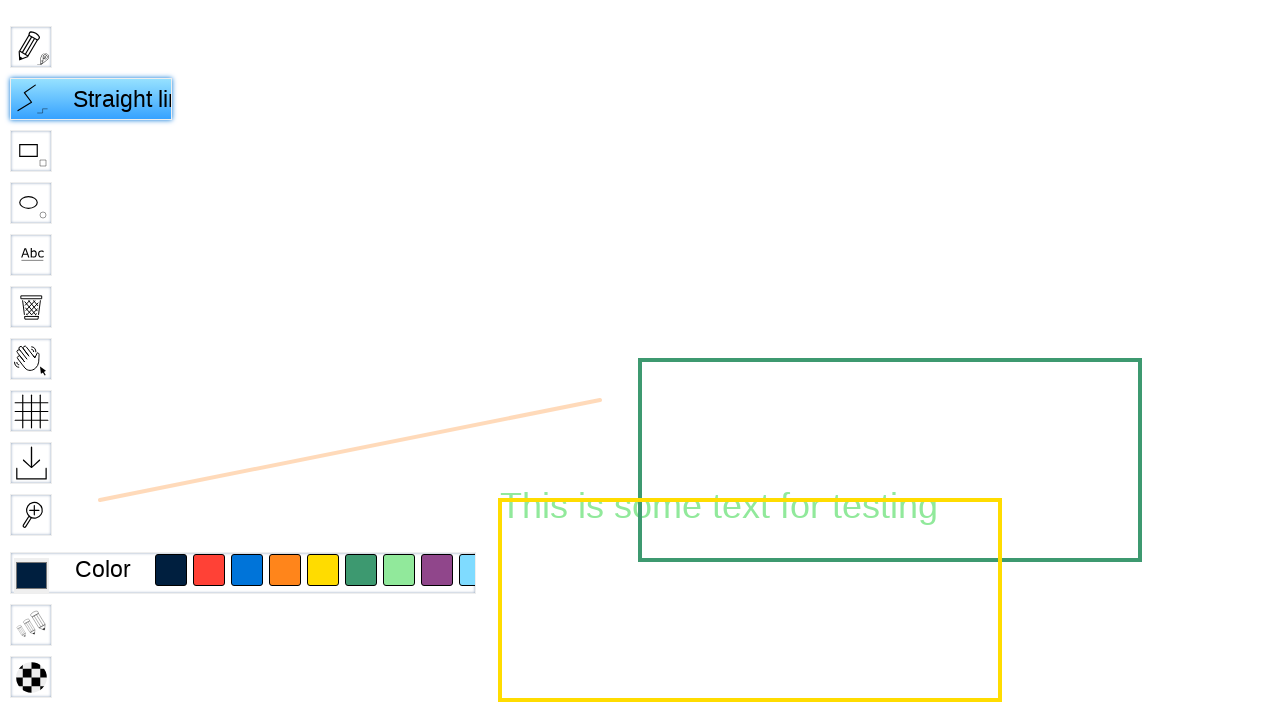

Moved mouse to canvas center at (1320, 1259)
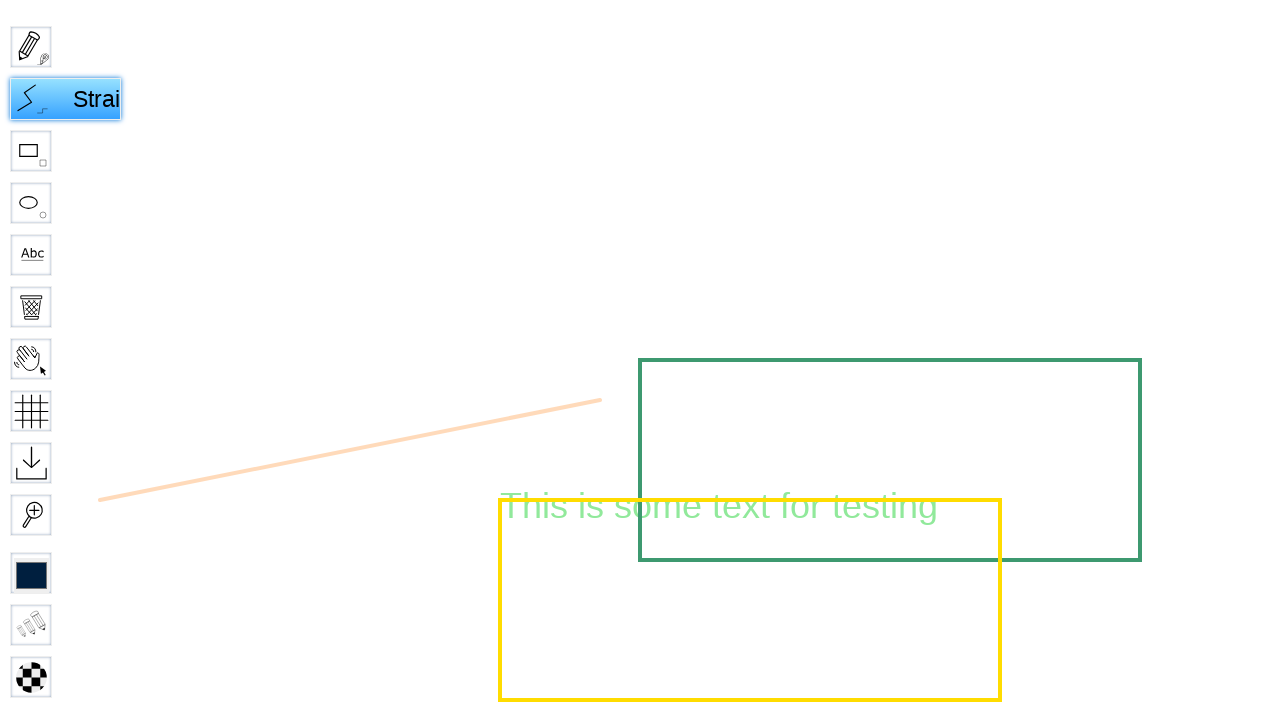

Pressed mouse button down at (1320, 1259)
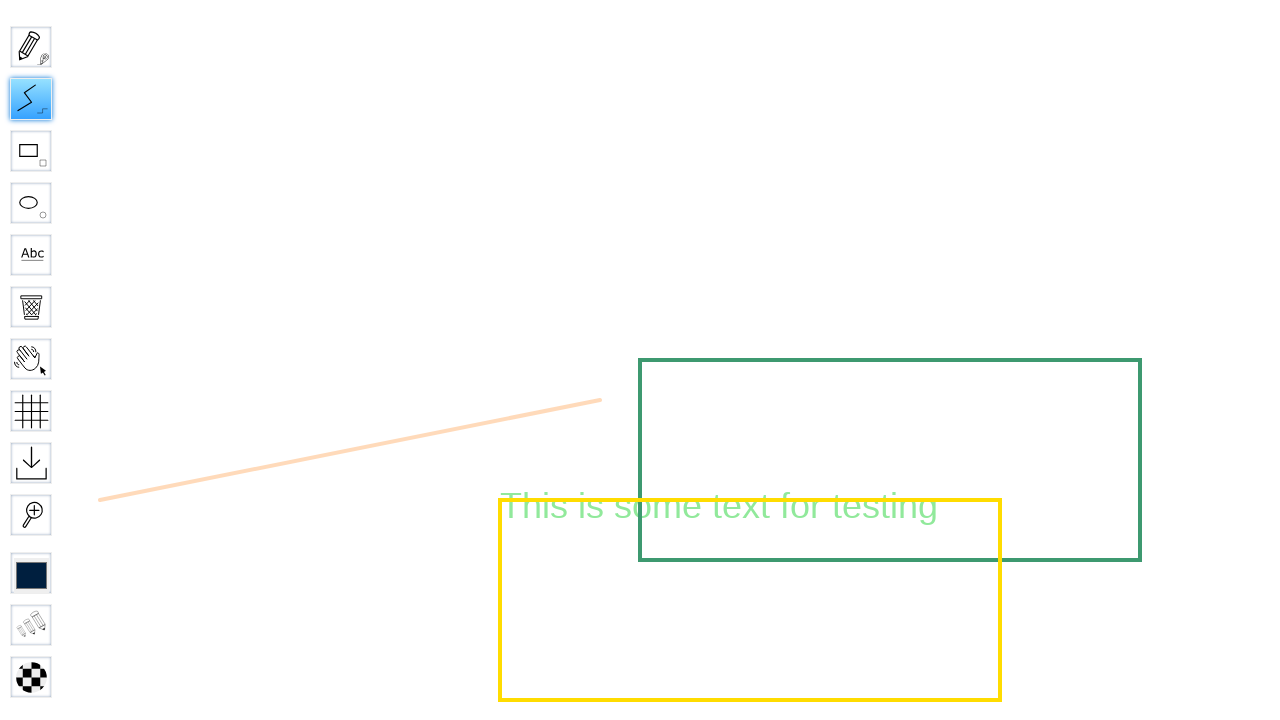

Dragged mouse to draw line at (1420, 1309)
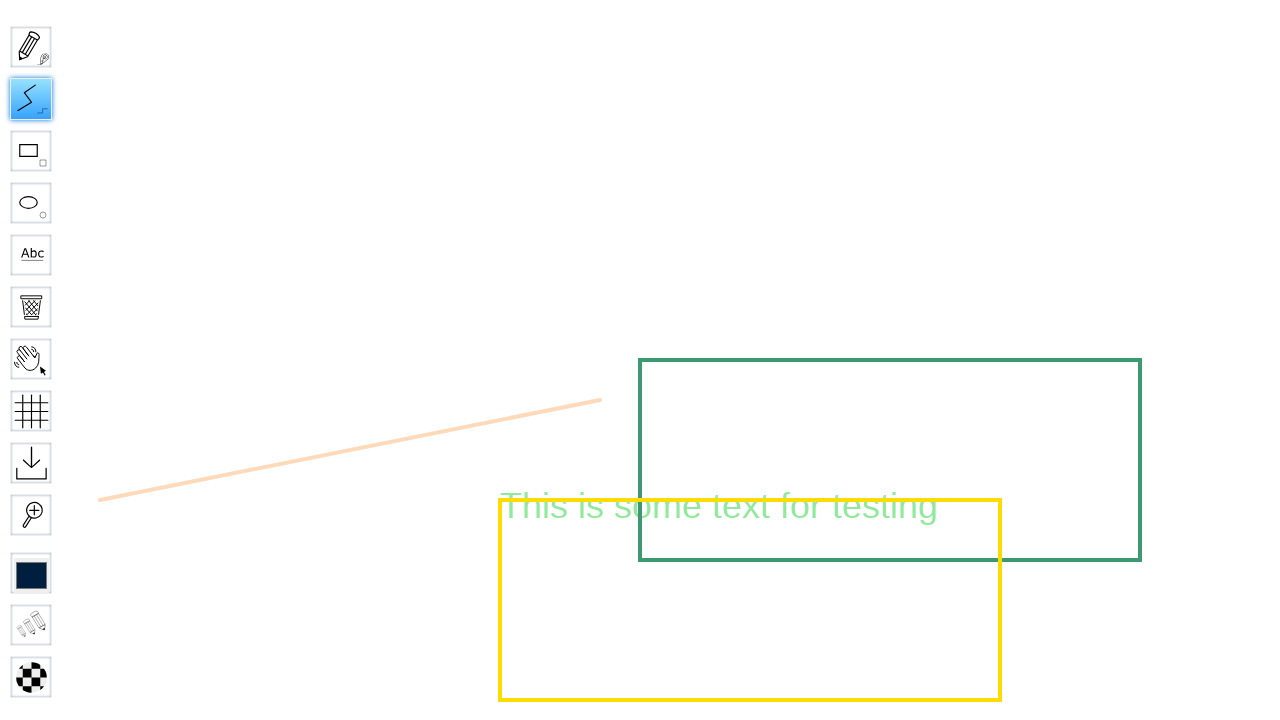

Released mouse button at (1420, 1309)
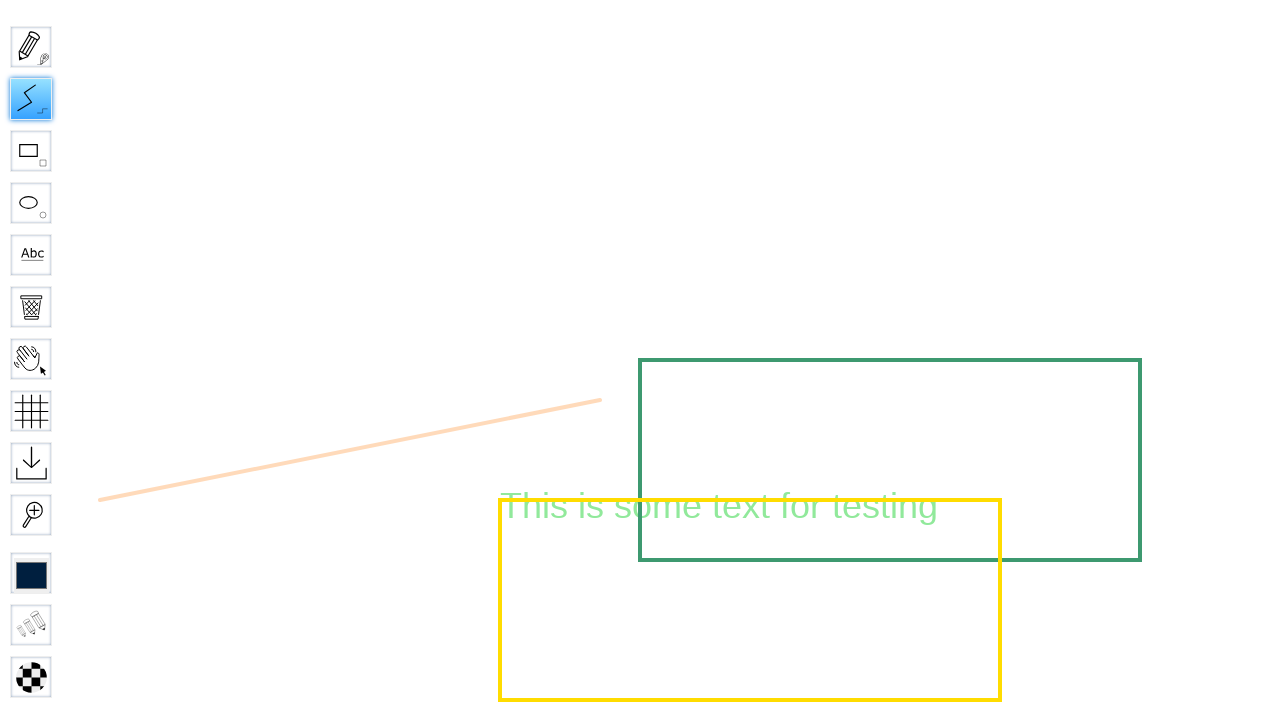

Drew line with black color
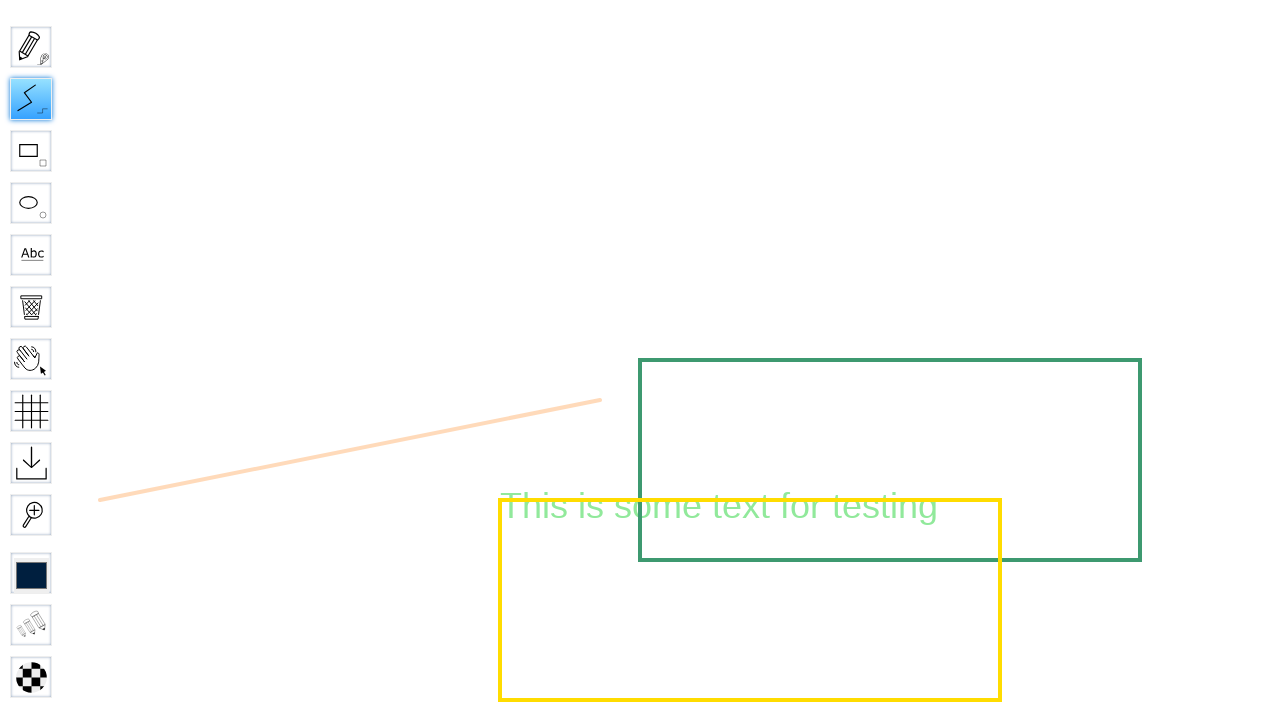

Waited 500ms before selecting next color
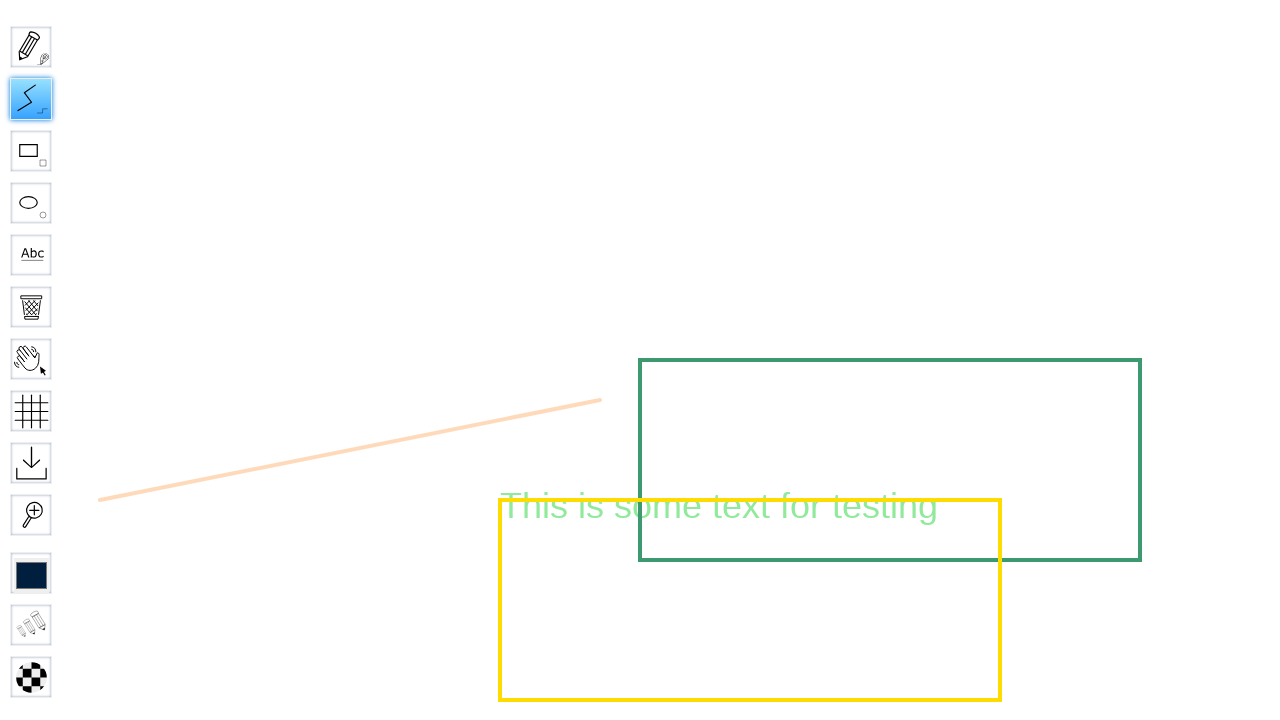

Hovered over color picker to reveal color options at (31, 575) on #chooseColor
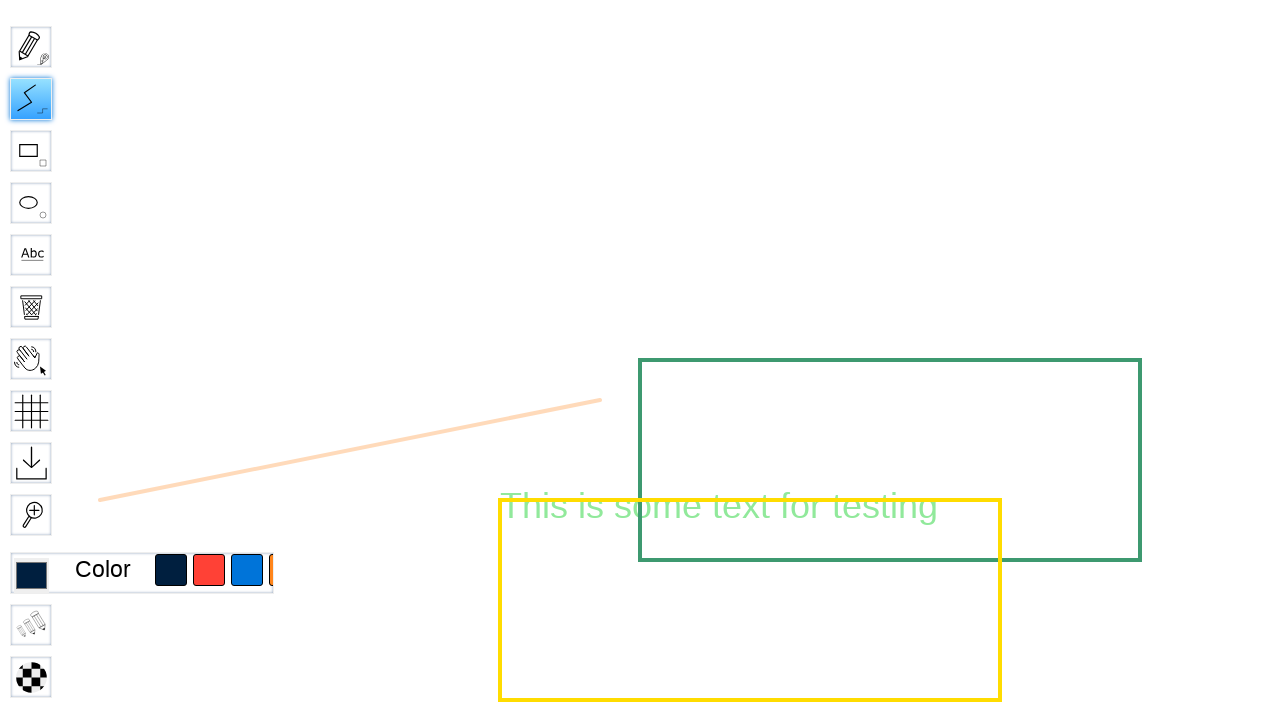

Waited 300ms for color picker to display
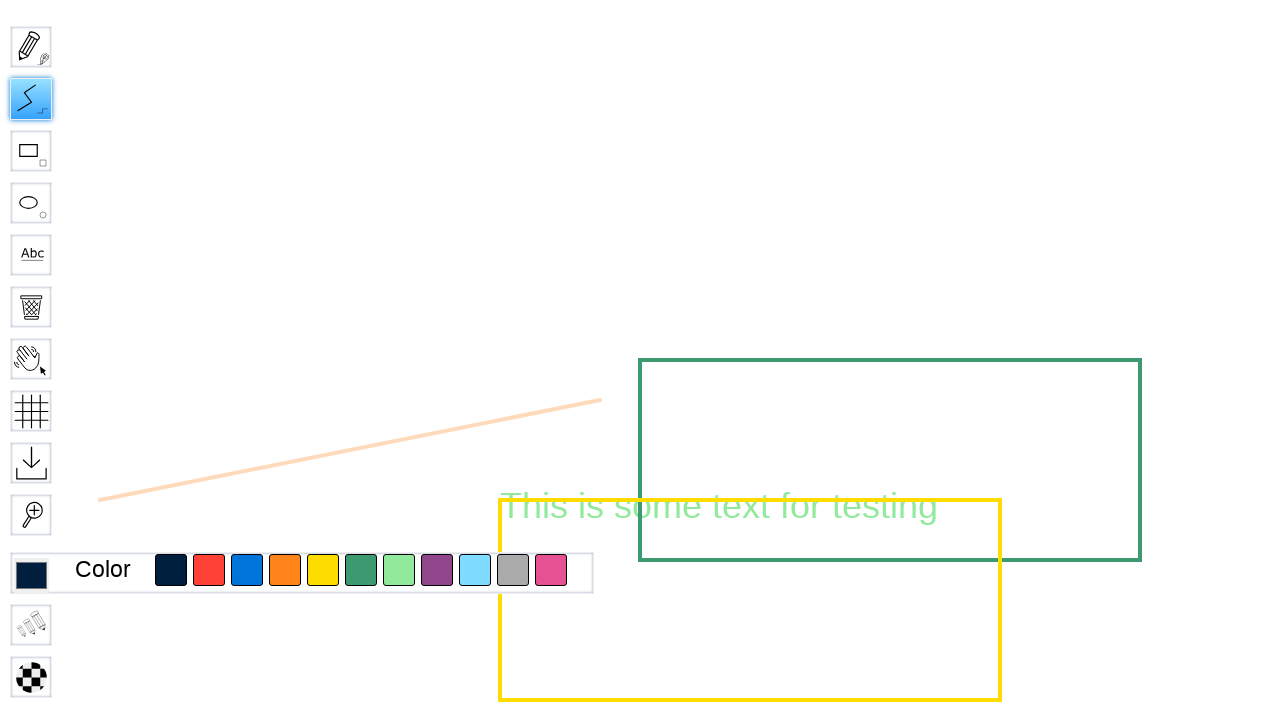

Selected red color (color_FF4136) at (209, 570) on #color_FF4136
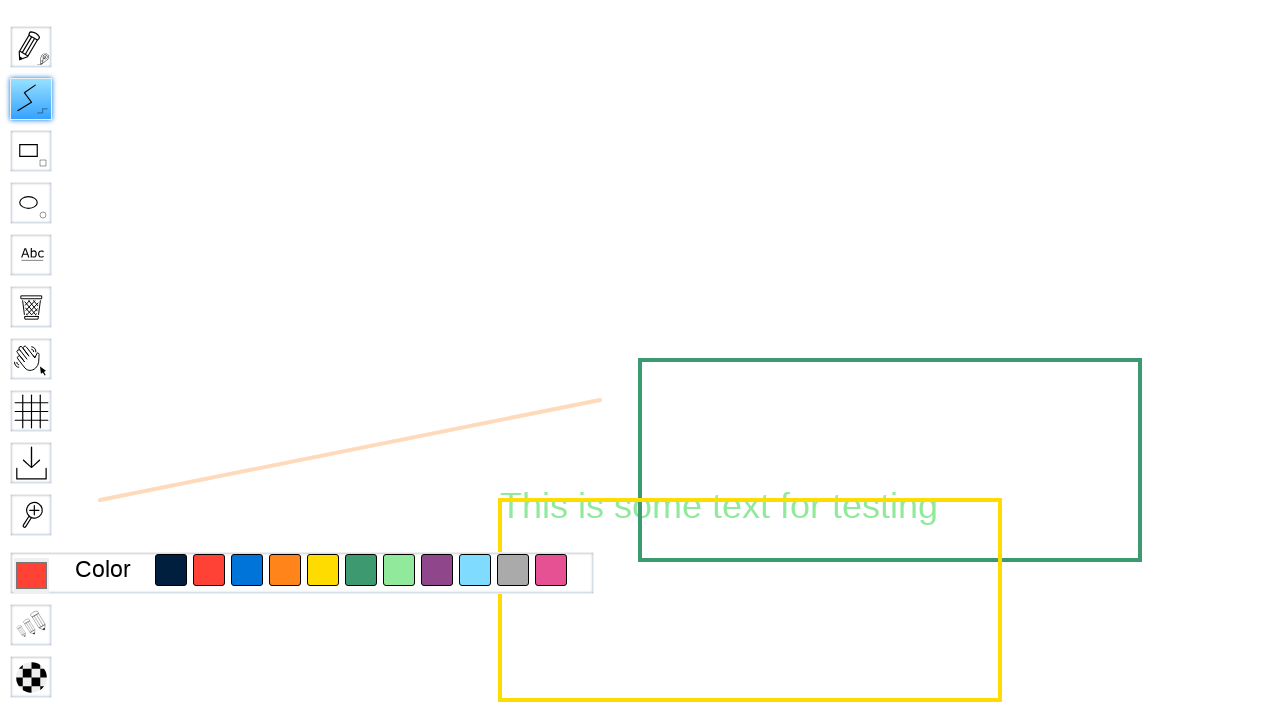

Waited 500ms for color selection to complete
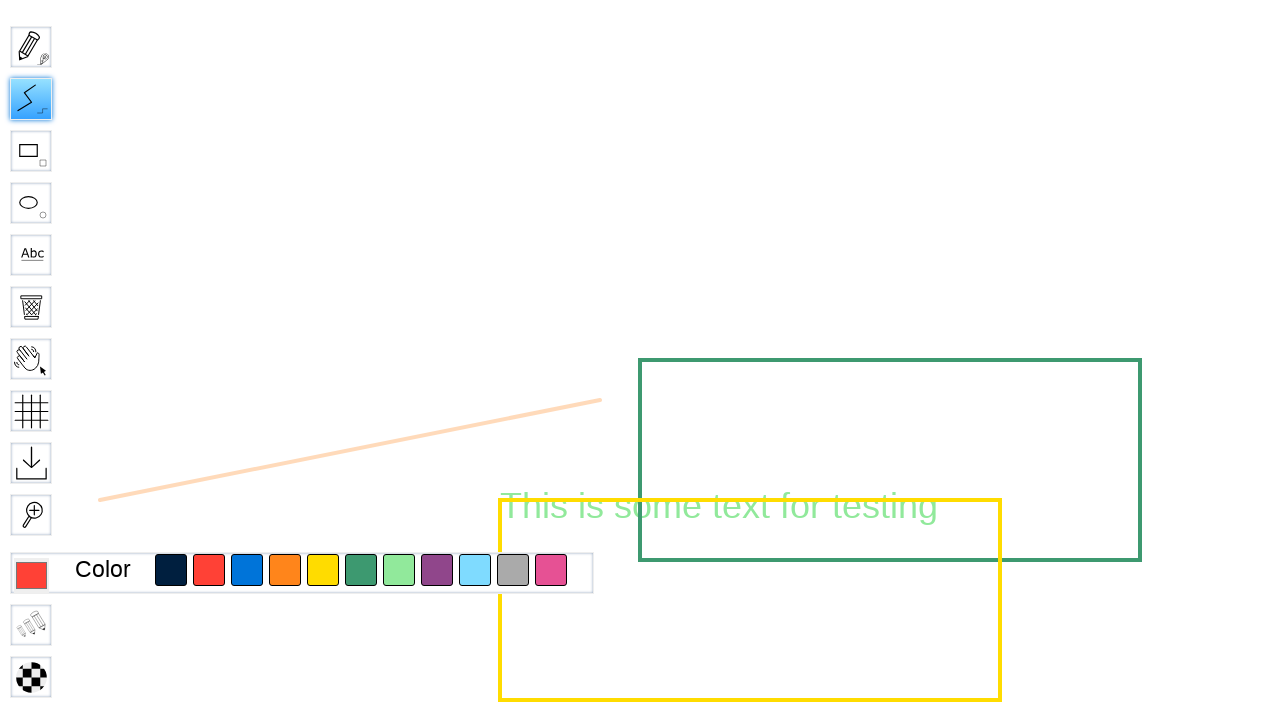

Selected straight line tool at (31, 99) on #toolID-Straight\ line
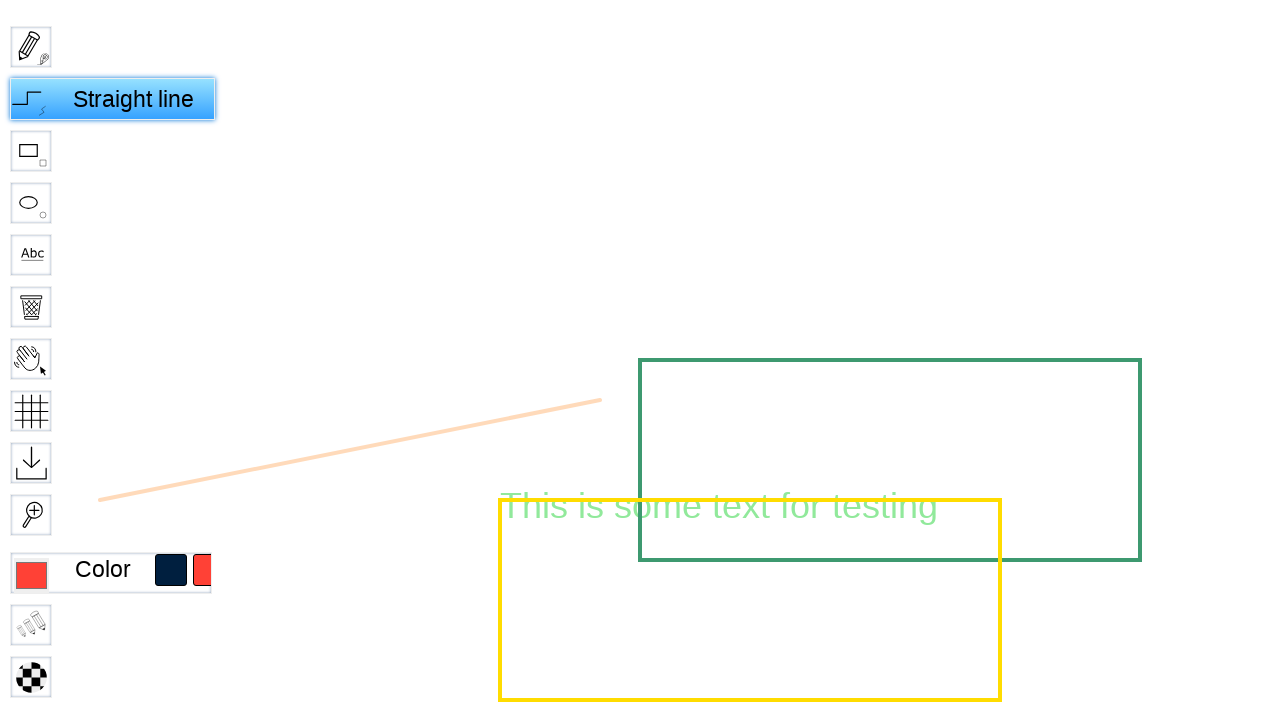

Moved mouse to canvas center at (1320, 1259)
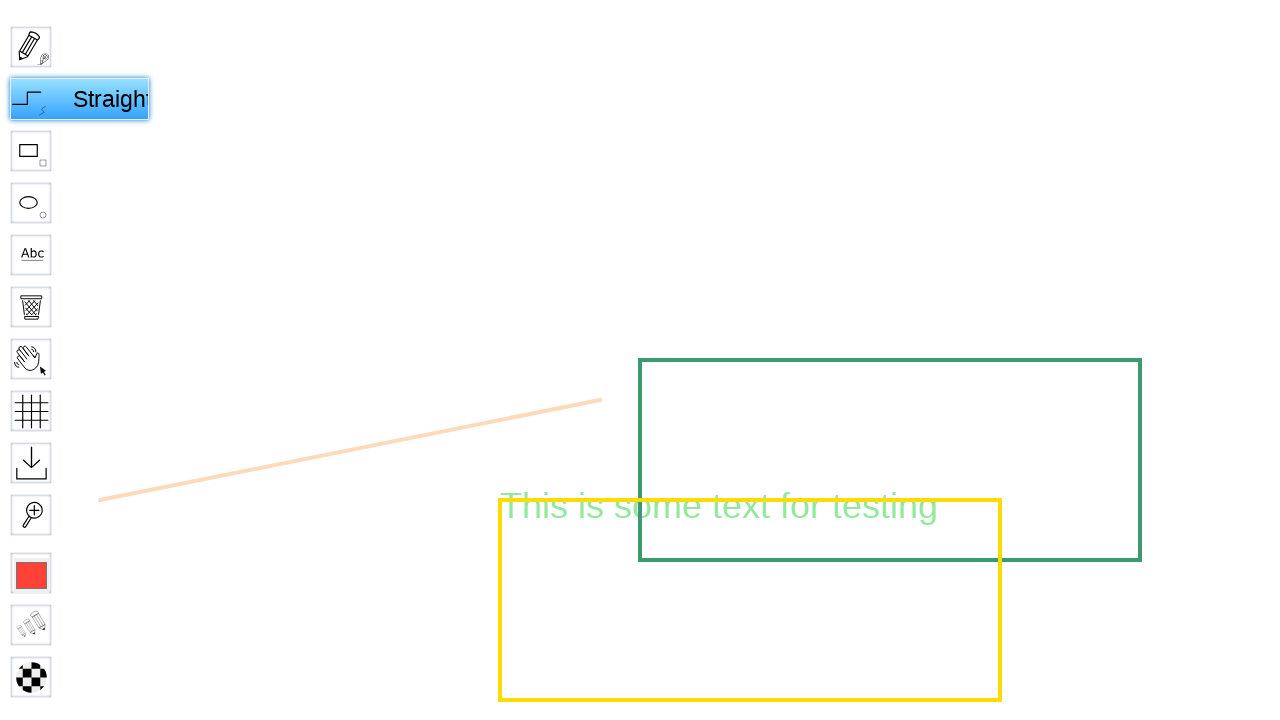

Pressed mouse button down at (1320, 1259)
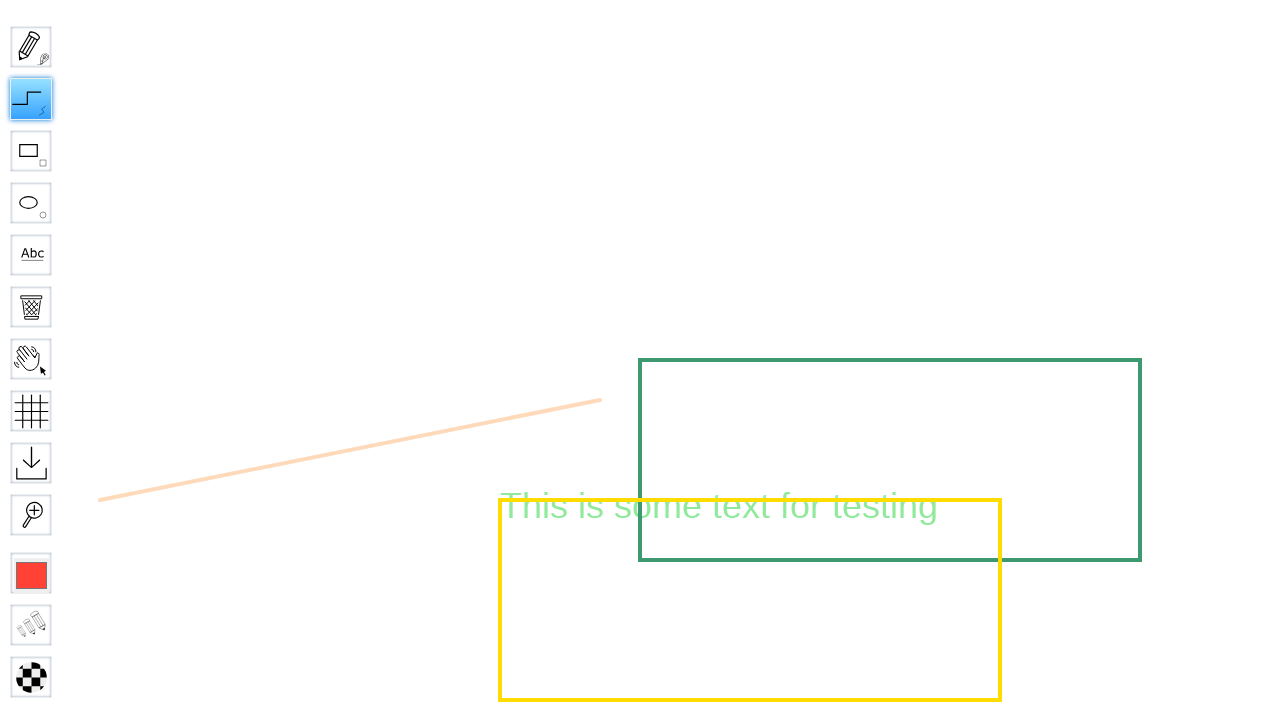

Dragged mouse to draw line at (1420, 1309)
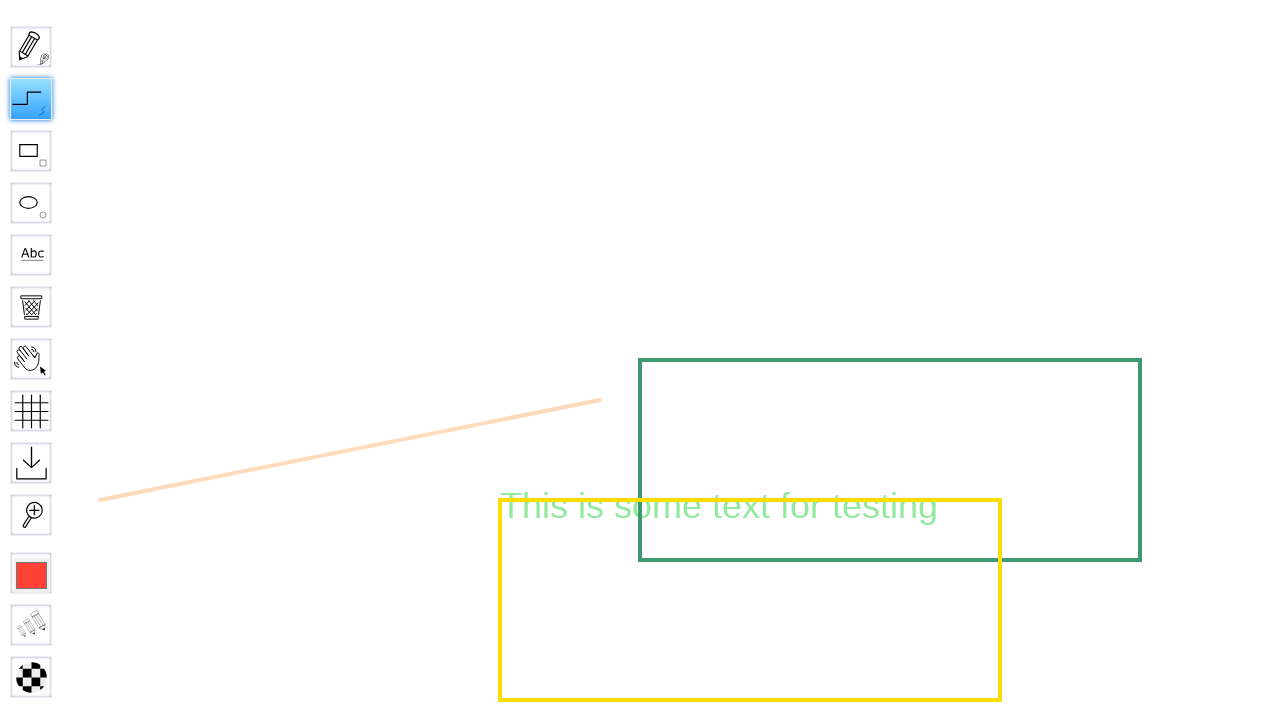

Released mouse button at (1420, 1309)
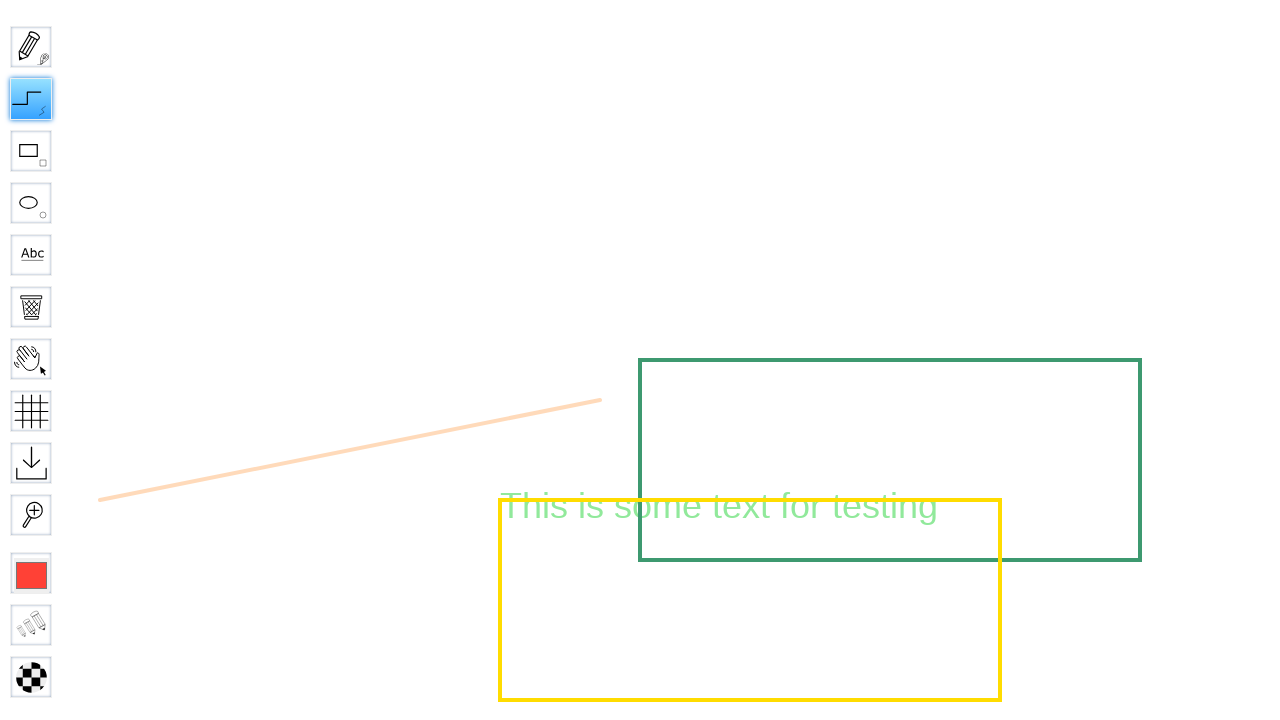

Drew line with red color
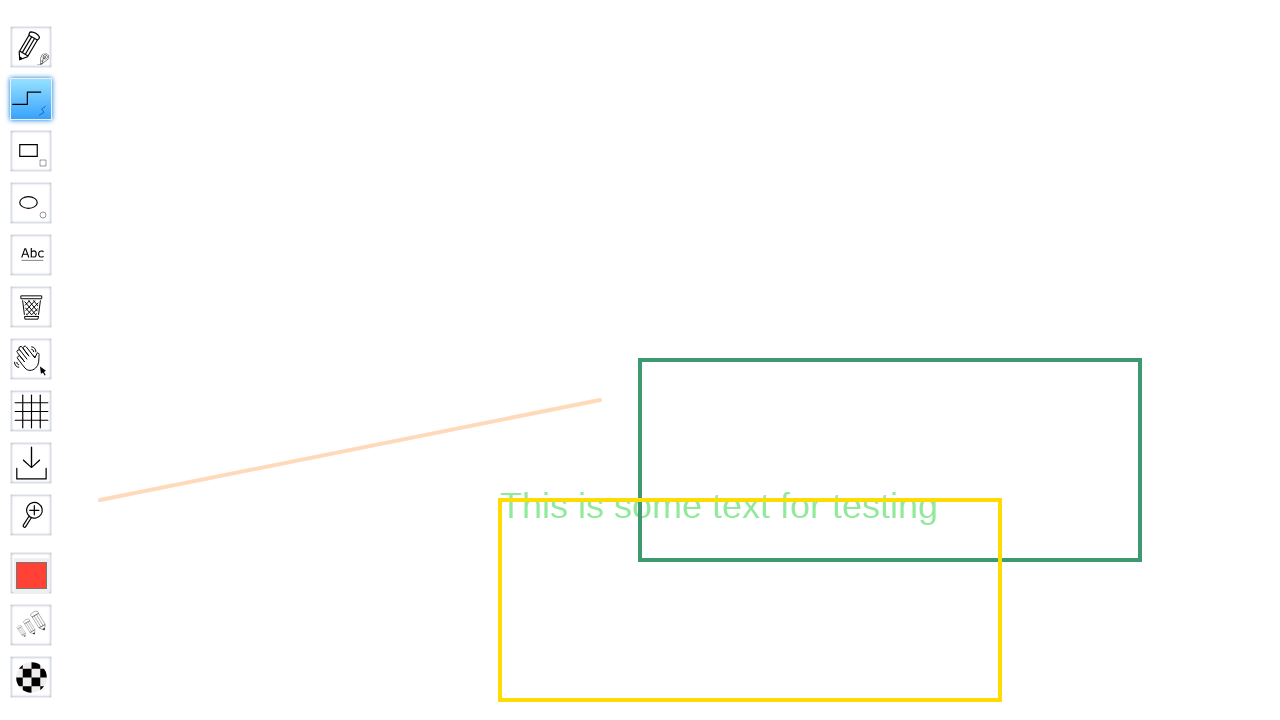

Waited 500ms before selecting next color
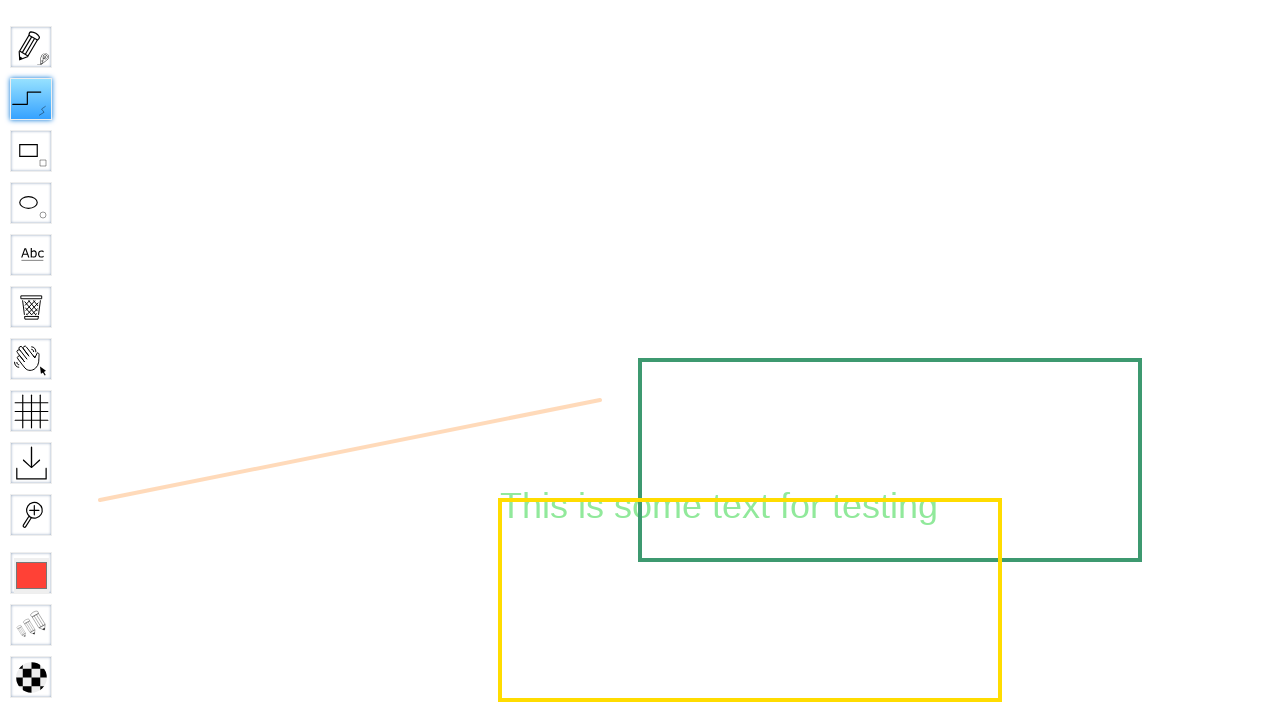

Hovered over color picker to reveal color options at (31, 575) on #chooseColor
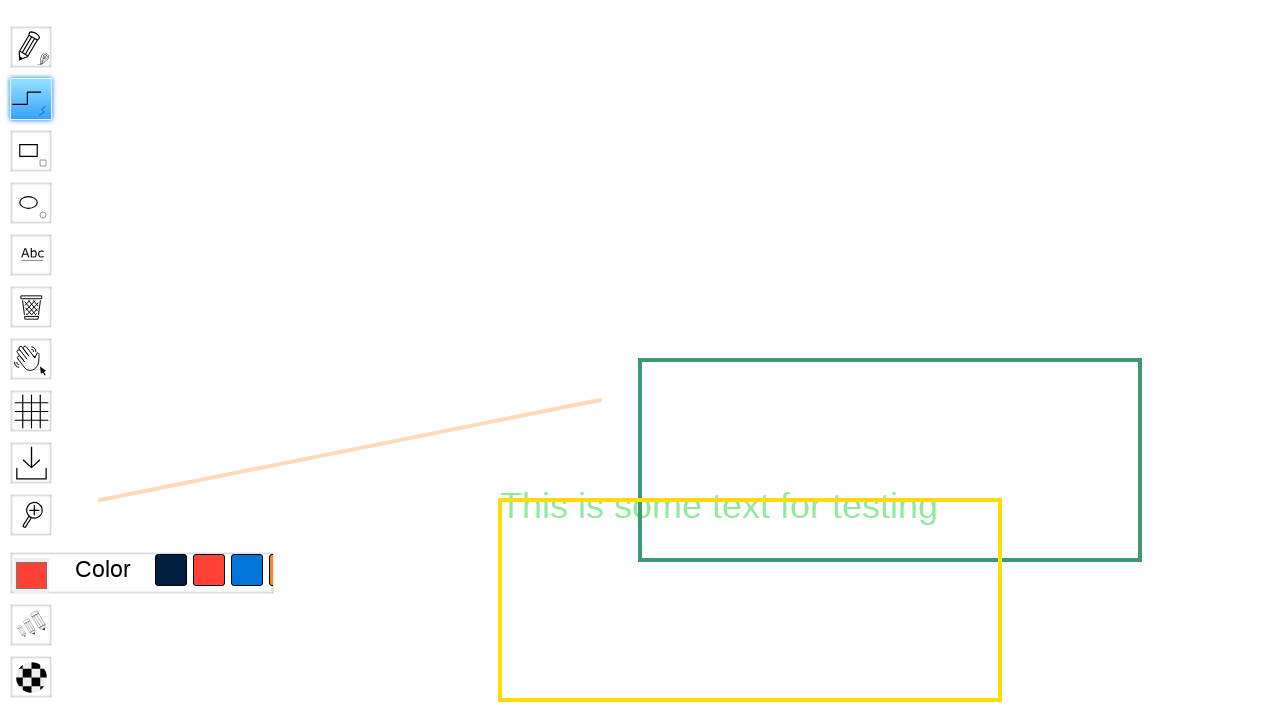

Waited 300ms for color picker to display
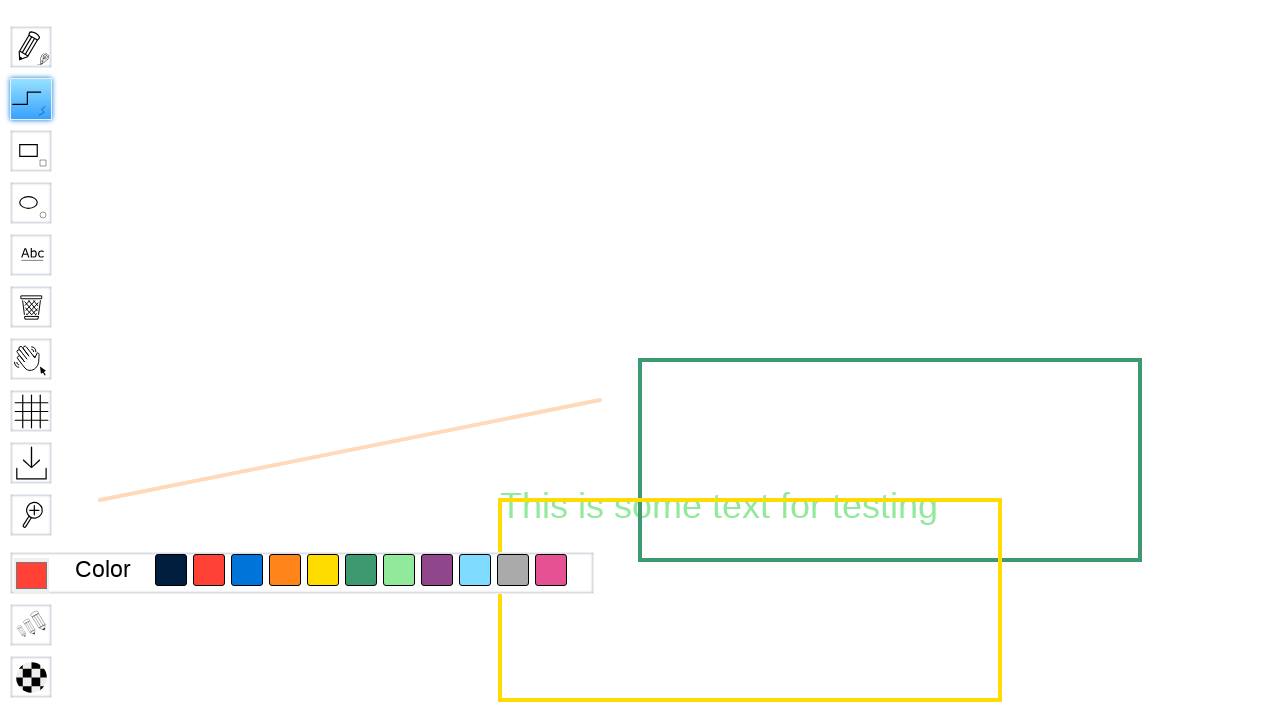

Selected blue color (color_0074D9) at (247, 570) on #color_0074D9
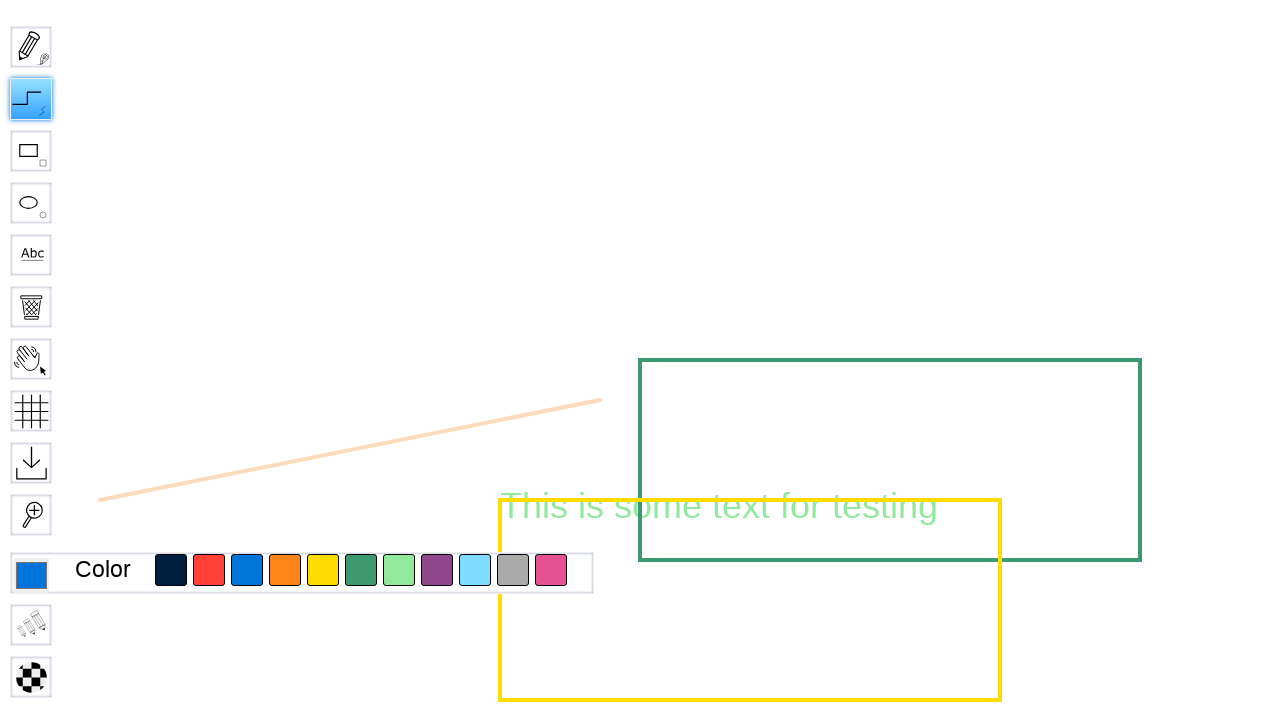

Waited 500ms for color selection to complete
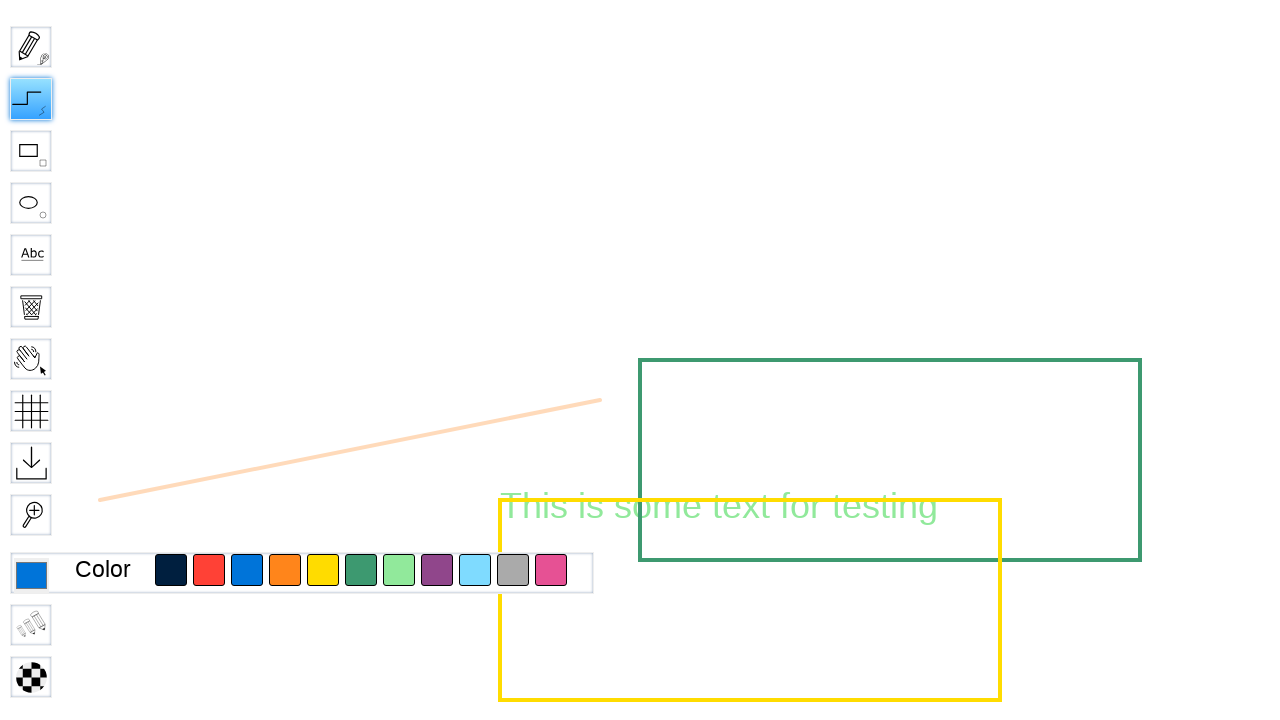

Selected straight line tool at (31, 99) on #toolID-Straight\ line
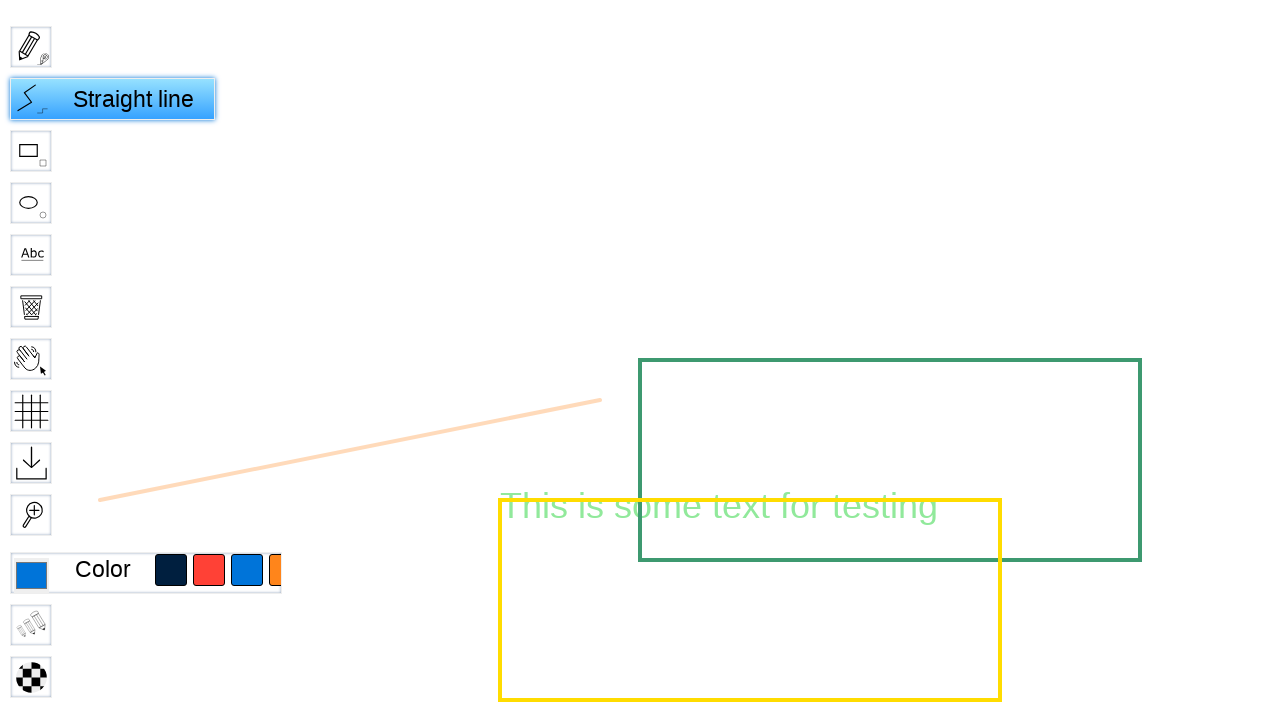

Moved mouse to canvas center at (1320, 1259)
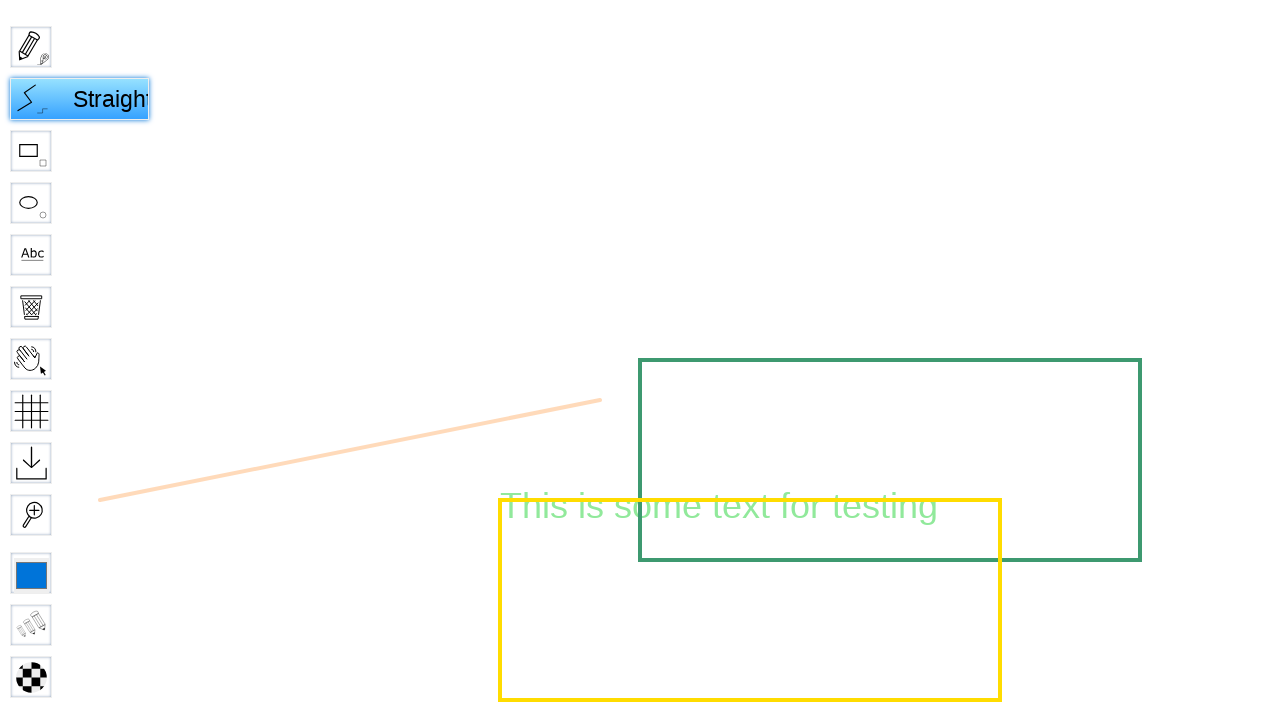

Pressed mouse button down at (1320, 1259)
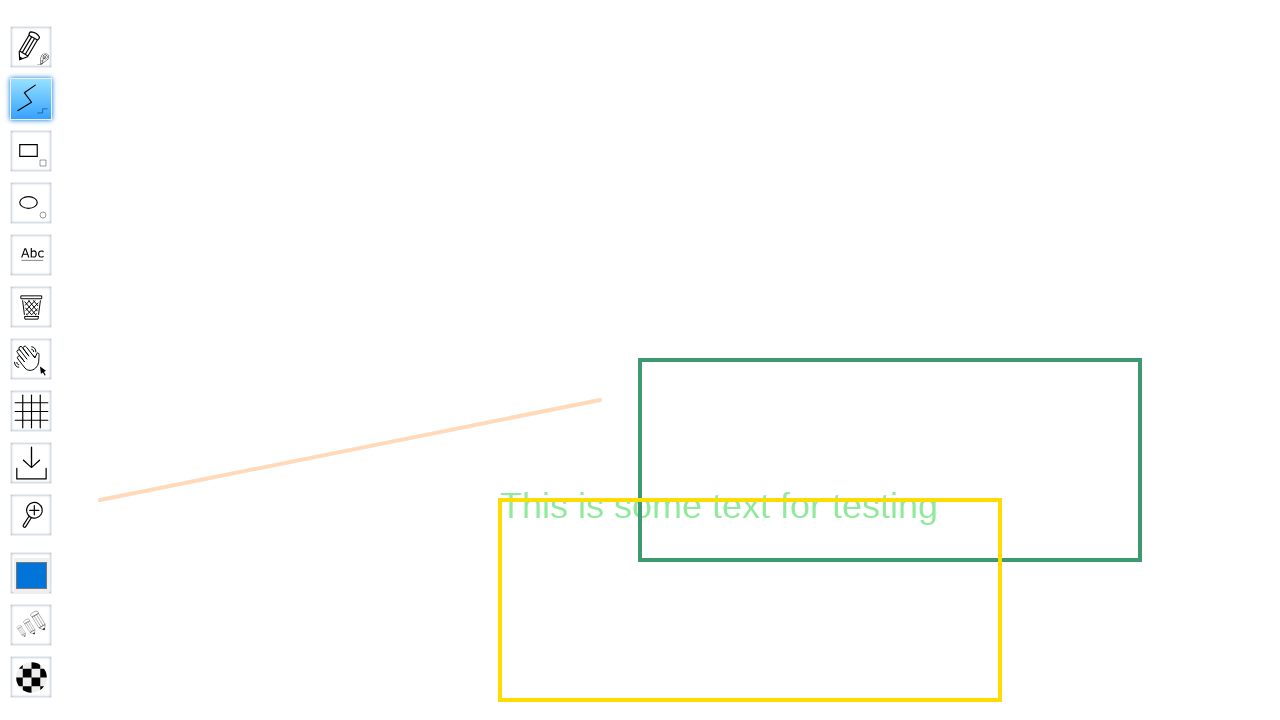

Dragged mouse to draw line at (1420, 1309)
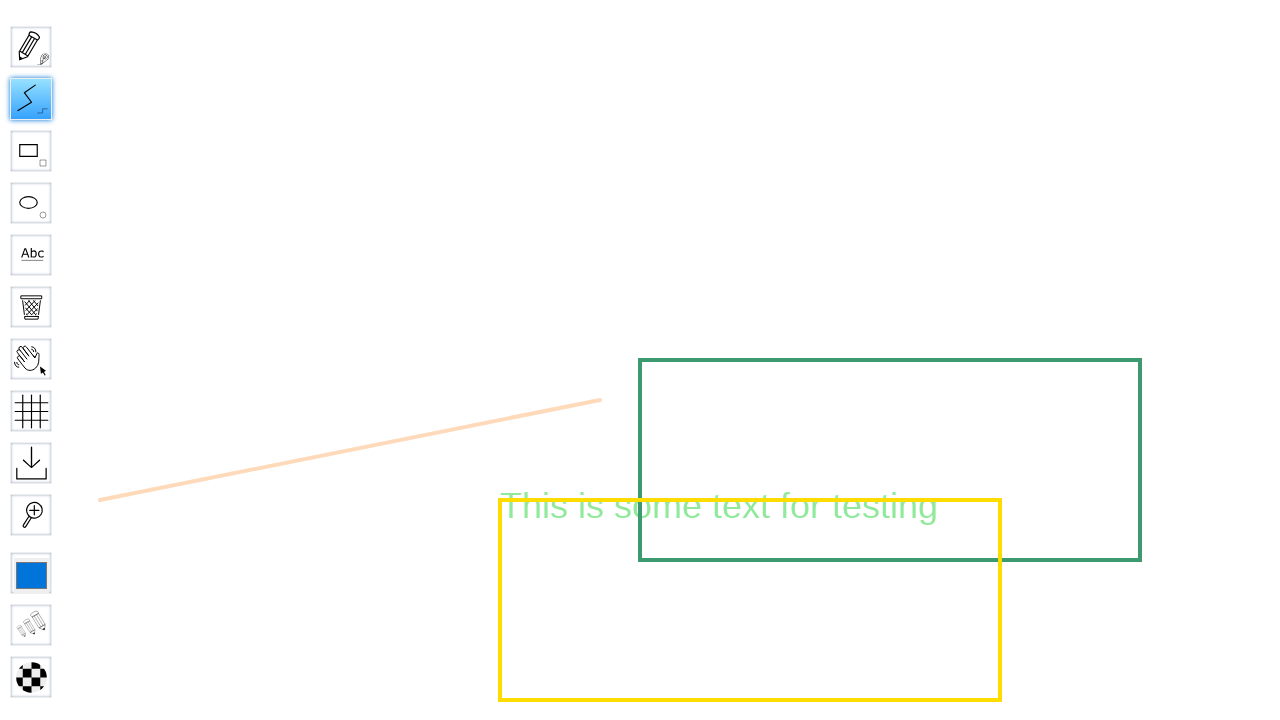

Released mouse button at (1420, 1309)
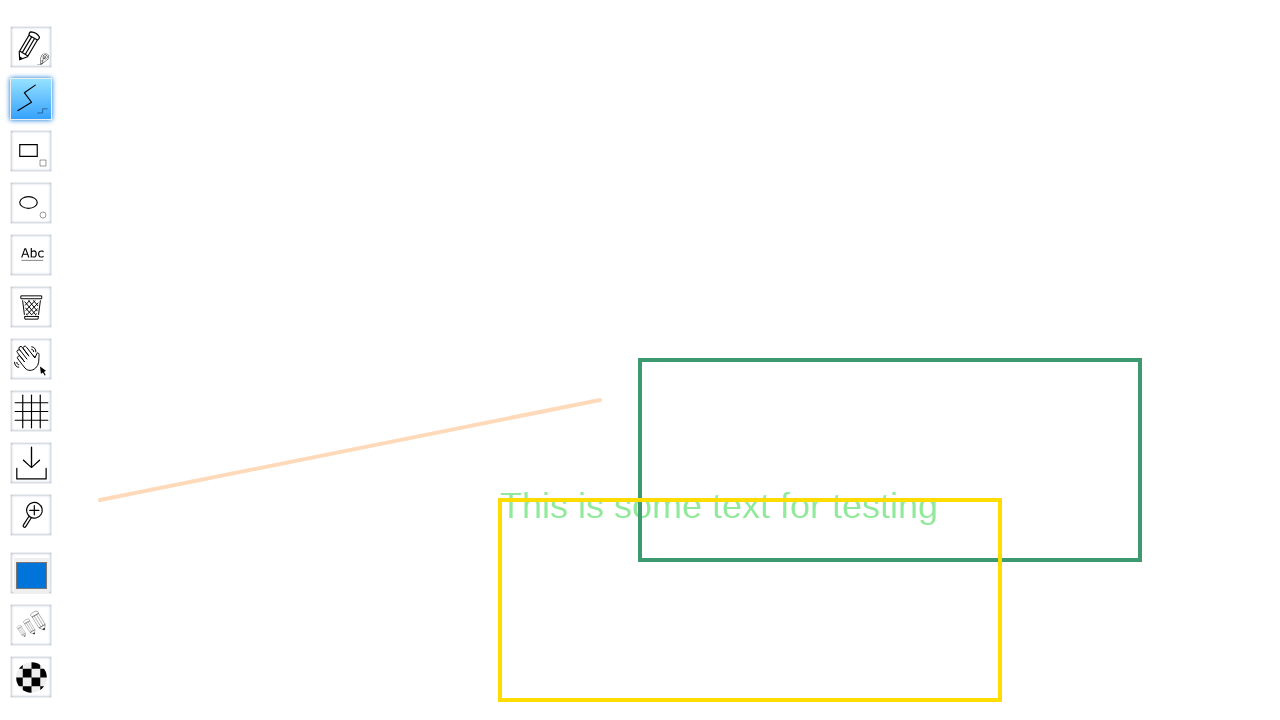

Drew line with blue color
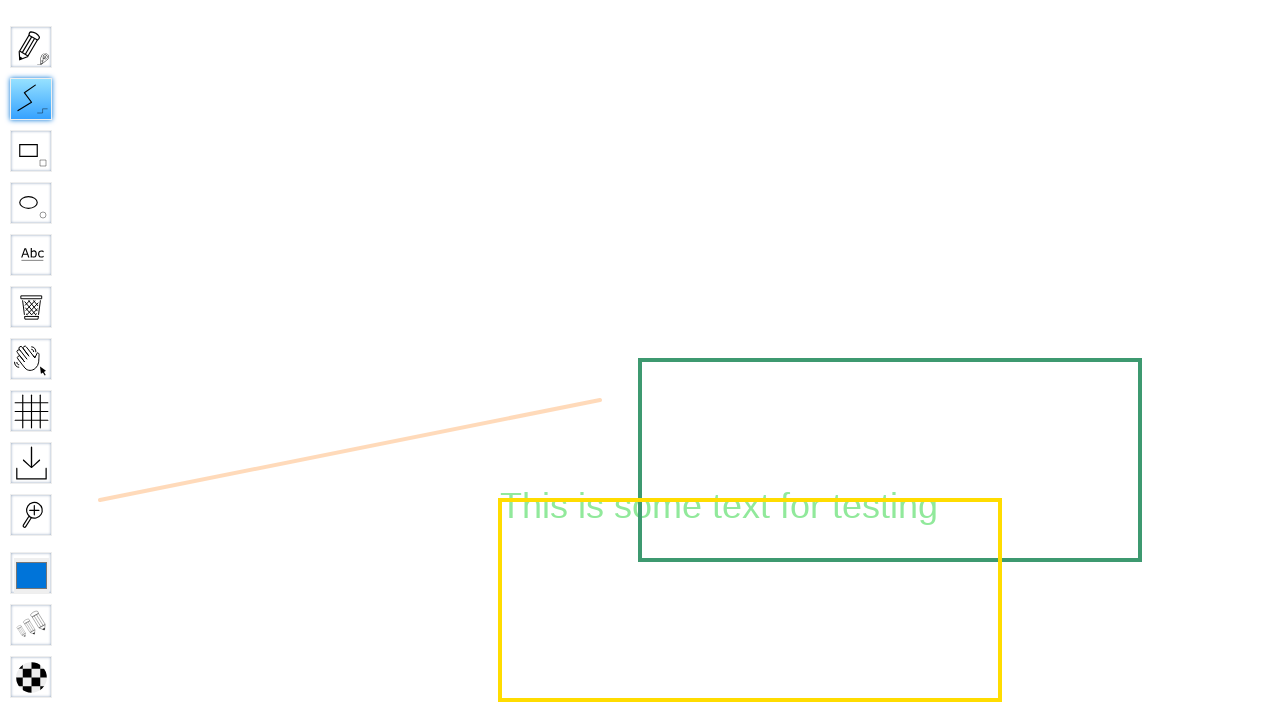

Waited 500ms before selecting next color
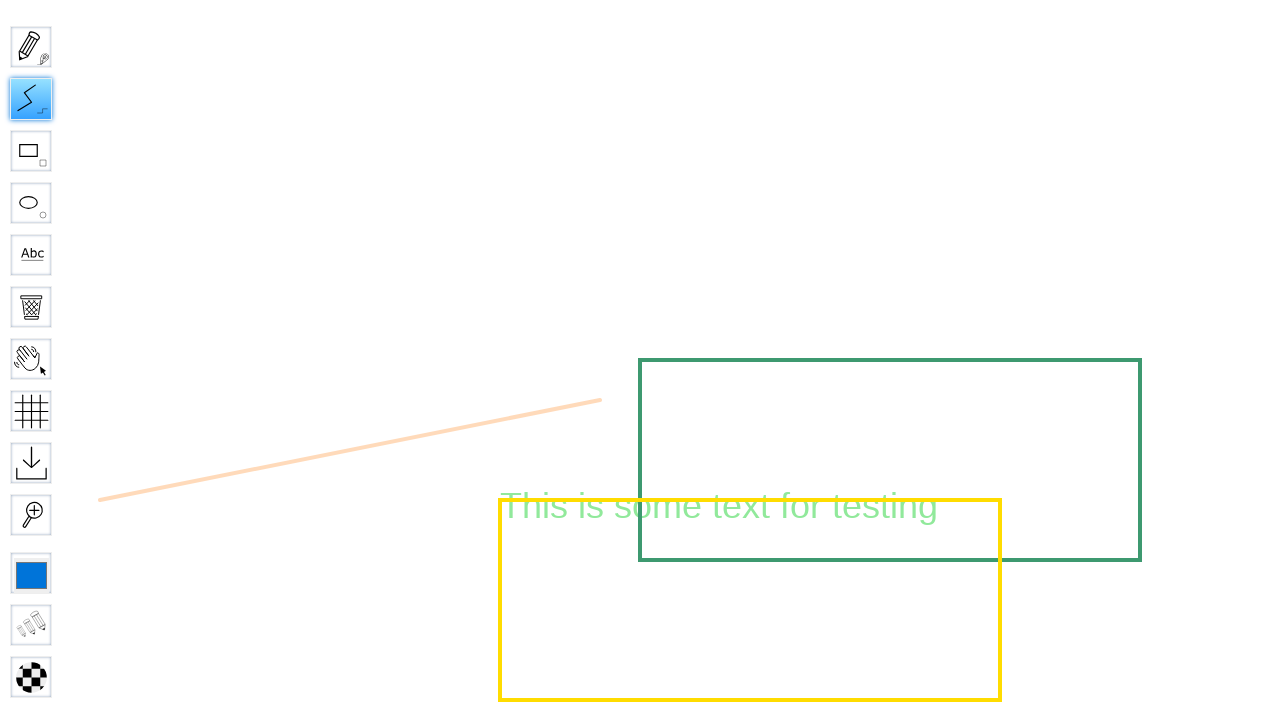

Hovered over color picker to reveal color options at (31, 575) on #chooseColor
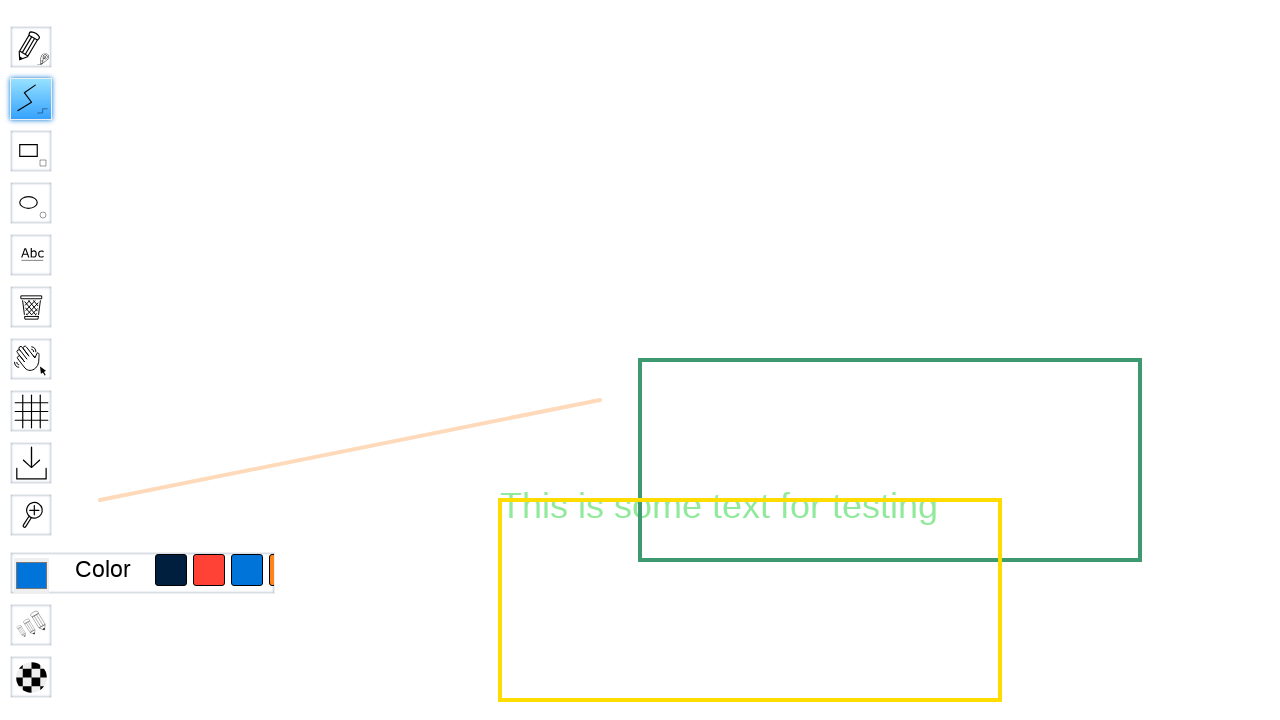

Waited 300ms for color picker to display
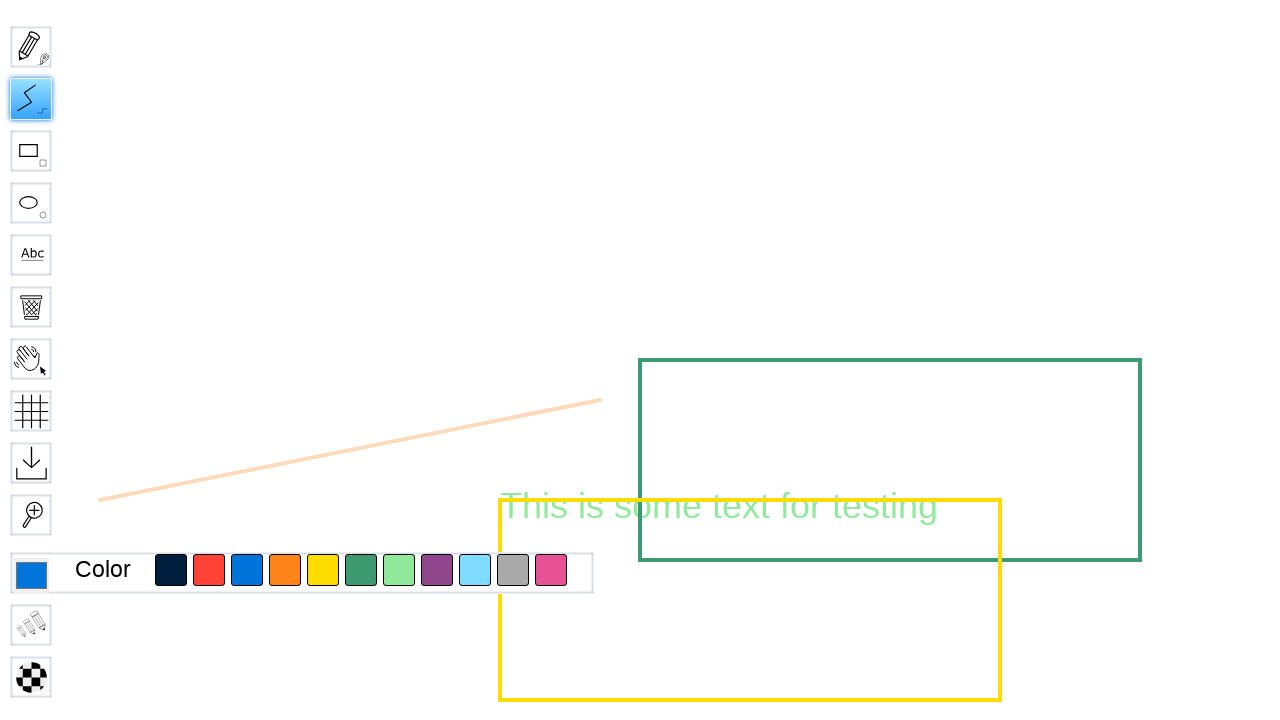

Selected orange color (color_FF851B) at (285, 570) on #color_FF851B
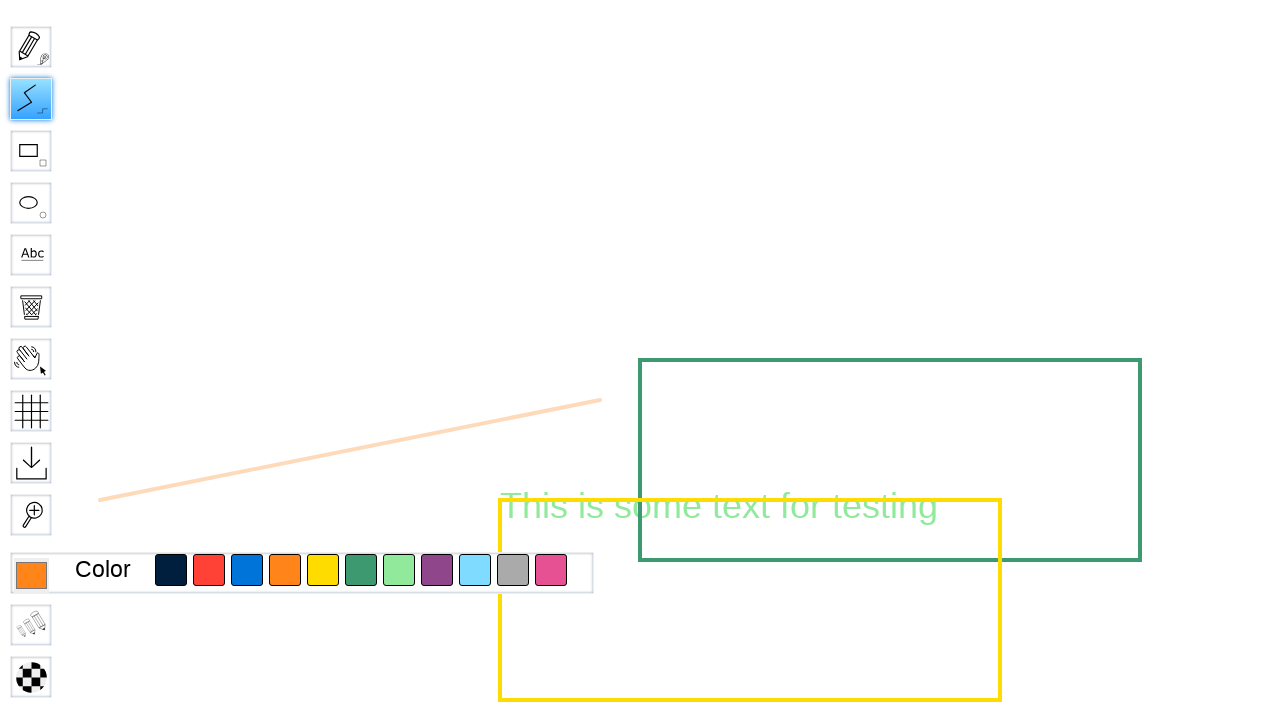

Waited 500ms for color selection to complete
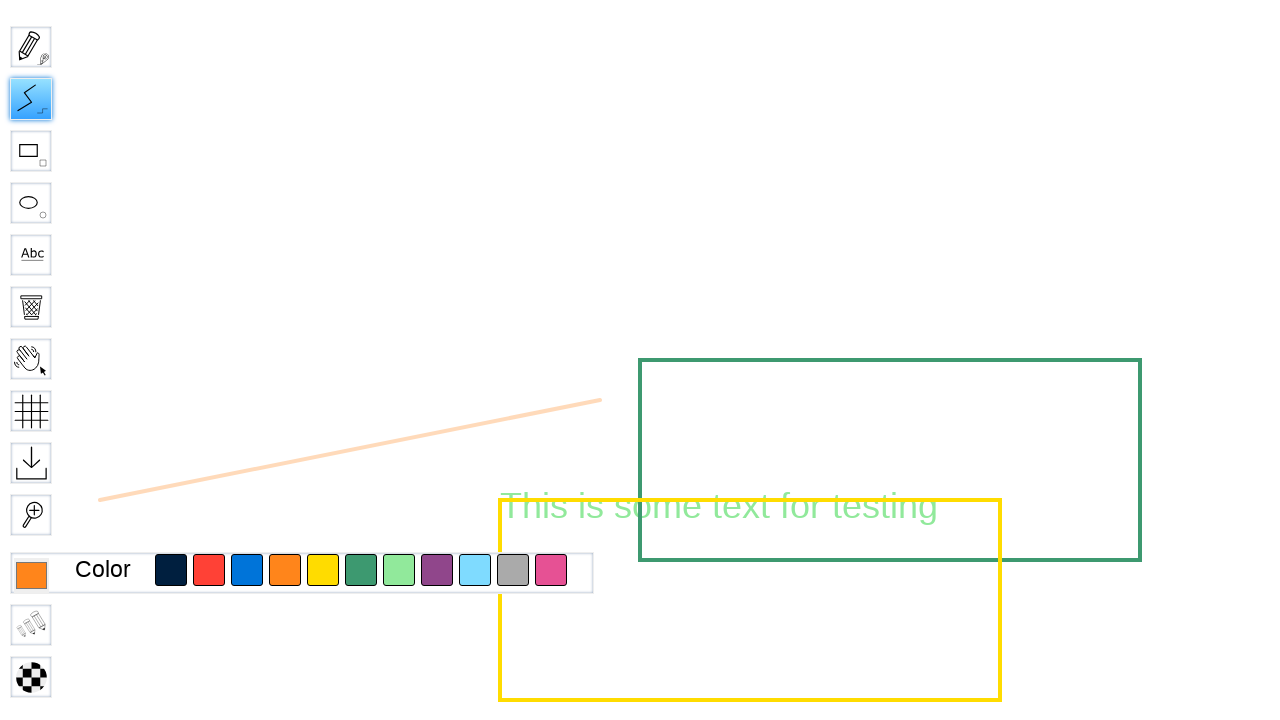

Selected straight line tool at (31, 99) on #toolID-Straight\ line
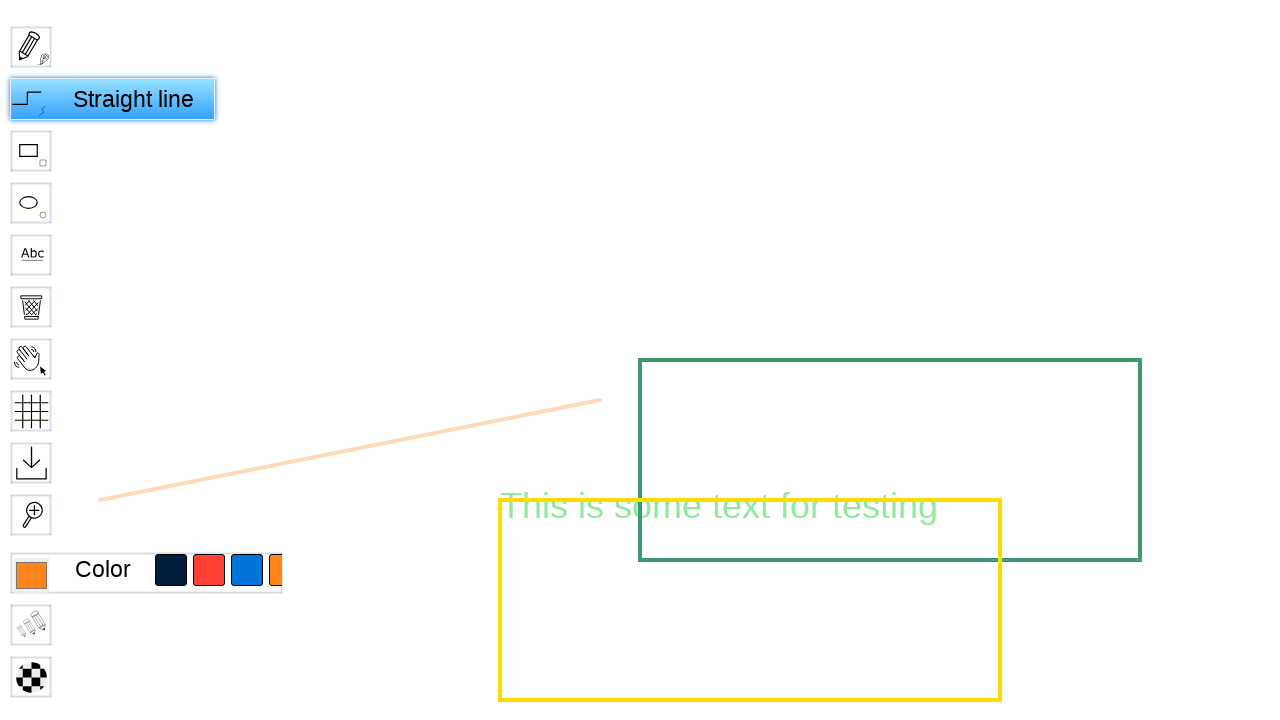

Moved mouse to canvas center at (1320, 1259)
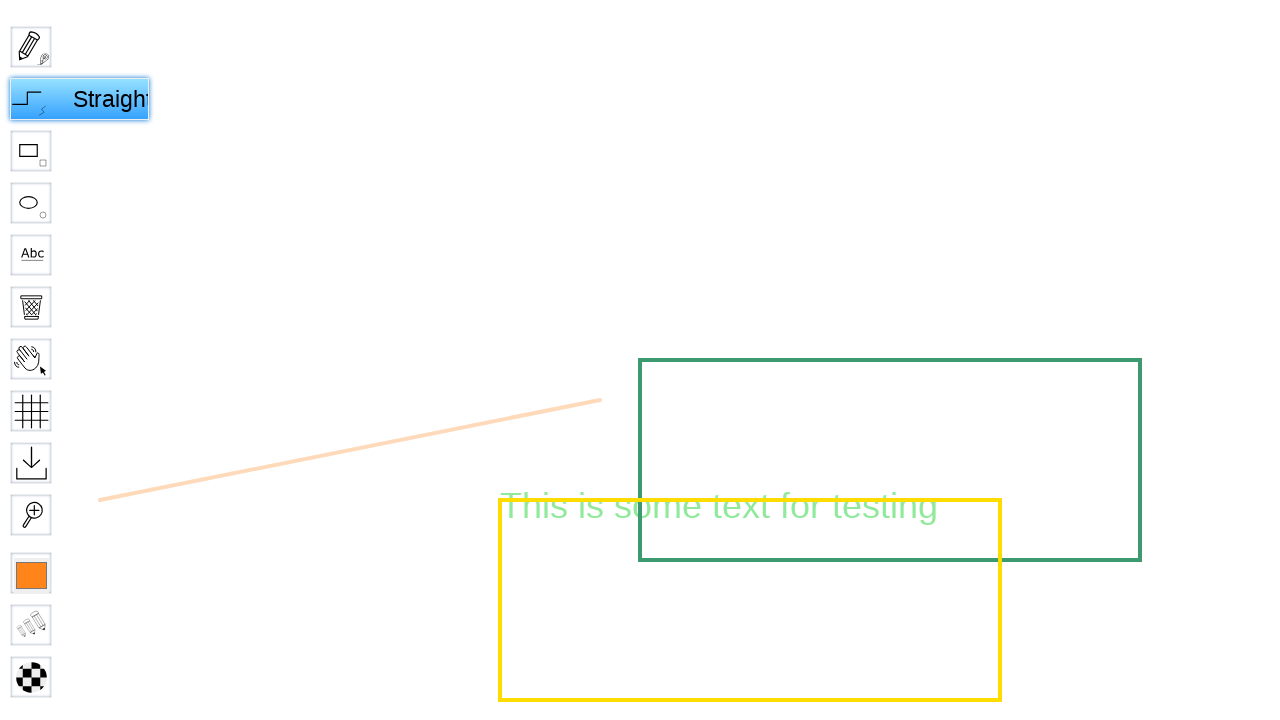

Pressed mouse button down at (1320, 1259)
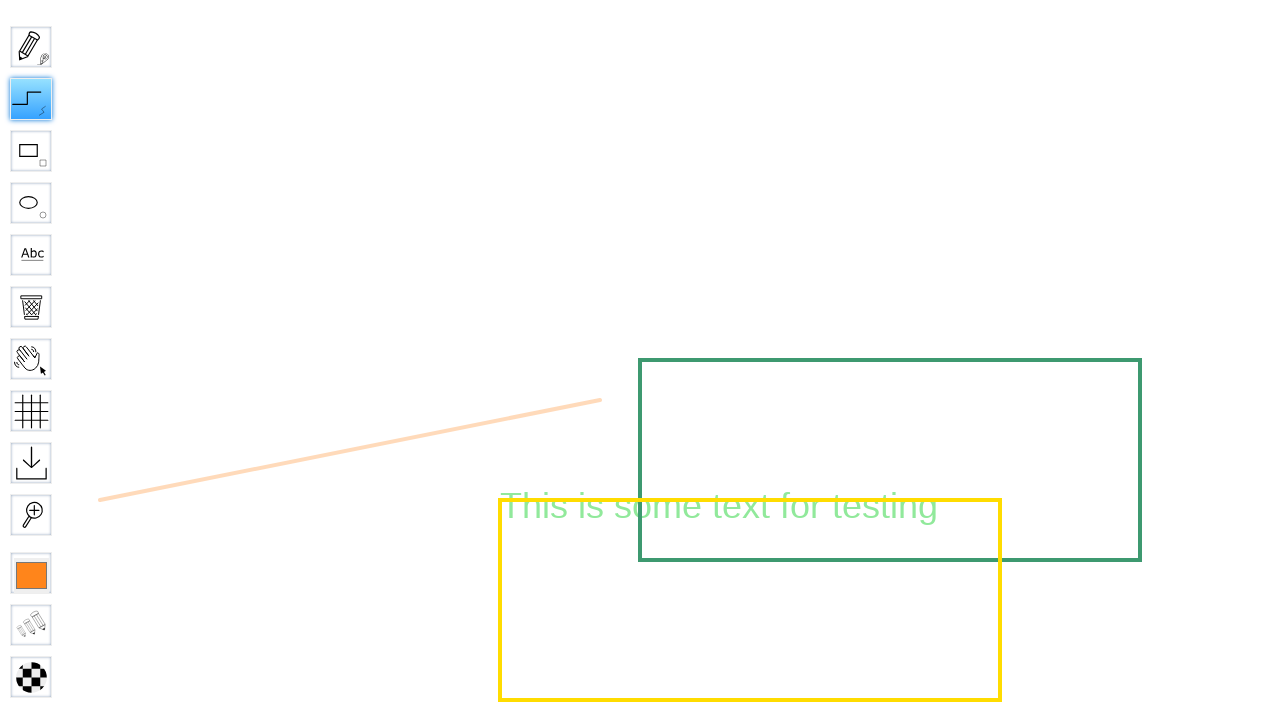

Dragged mouse to draw line at (1420, 1309)
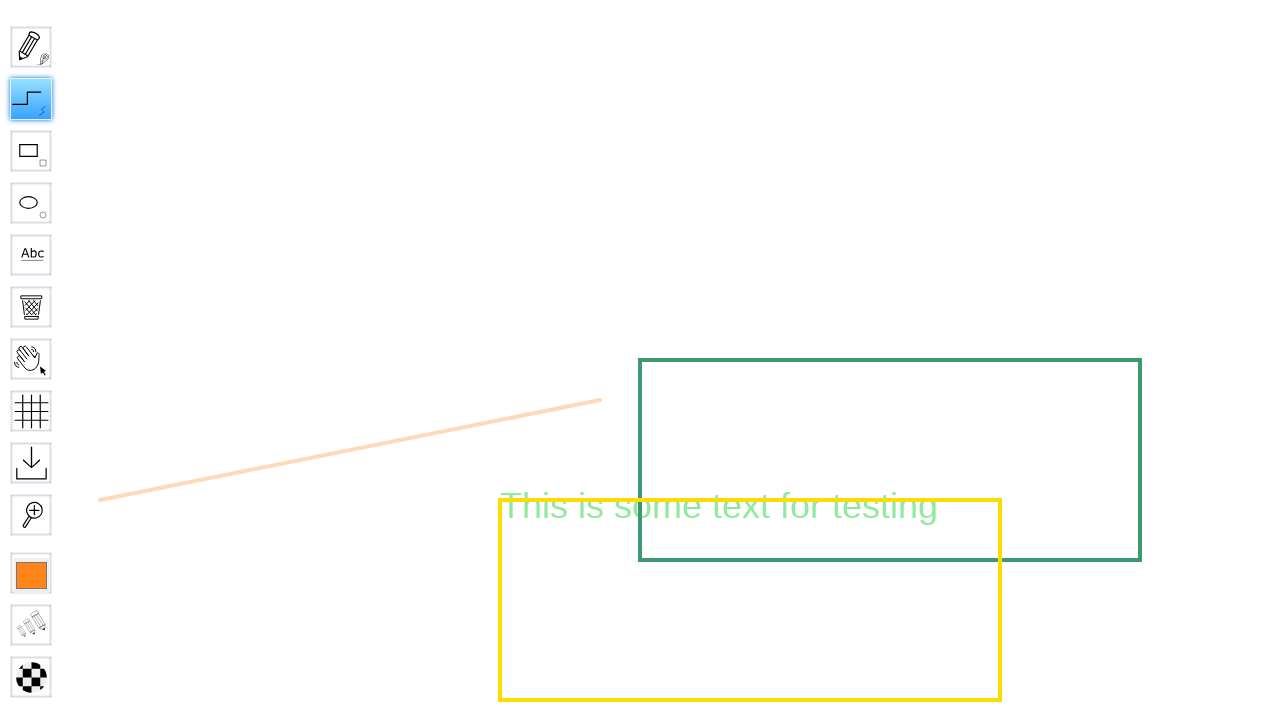

Released mouse button at (1420, 1309)
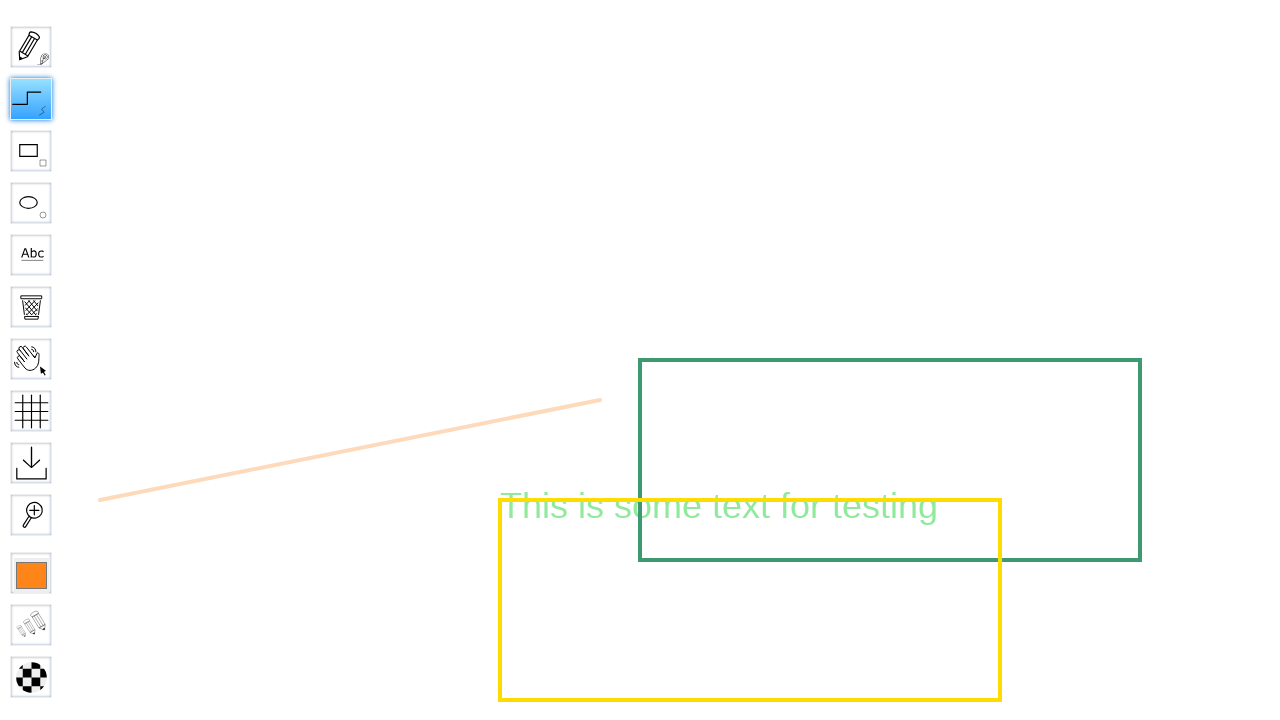

Drew line with orange color
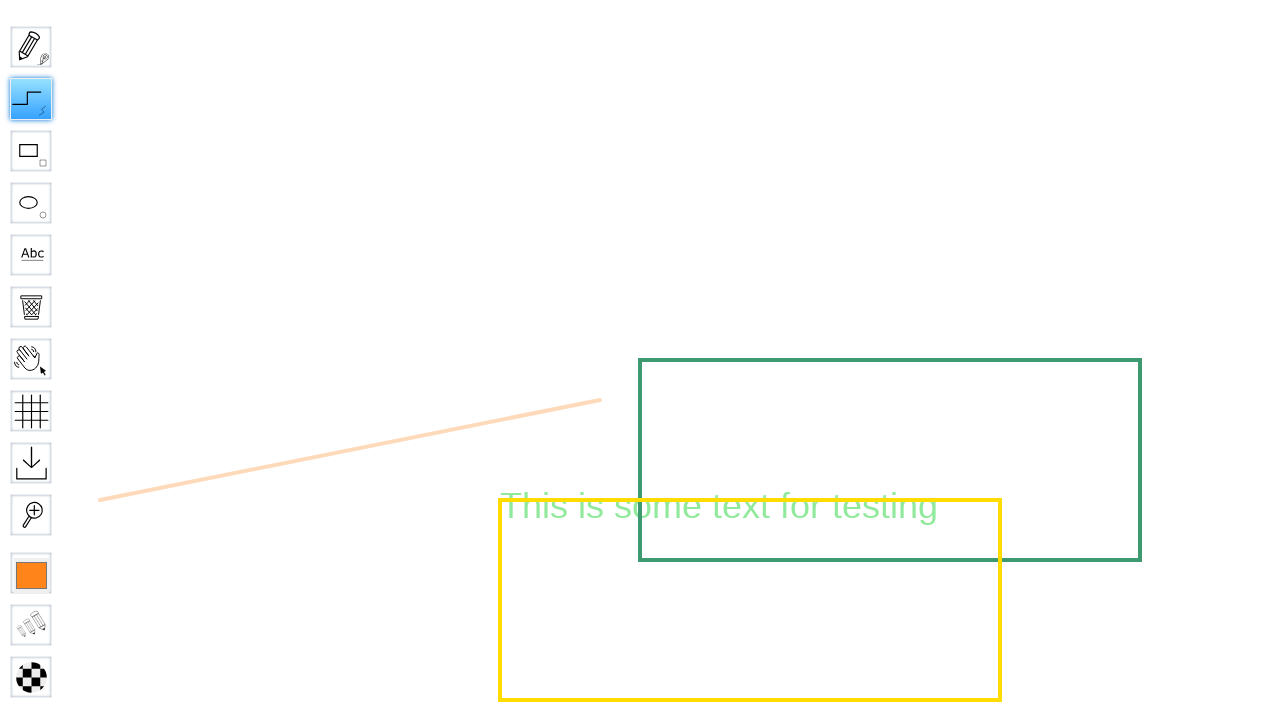

Waited 500ms before selecting next color
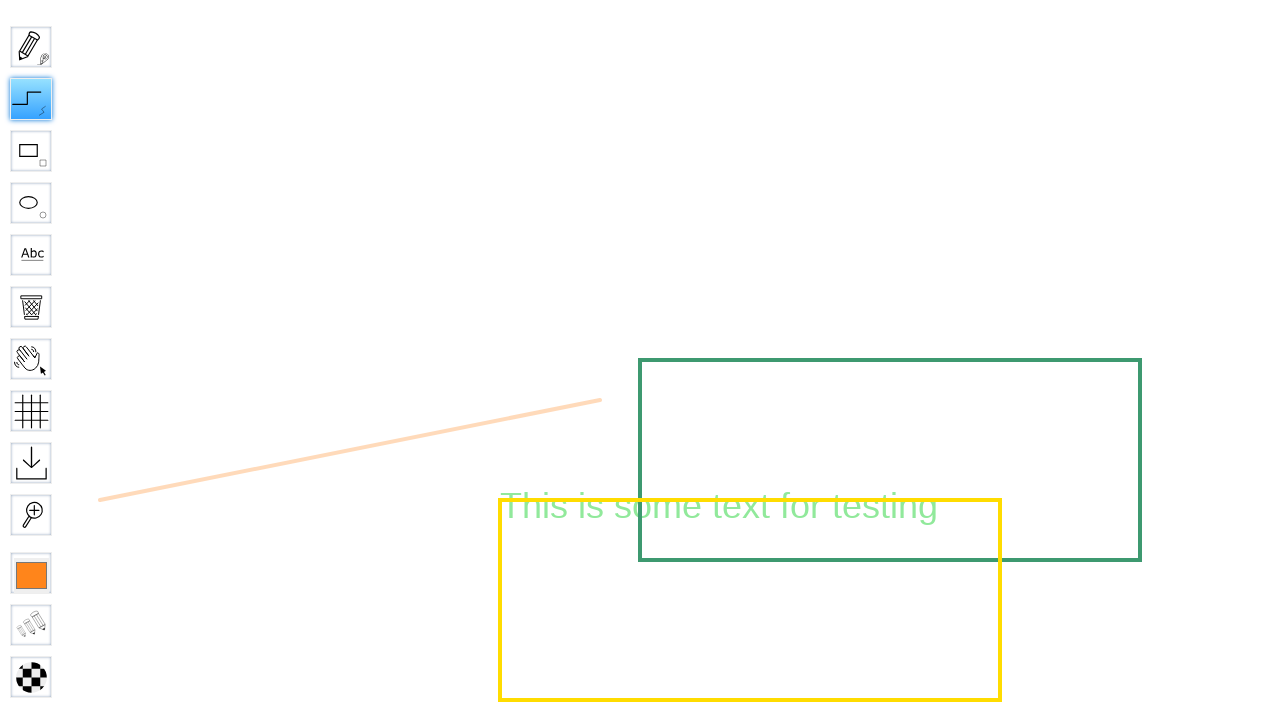

Hovered over color picker to reveal color options at (31, 575) on #chooseColor
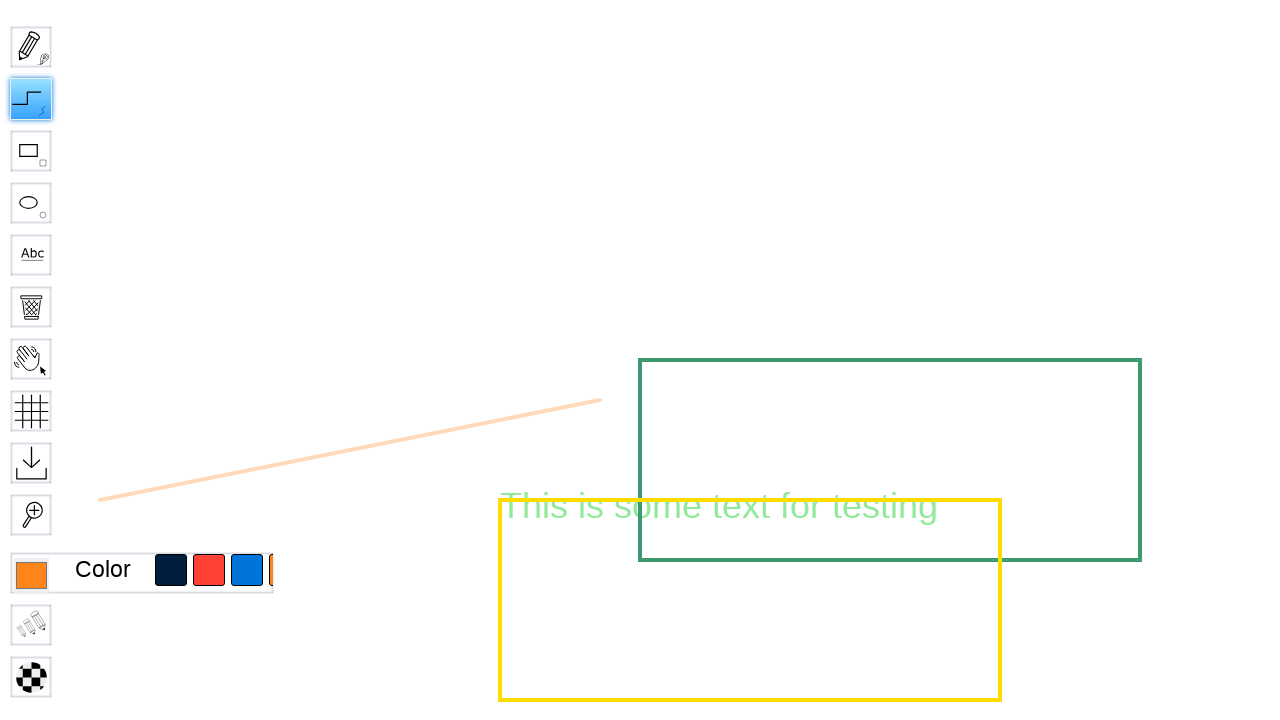

Waited 300ms for color picker to display
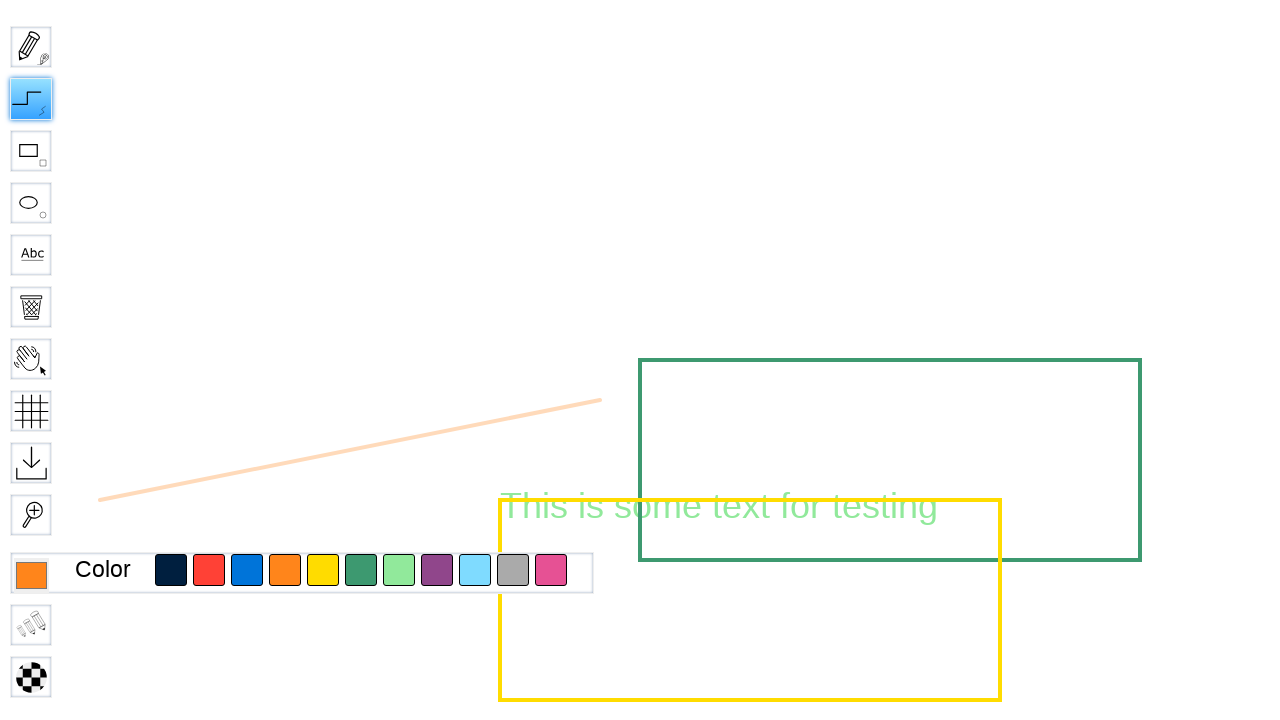

Selected yellow color (color_FFDC00) at (323, 570) on #color_FFDC00
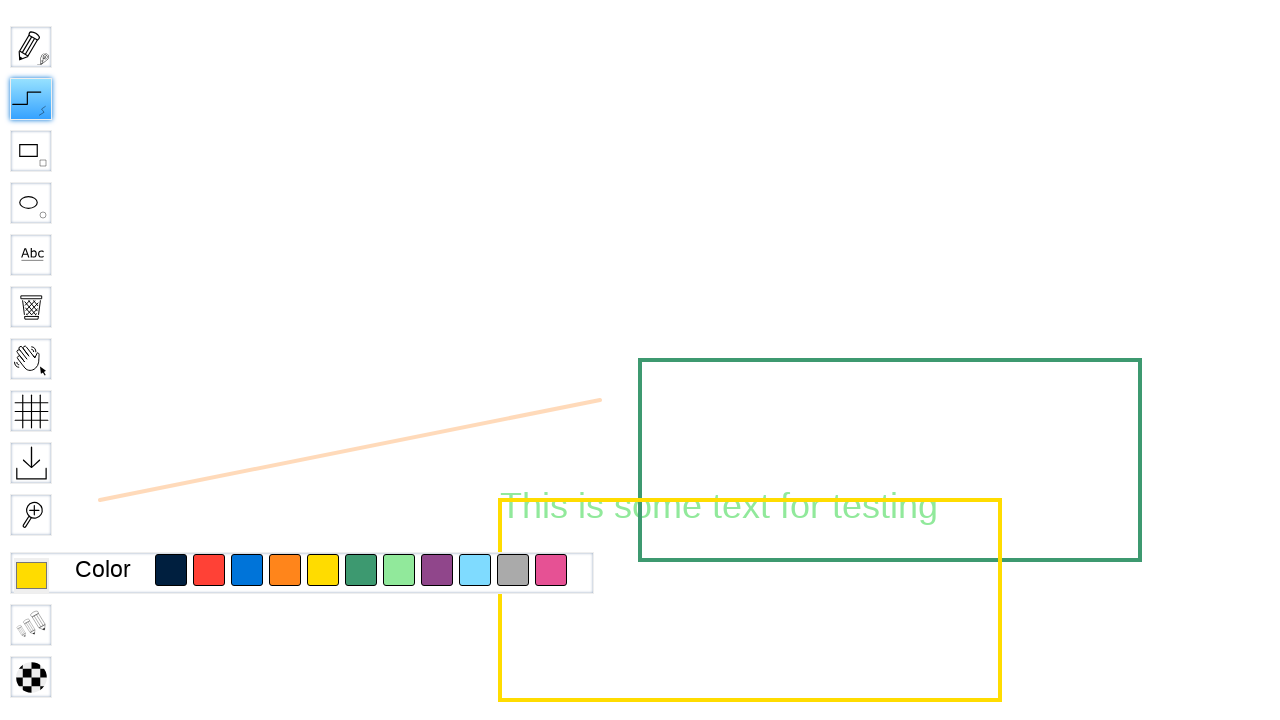

Waited 500ms for color selection to complete
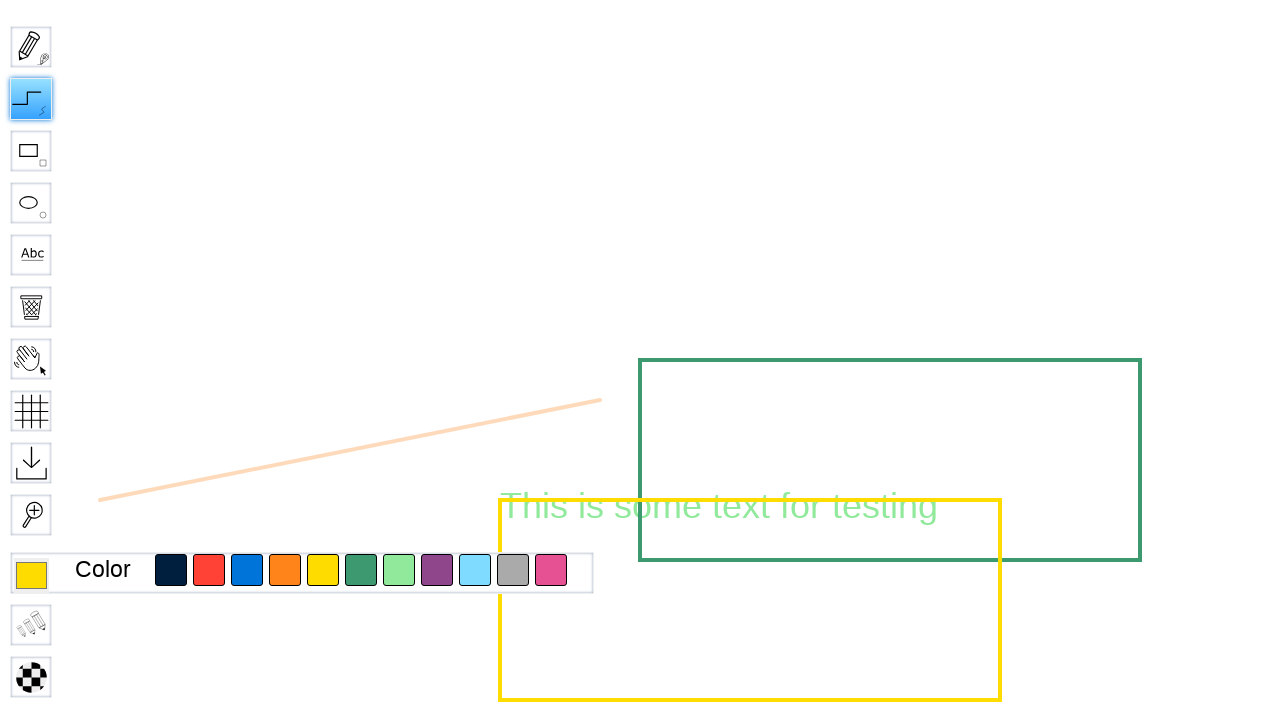

Selected straight line tool at (31, 99) on #toolID-Straight\ line
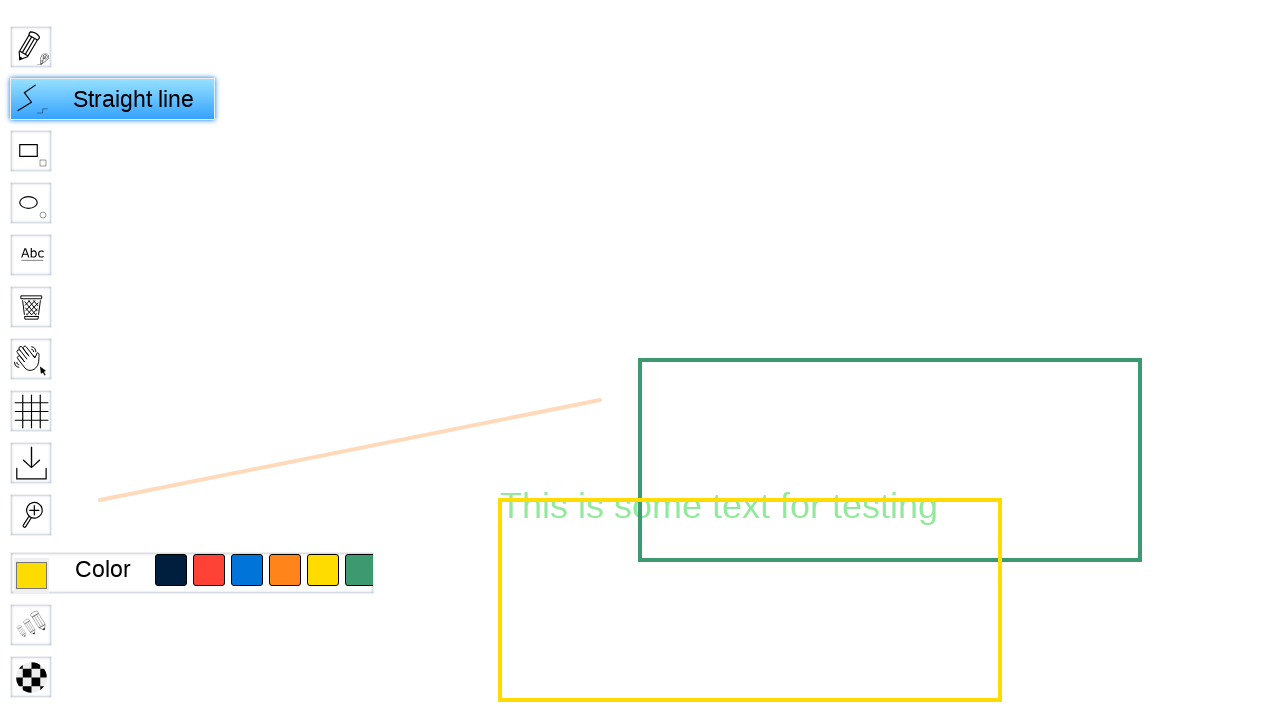

Moved mouse to canvas center at (1320, 1259)
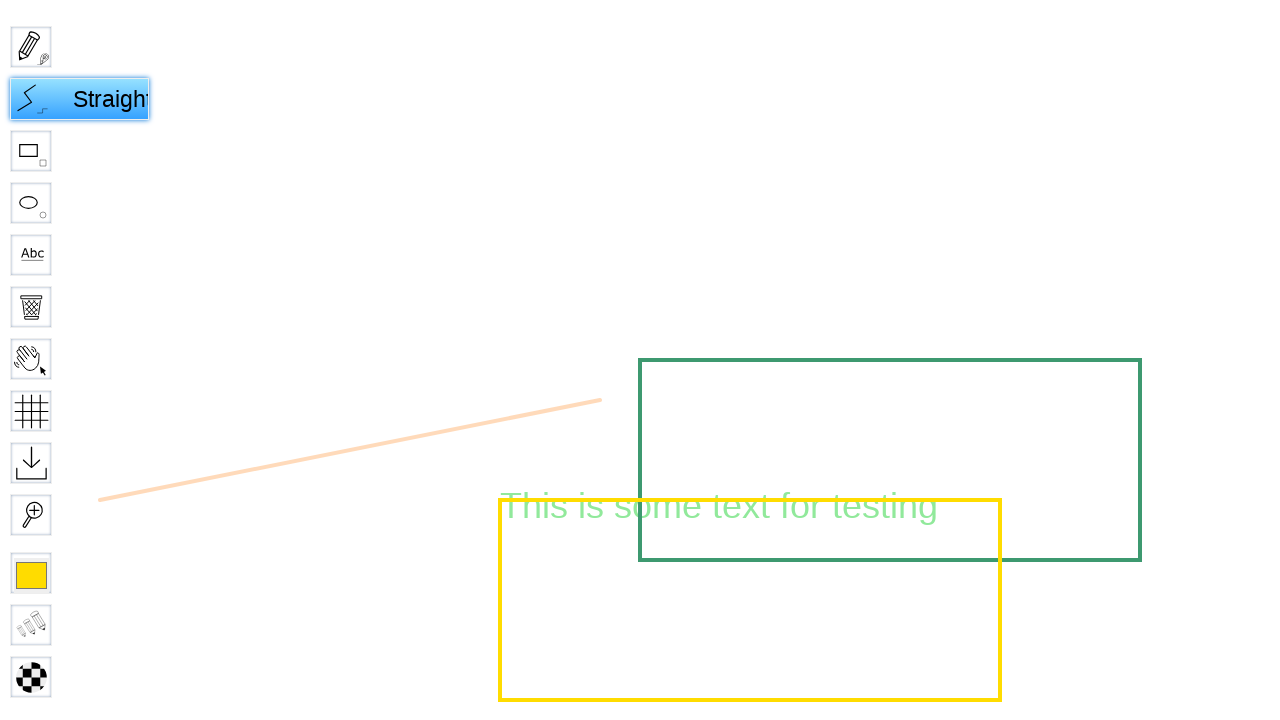

Pressed mouse button down at (1320, 1259)
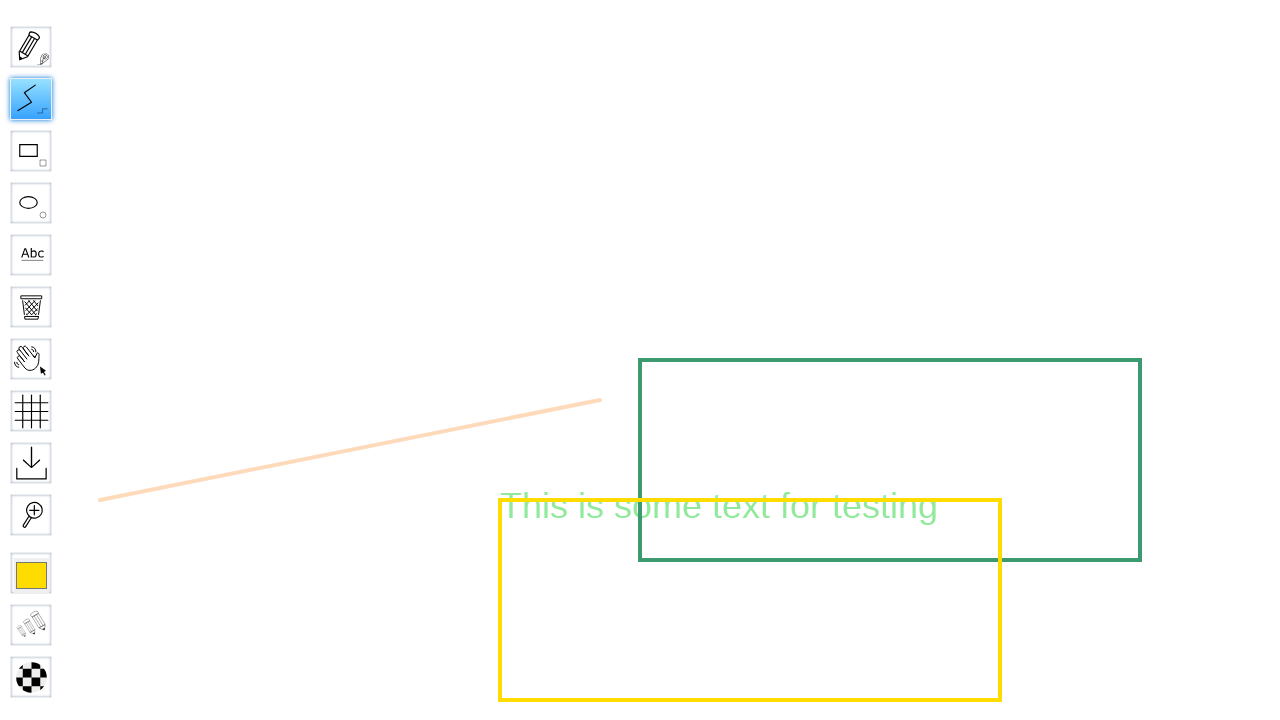

Dragged mouse to draw line at (1420, 1309)
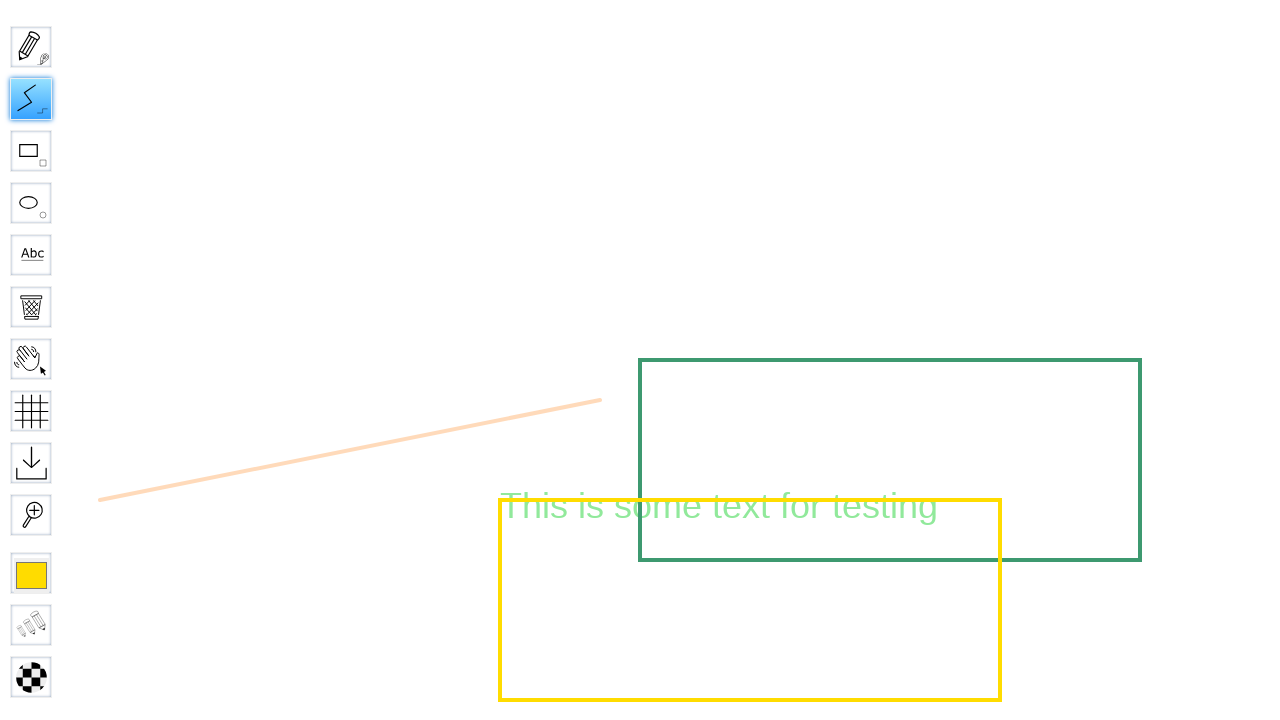

Released mouse button at (1420, 1309)
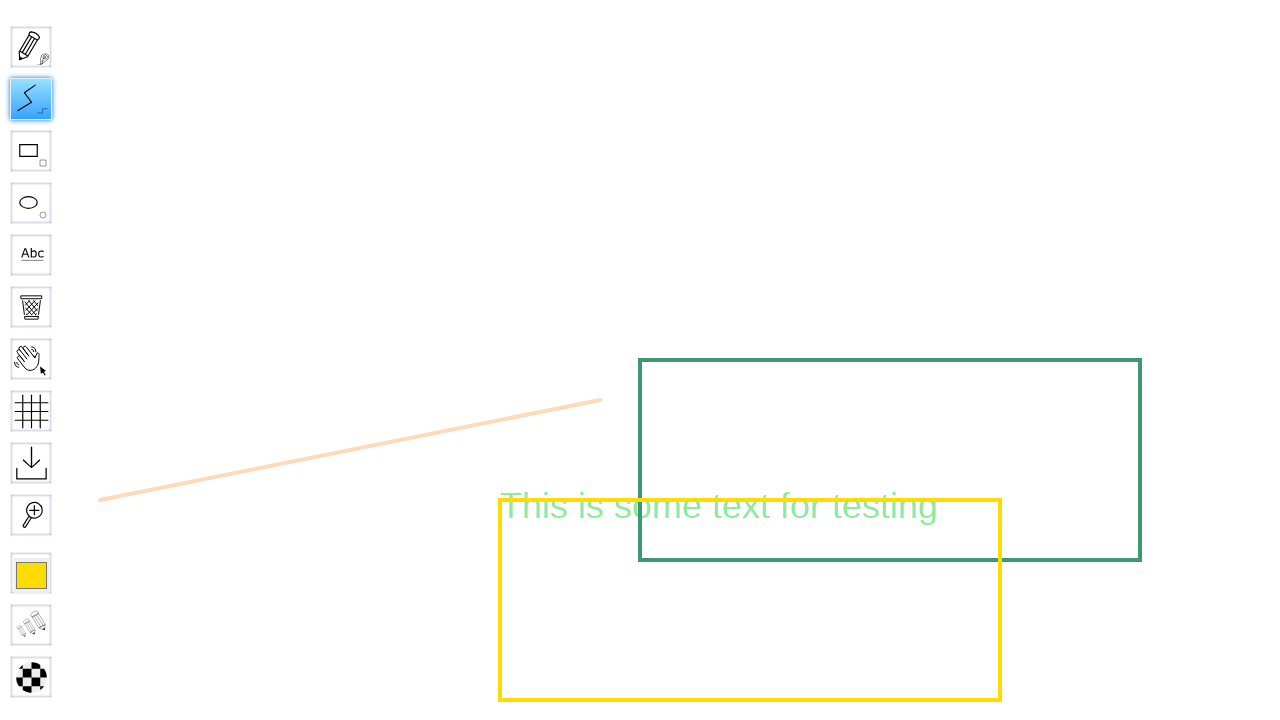

Drew line with yellow color
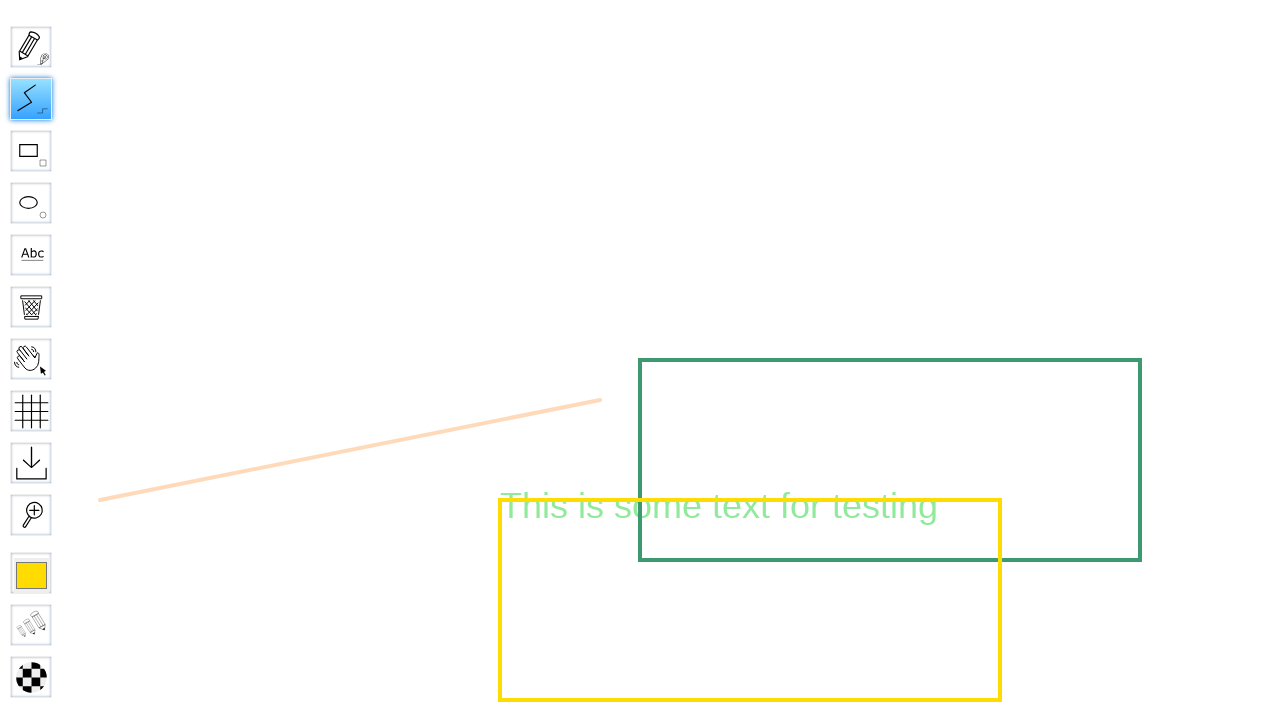

Waited 500ms before selecting next color
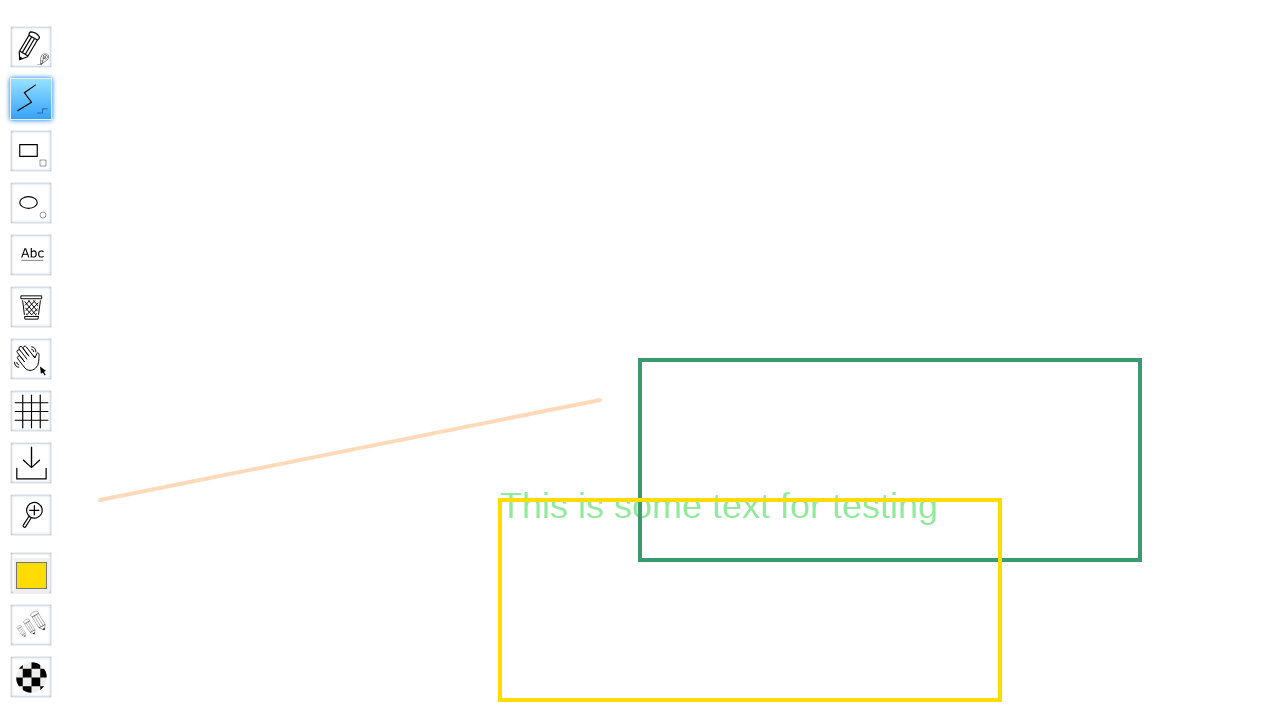

Hovered over color picker to reveal color options at (31, 575) on #chooseColor
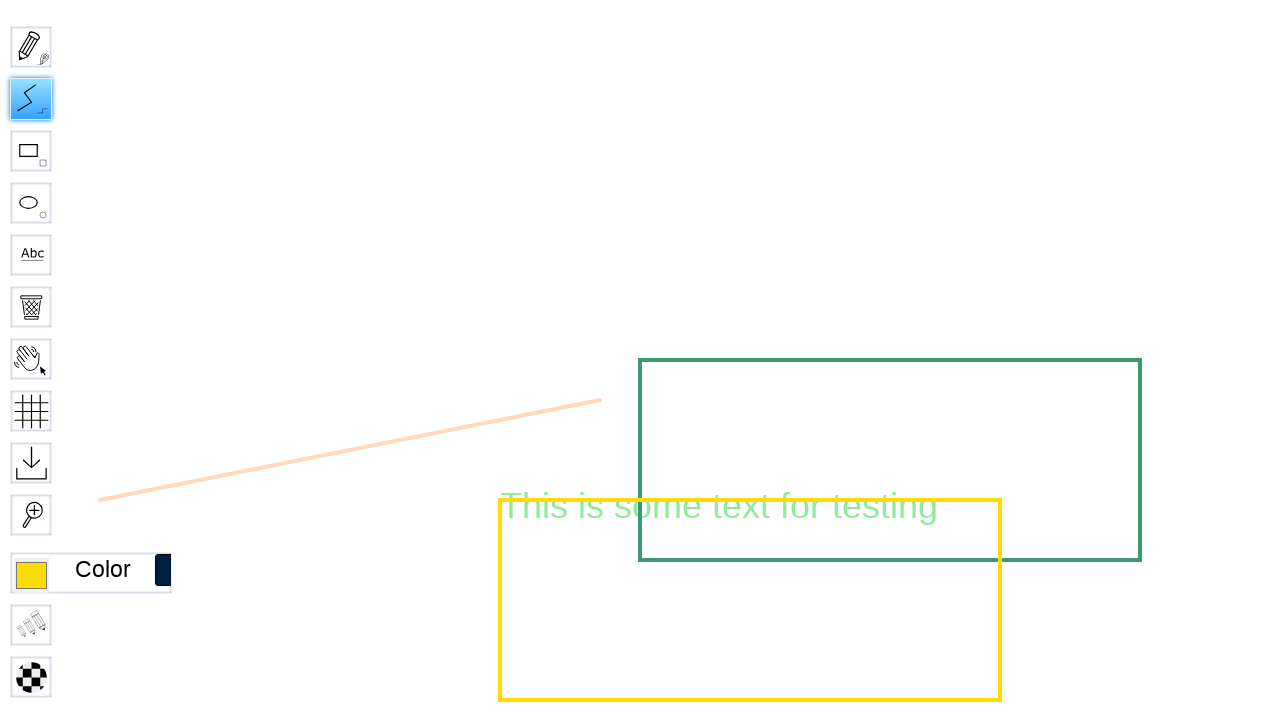

Waited 300ms for color picker to display
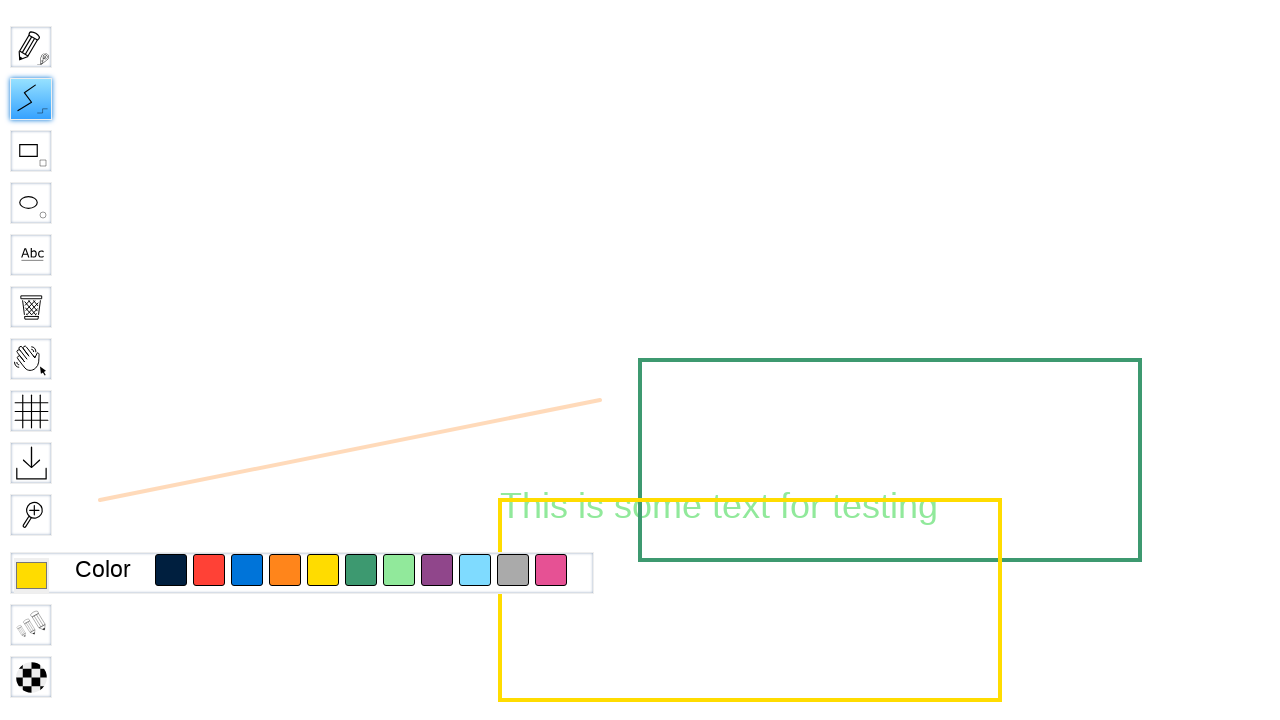

Selected dark green color (color_3D9970) at (361, 570) on #color_3D9970
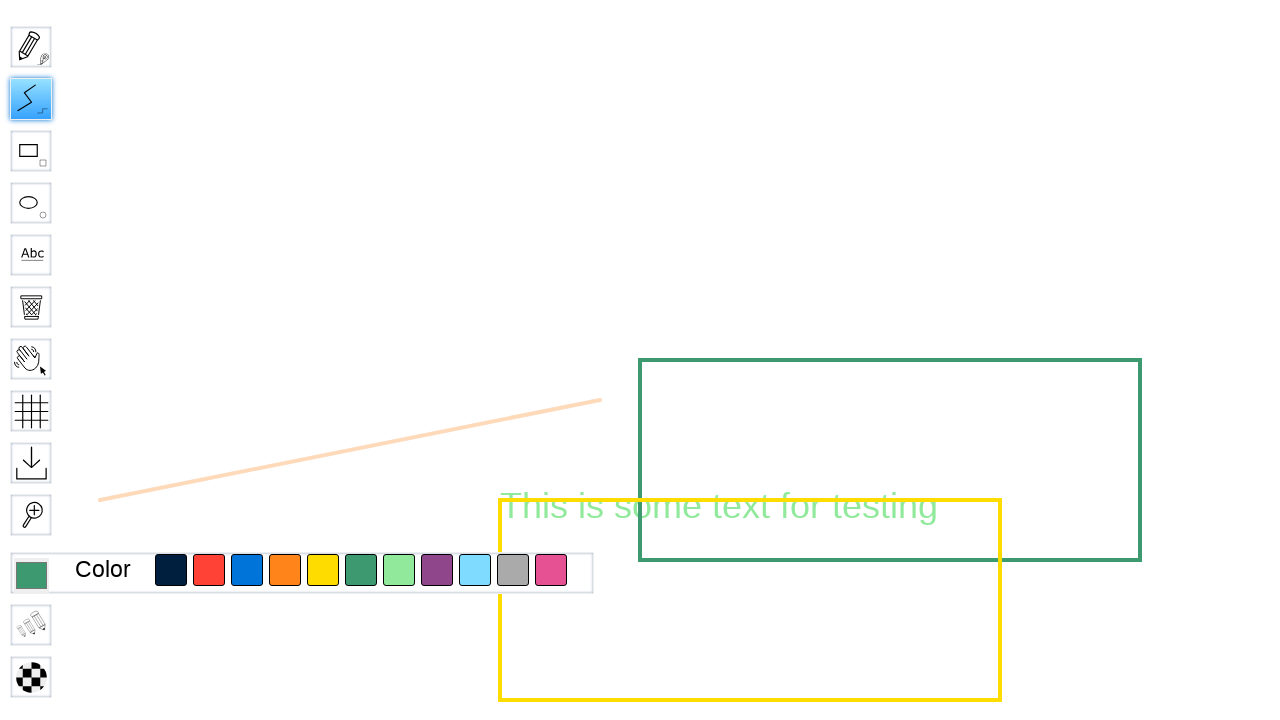

Waited 500ms for color selection to complete
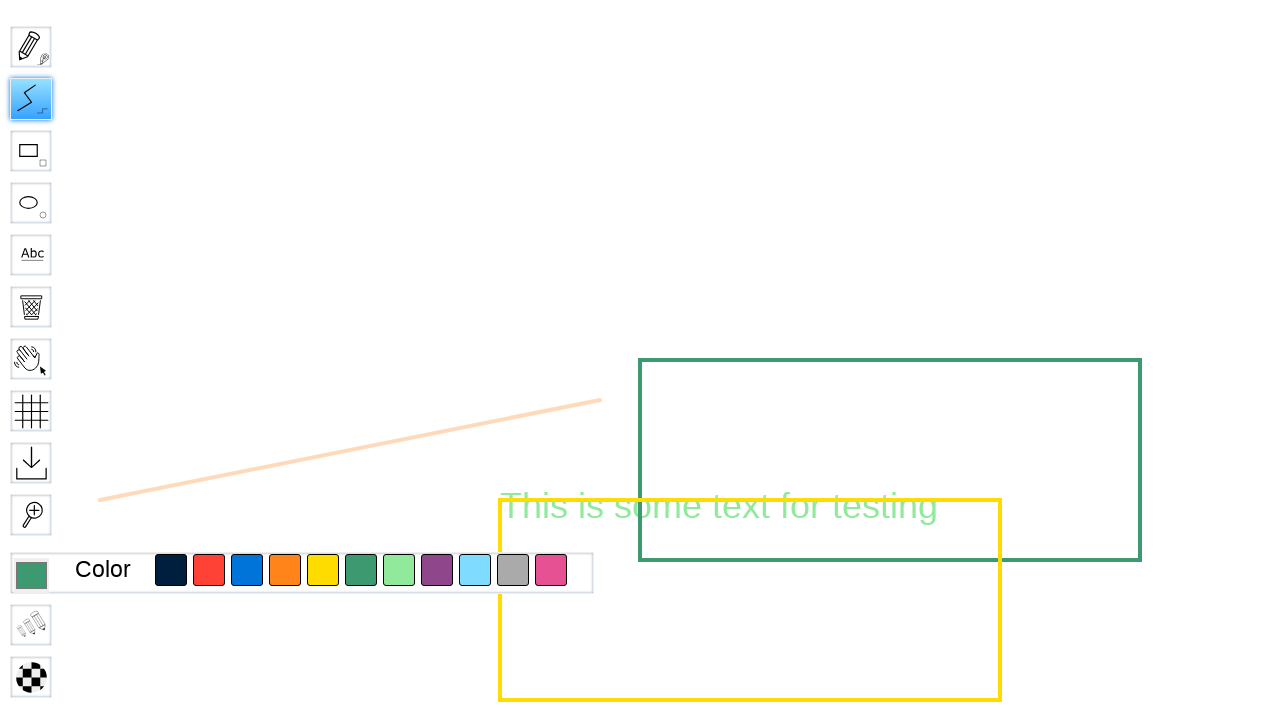

Selected straight line tool at (31, 99) on #toolID-Straight\ line
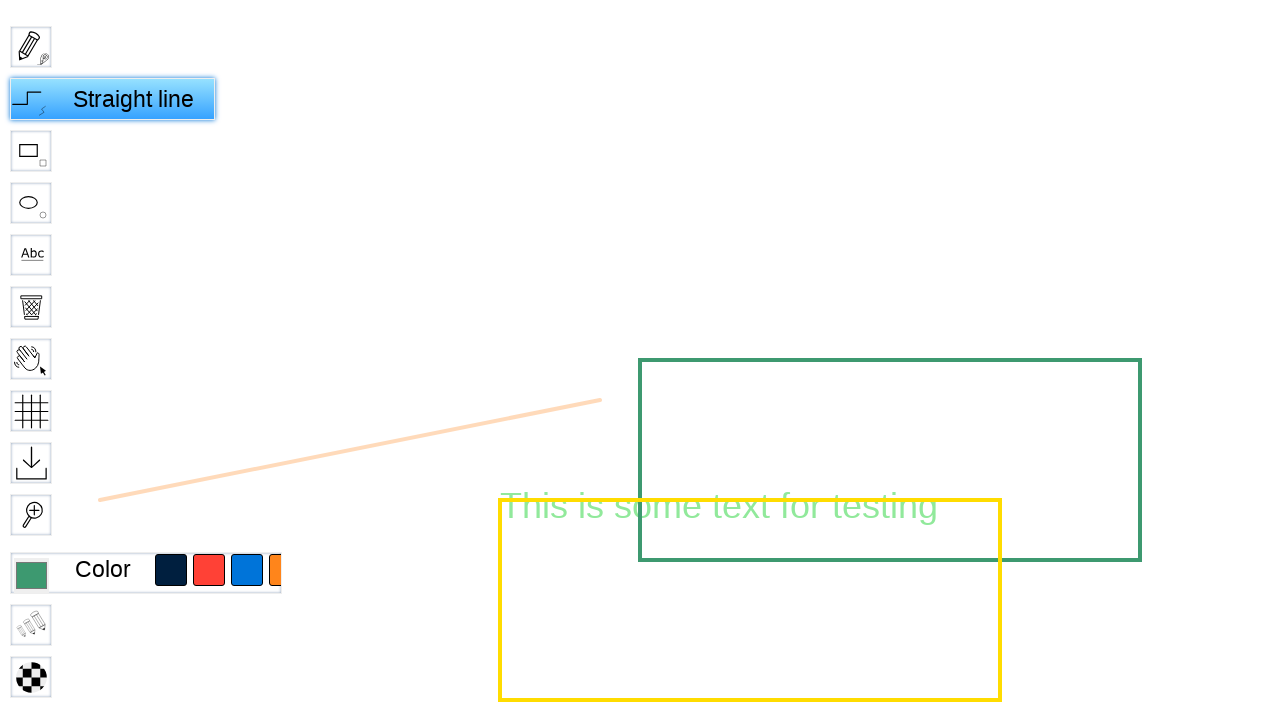

Moved mouse to canvas center at (1320, 1259)
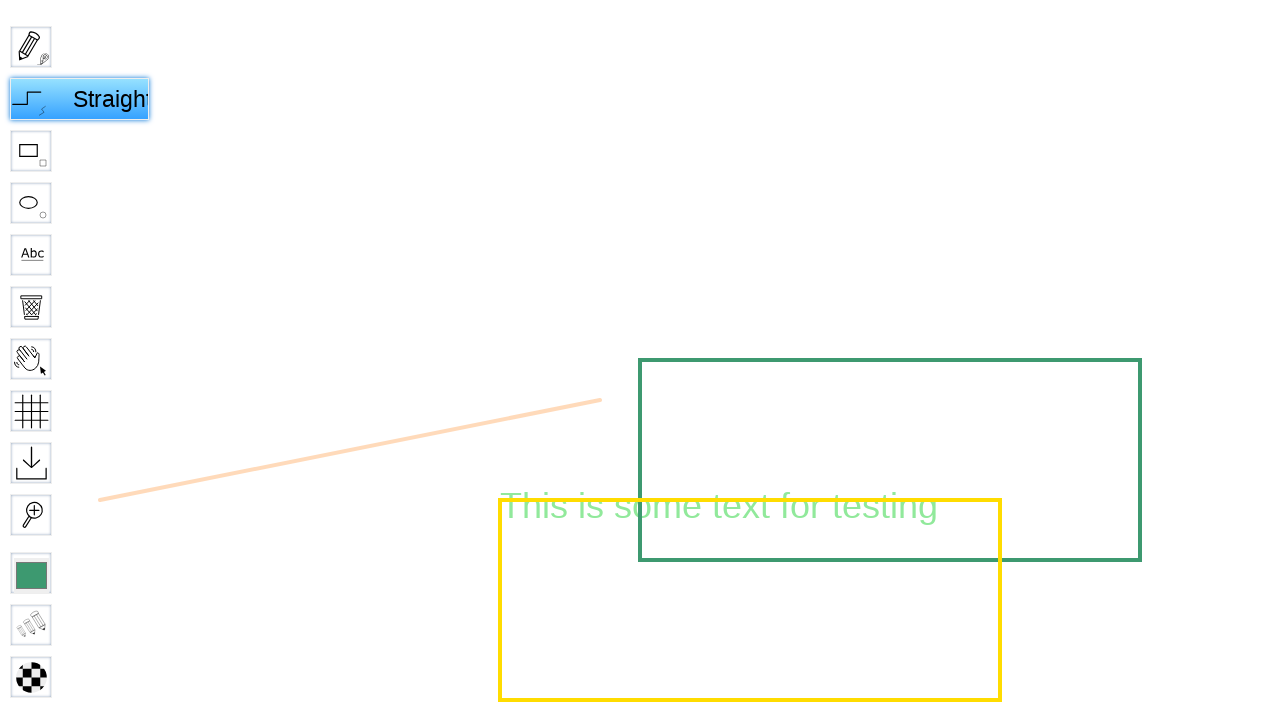

Pressed mouse button down at (1320, 1259)
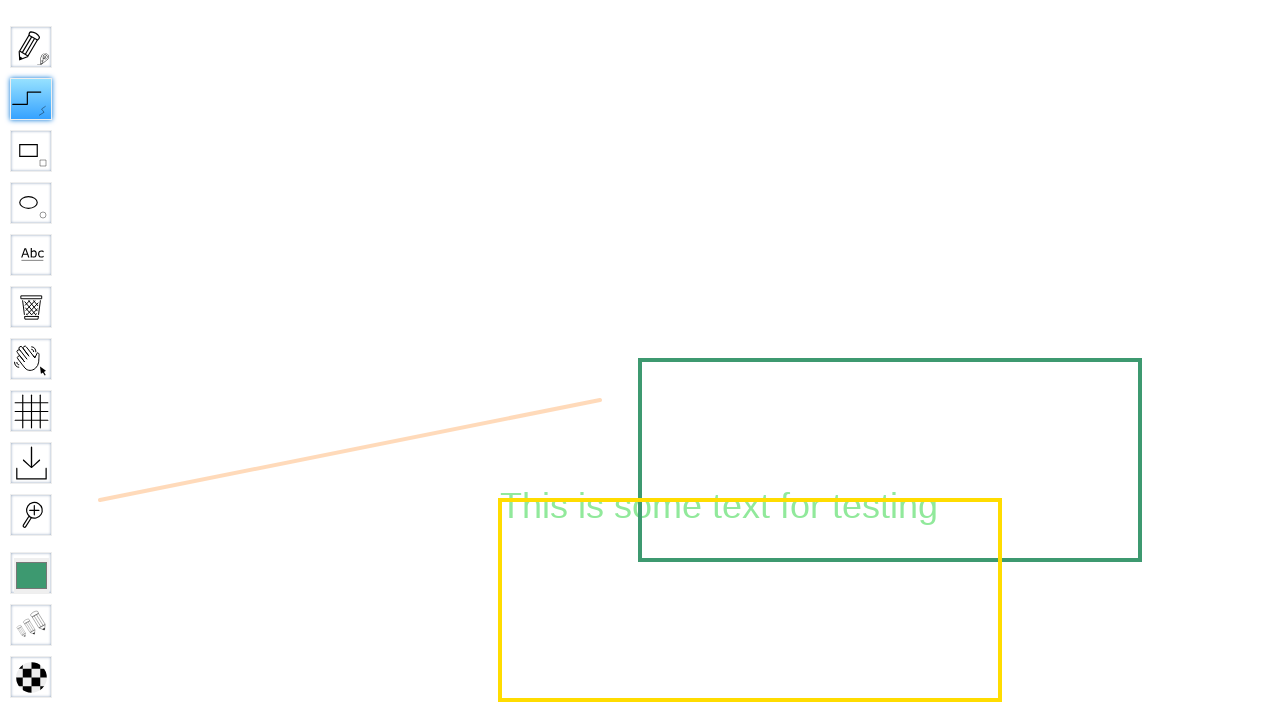

Dragged mouse to draw line at (1420, 1309)
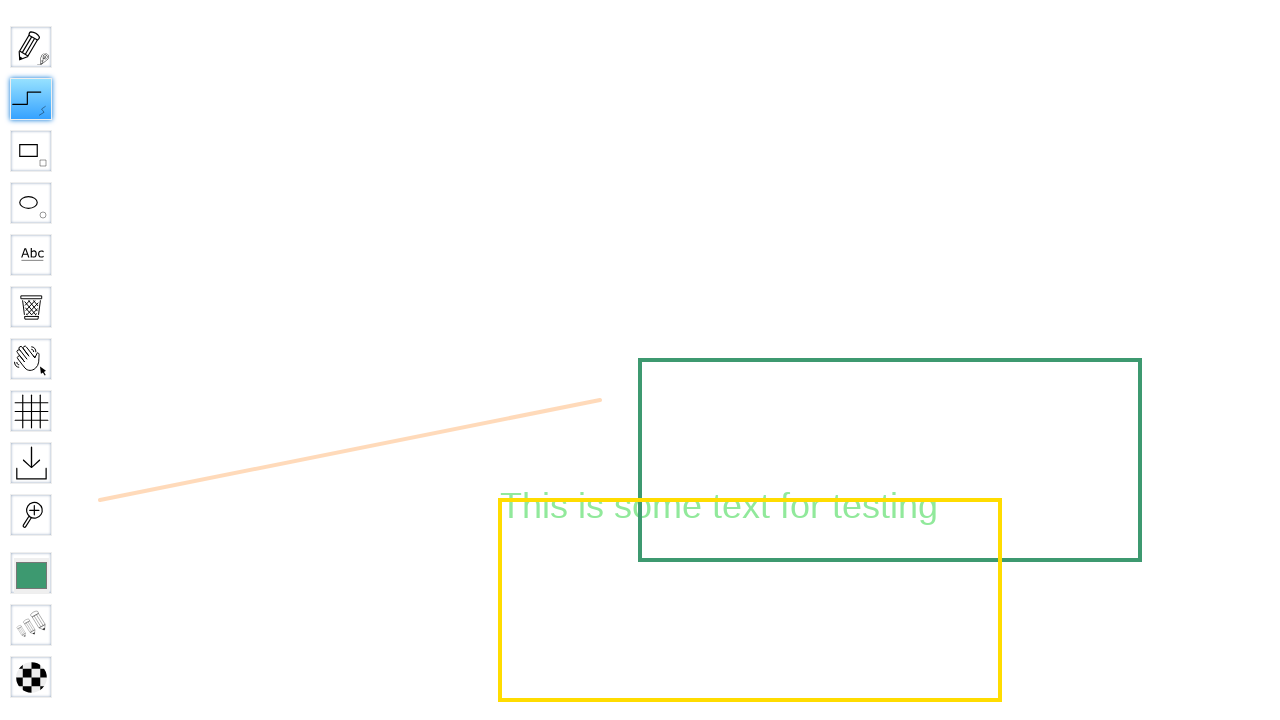

Released mouse button at (1420, 1309)
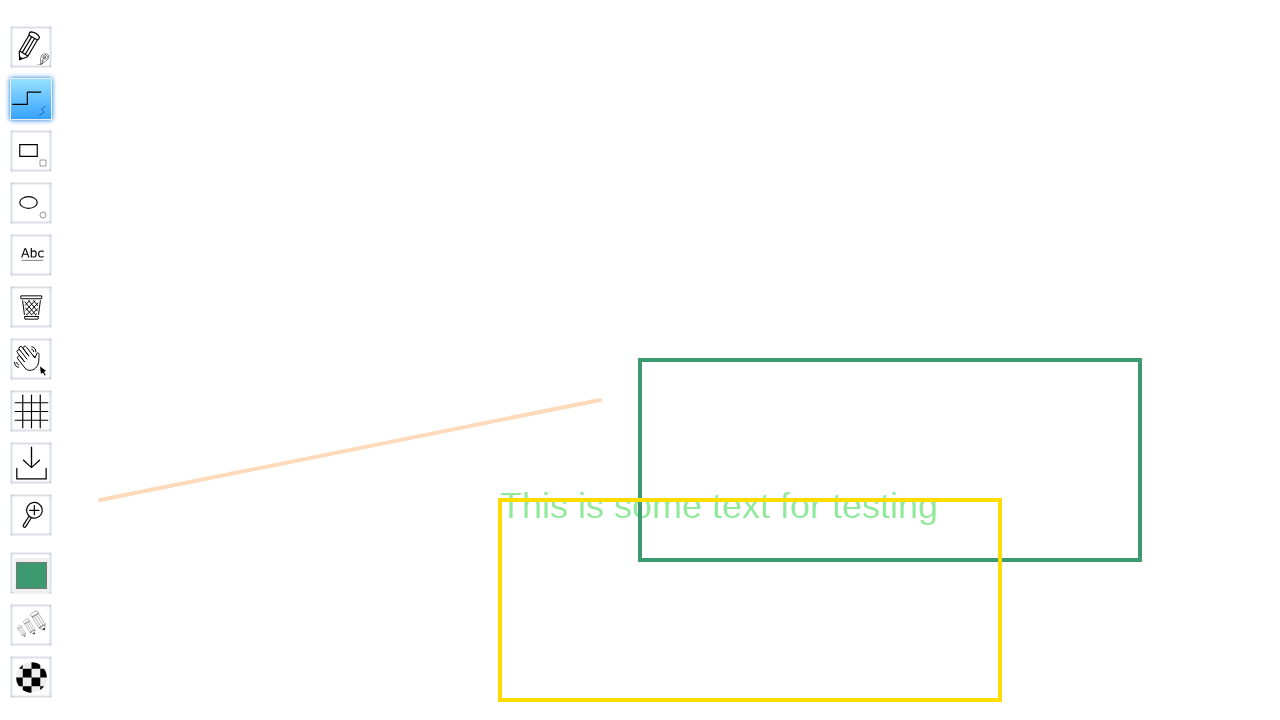

Drew line with dark green color
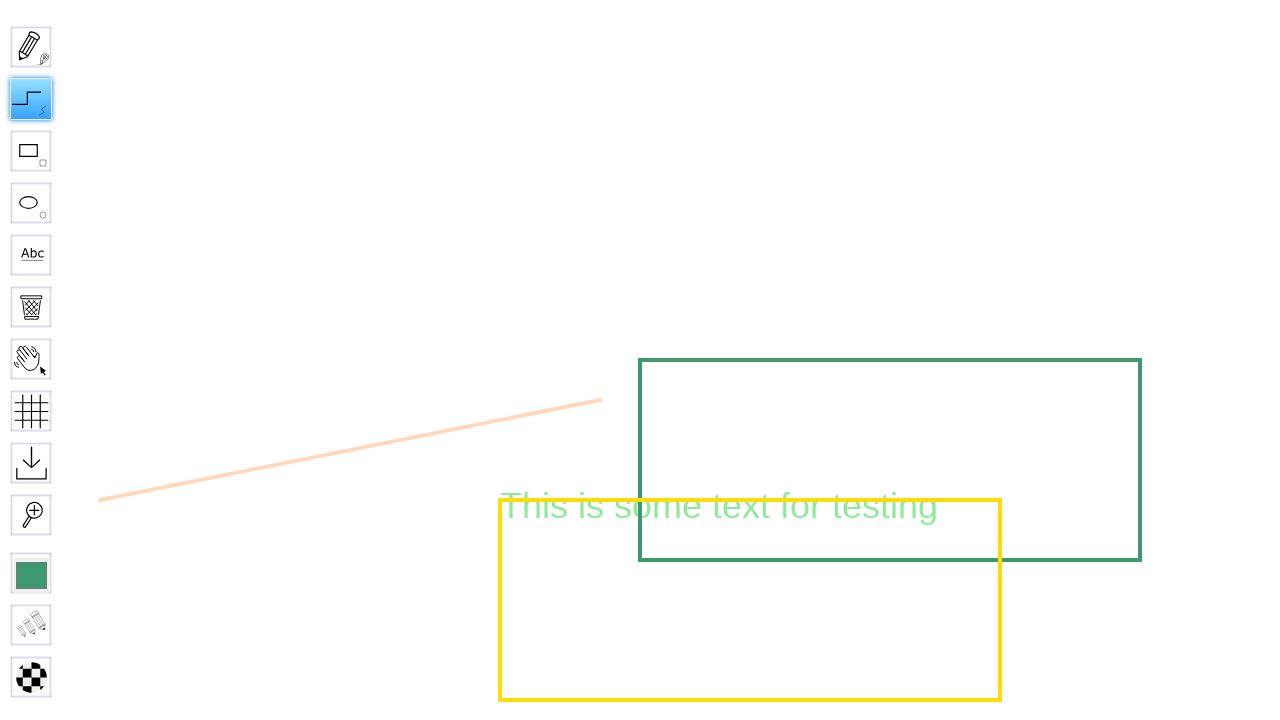

Waited 500ms before selecting next color
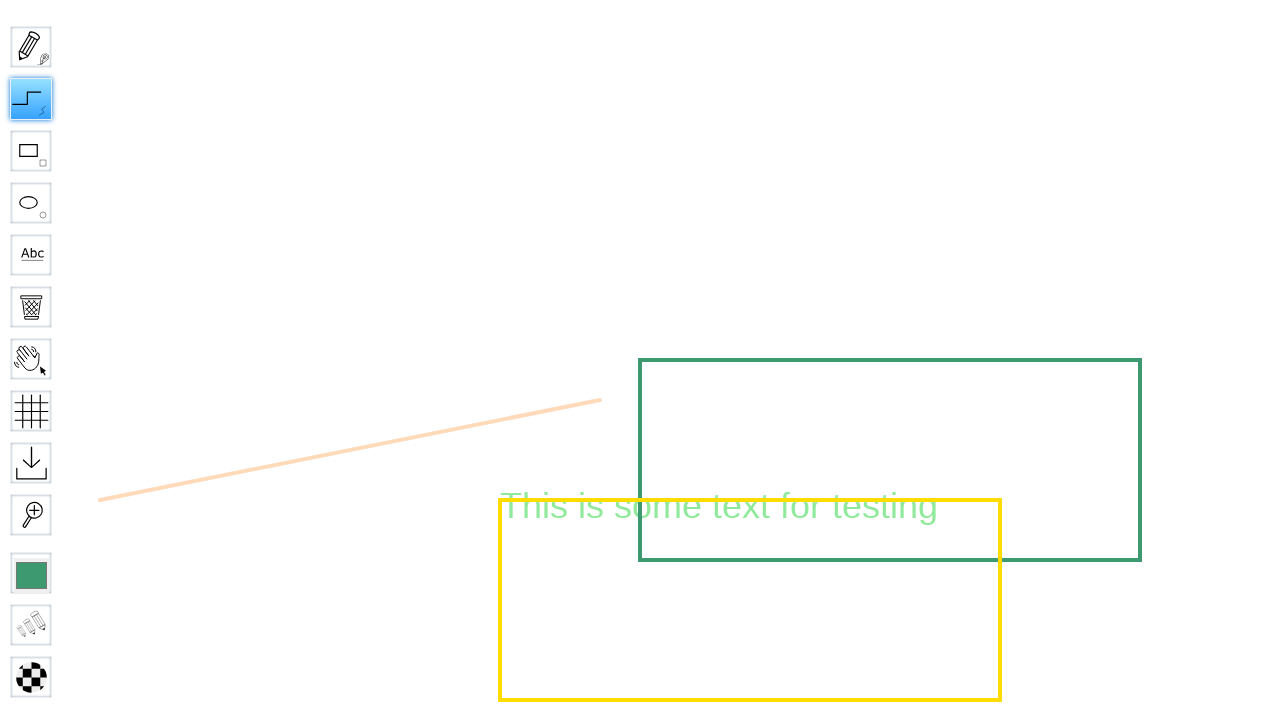

Hovered over color picker to reveal color options at (31, 575) on #chooseColor
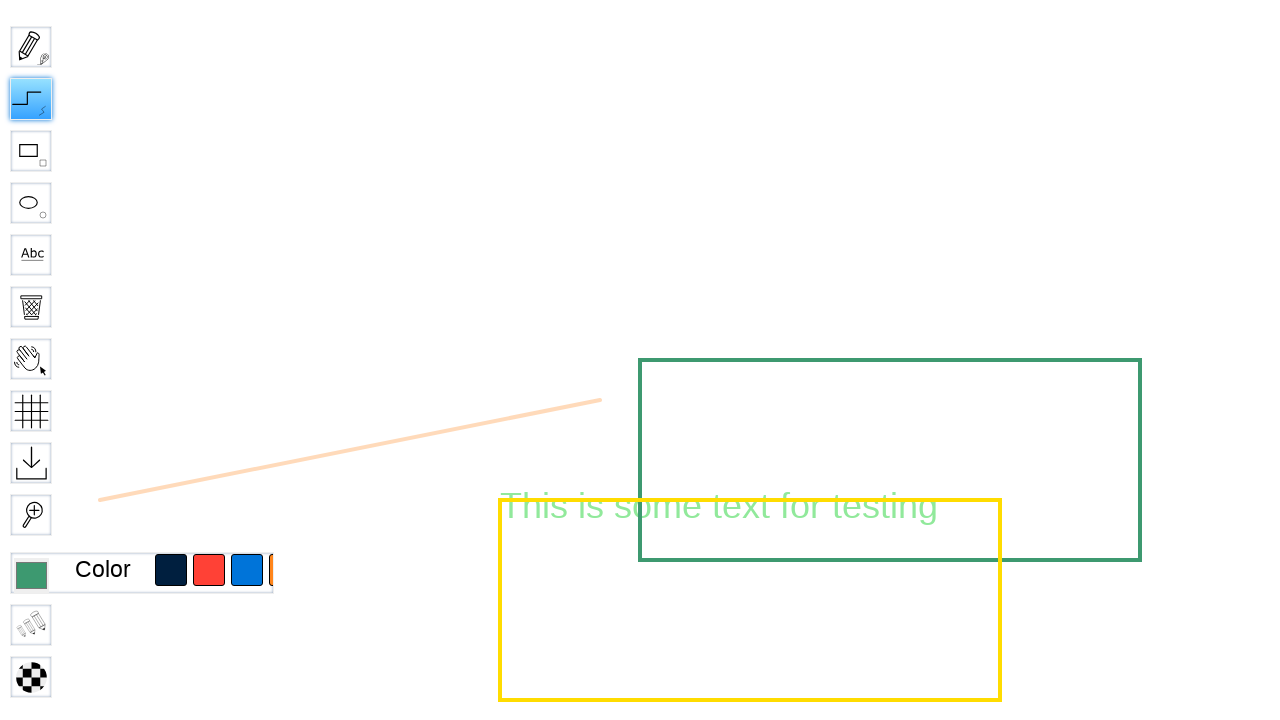

Waited 300ms for color picker to display
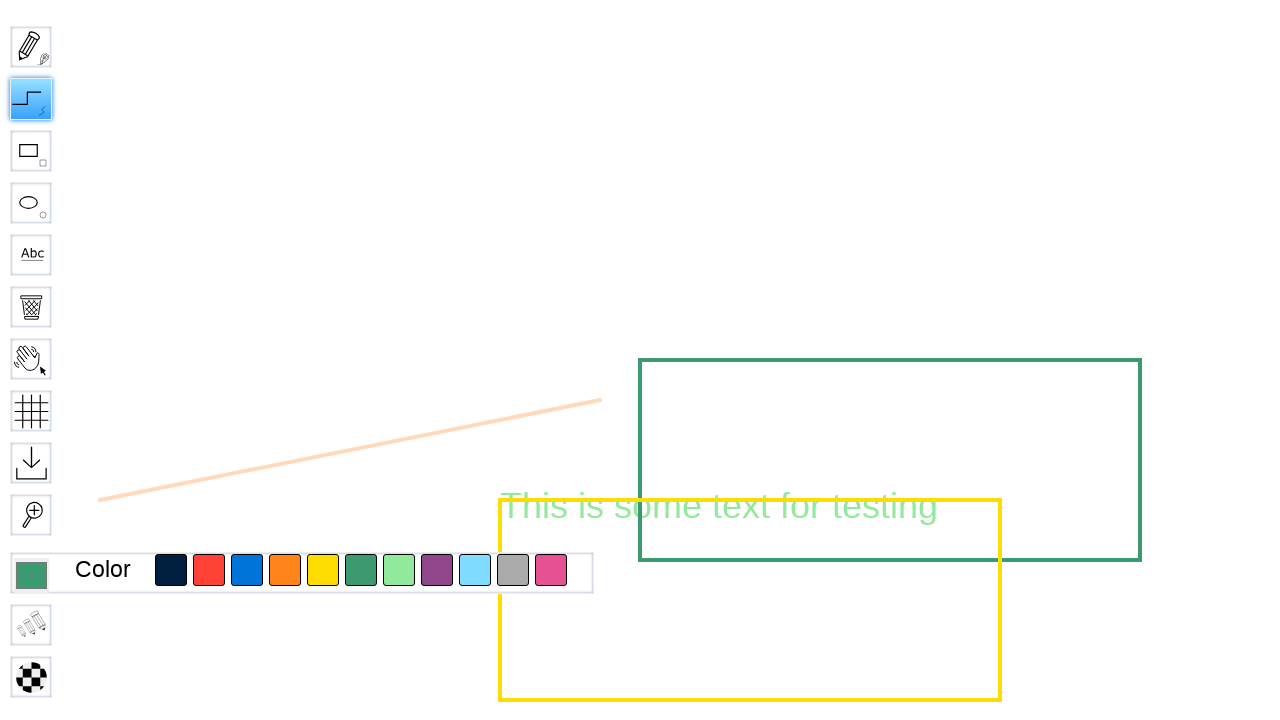

Selected light green color (color_91E99B) at (399, 570) on #color_91E99B
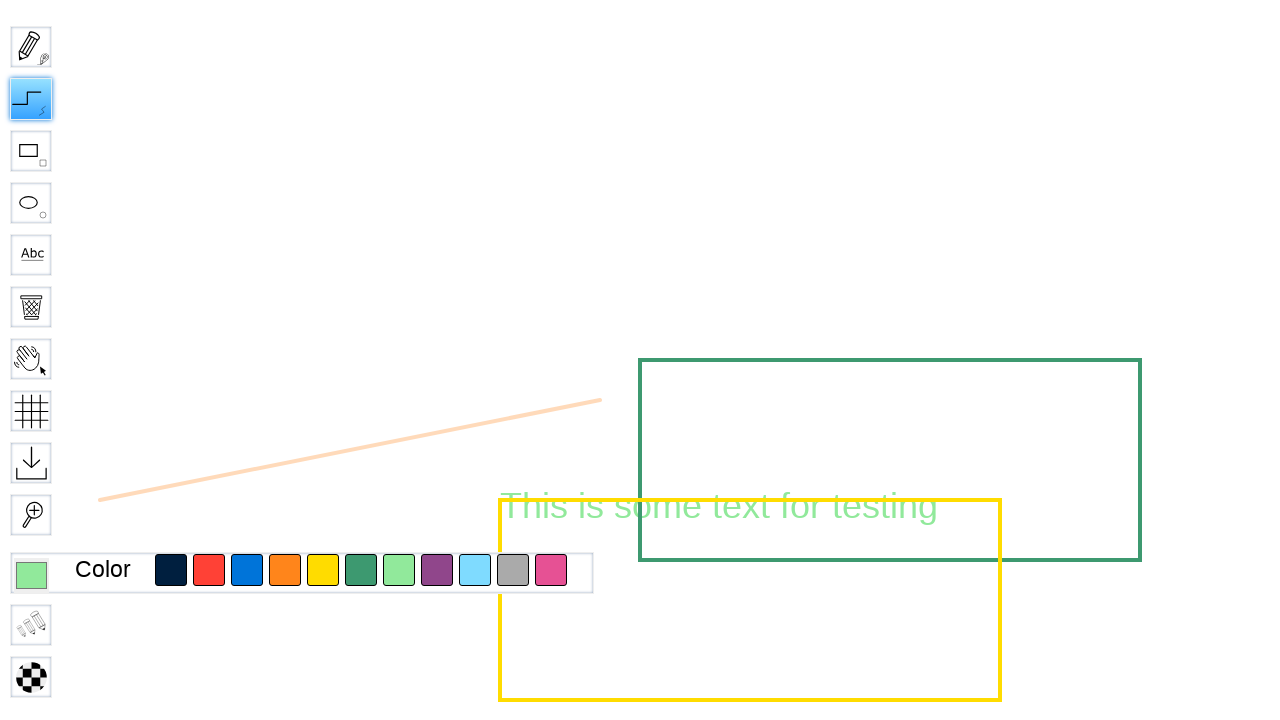

Waited 500ms for color selection to complete
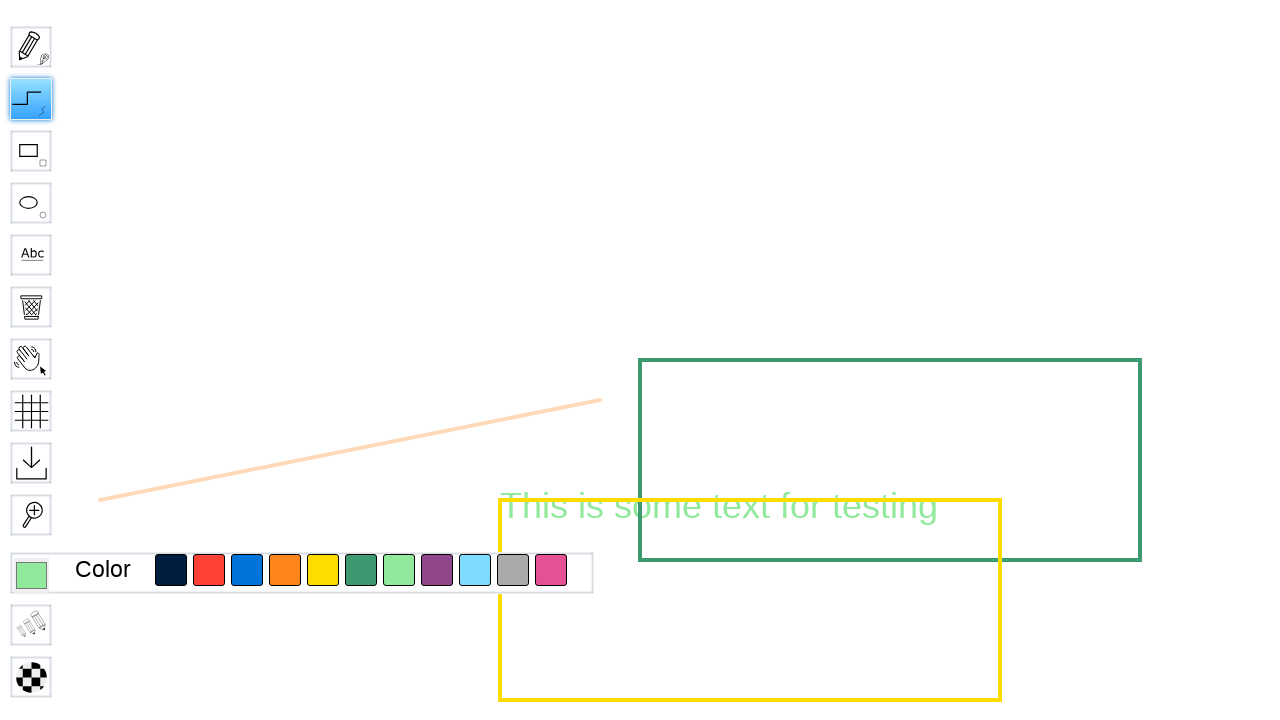

Selected straight line tool at (31, 99) on #toolID-Straight\ line
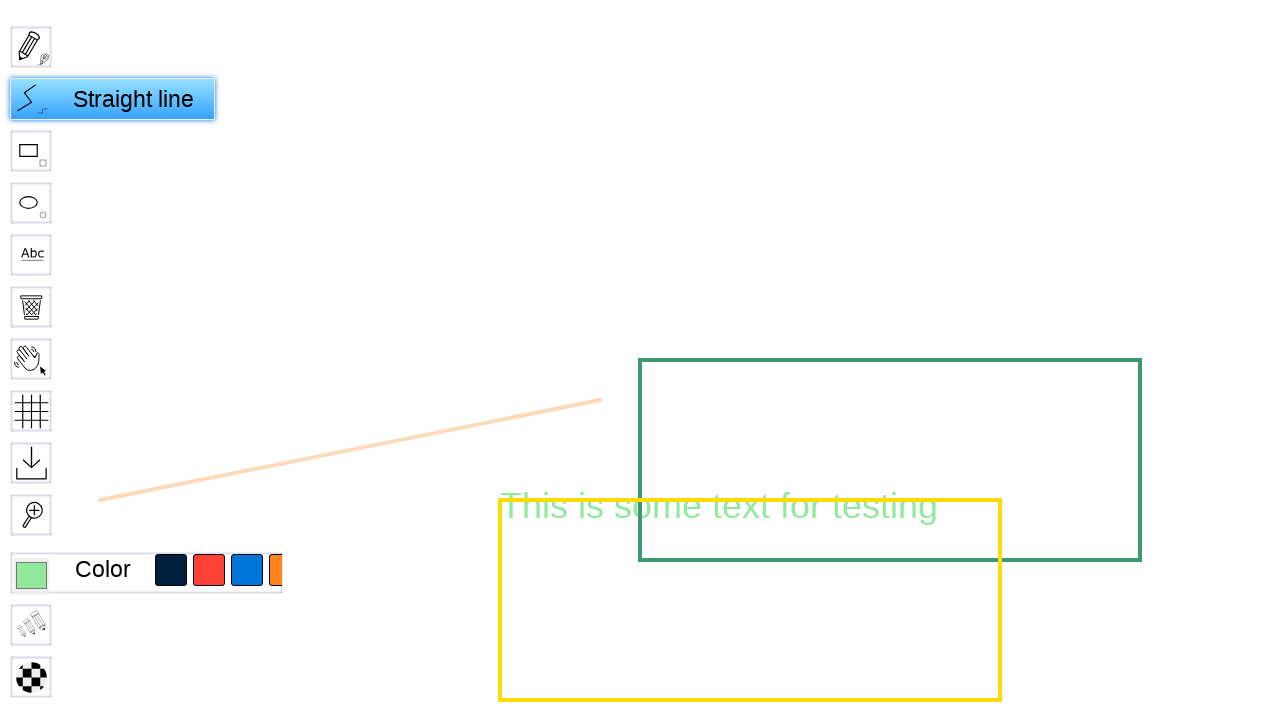

Moved mouse to canvas center at (1320, 1259)
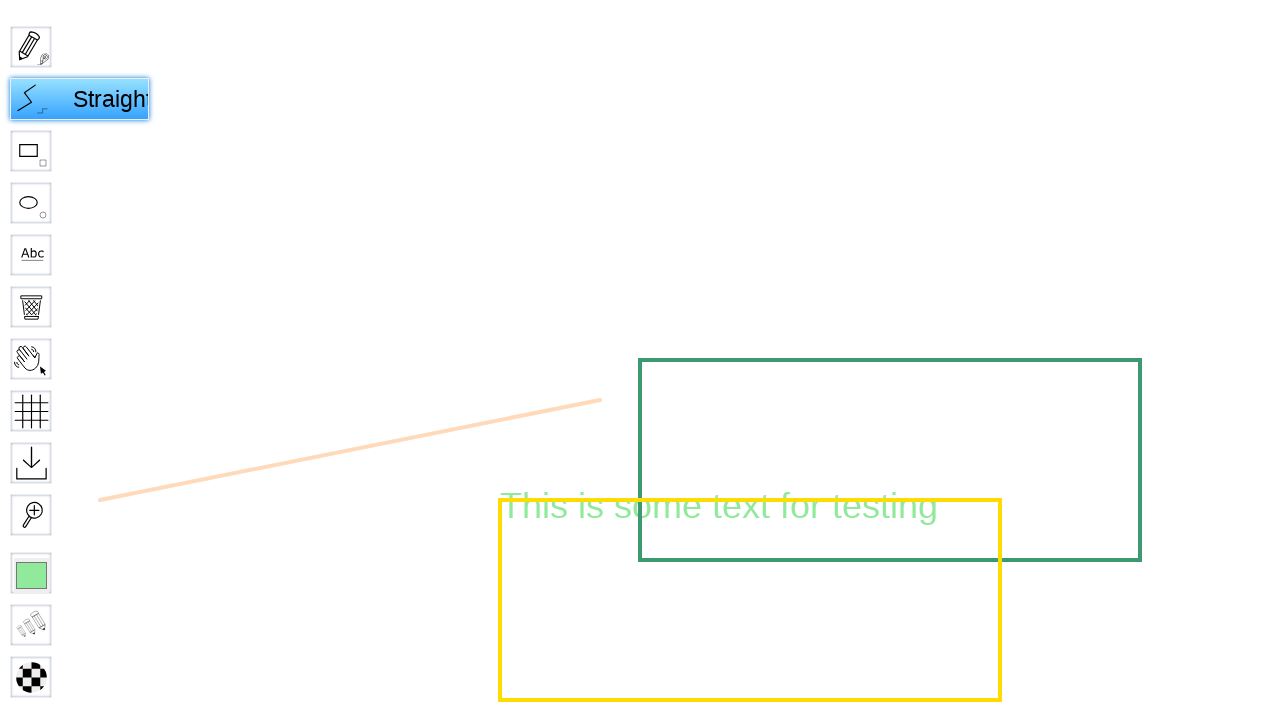

Pressed mouse button down at (1320, 1259)
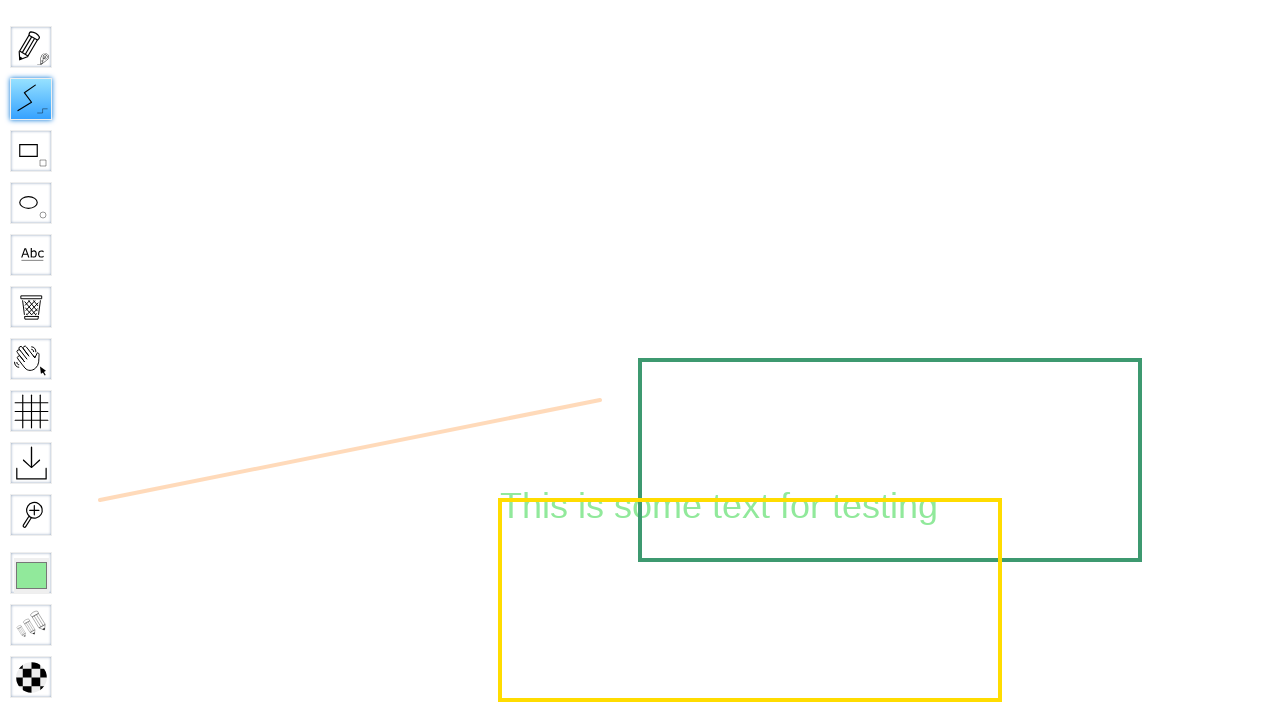

Dragged mouse to draw line at (1420, 1309)
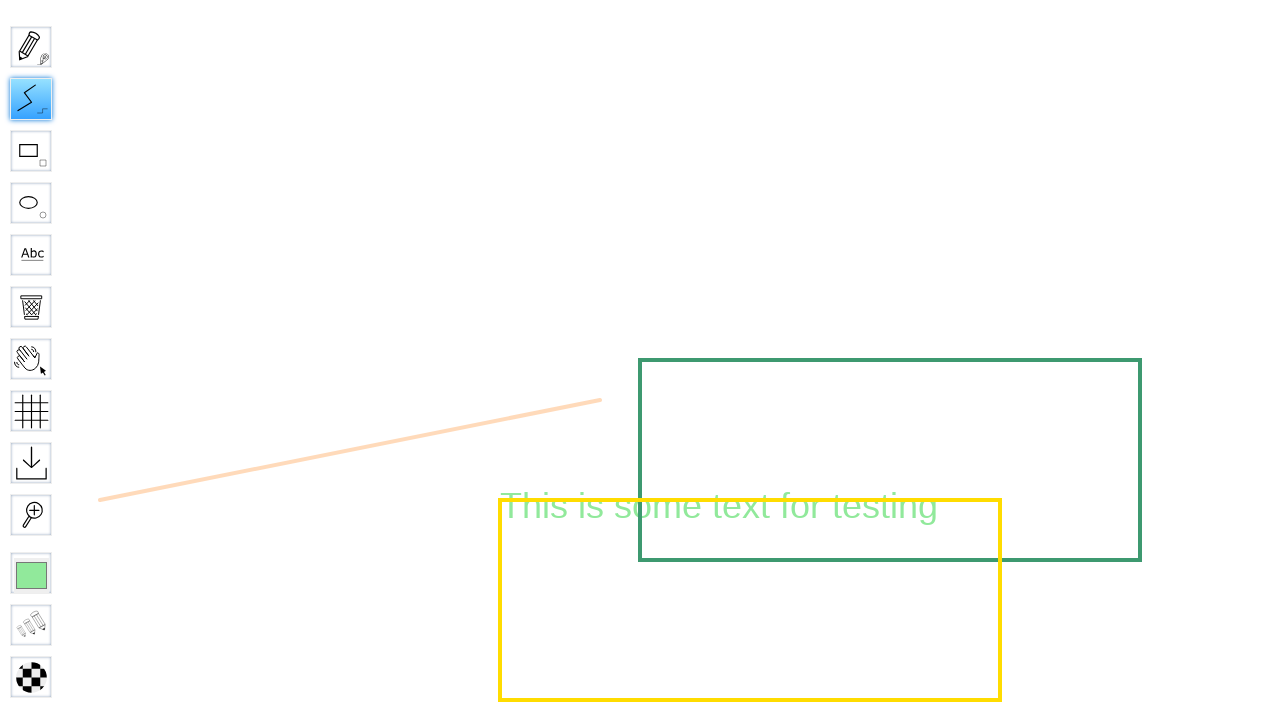

Released mouse button at (1420, 1309)
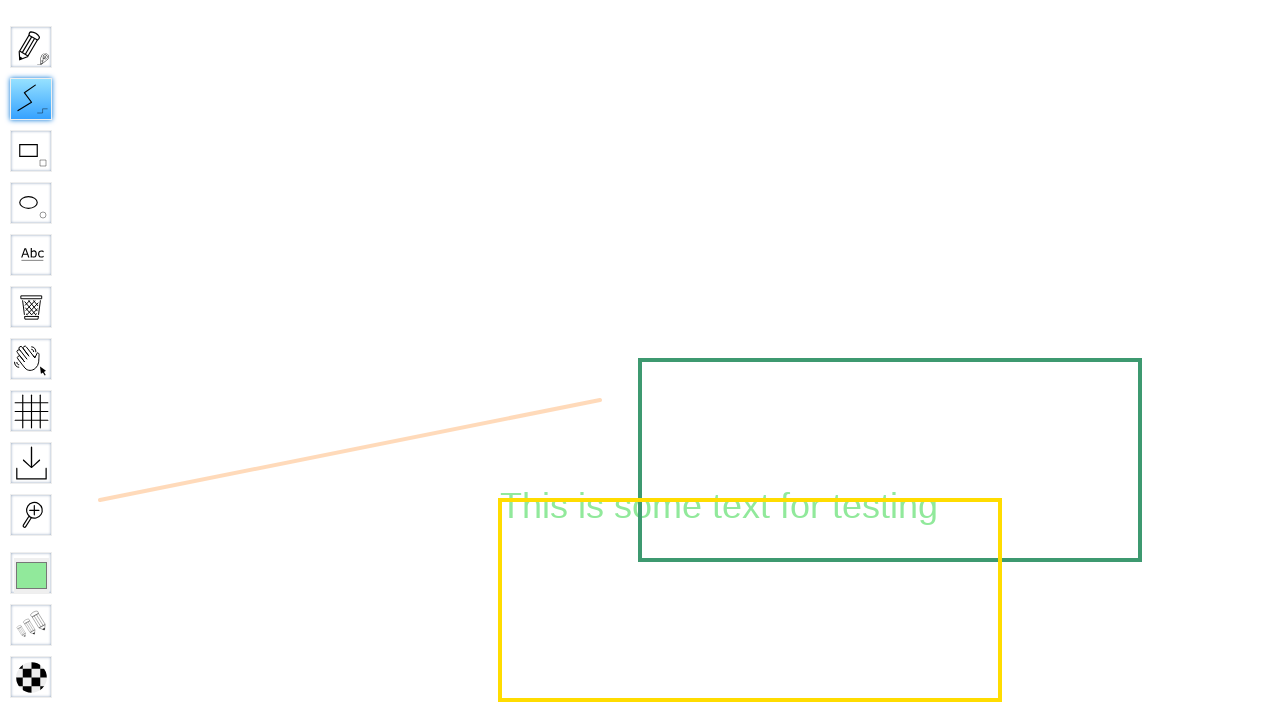

Drew line with light green color
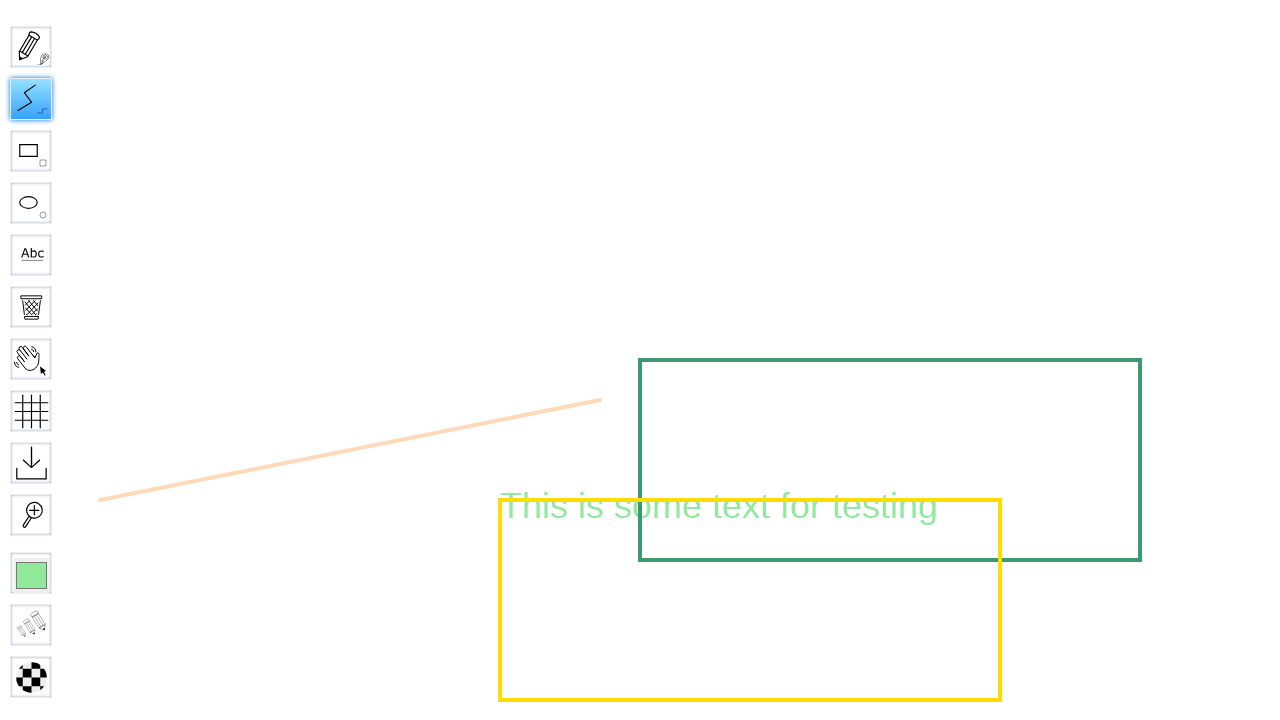

Waited 500ms before selecting next color
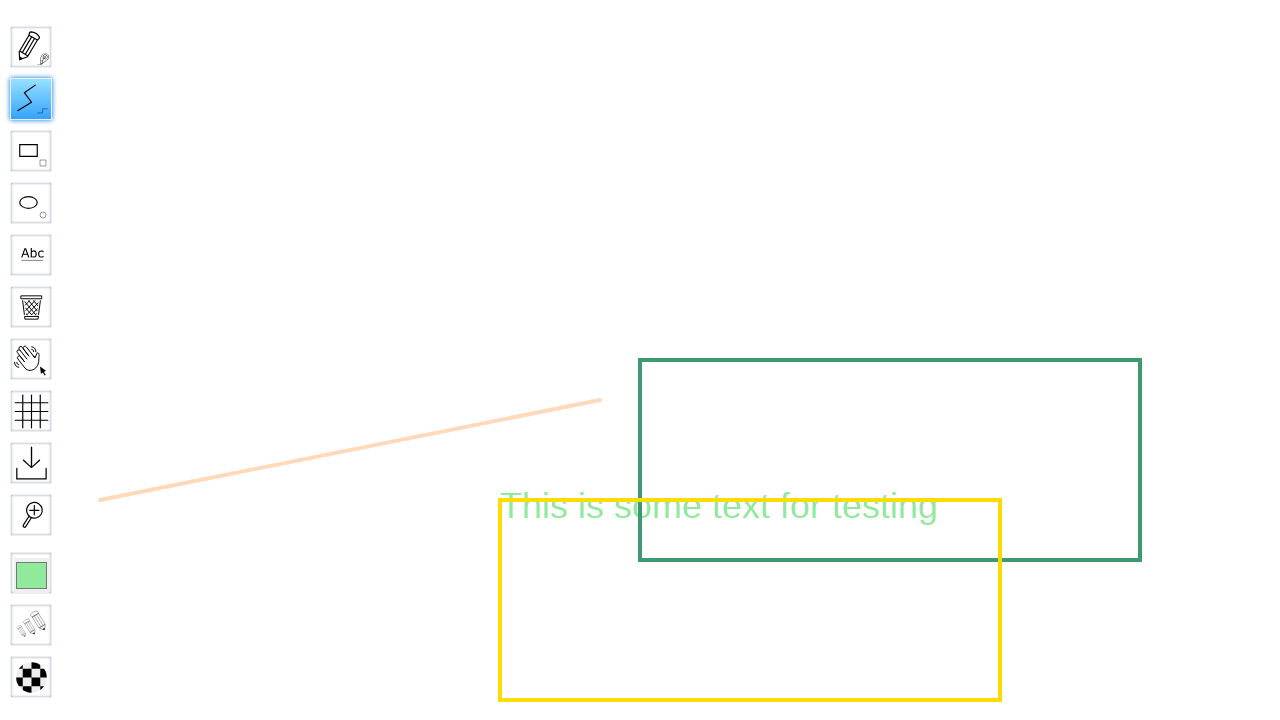

Hovered over color picker to reveal color options at (31, 575) on #chooseColor
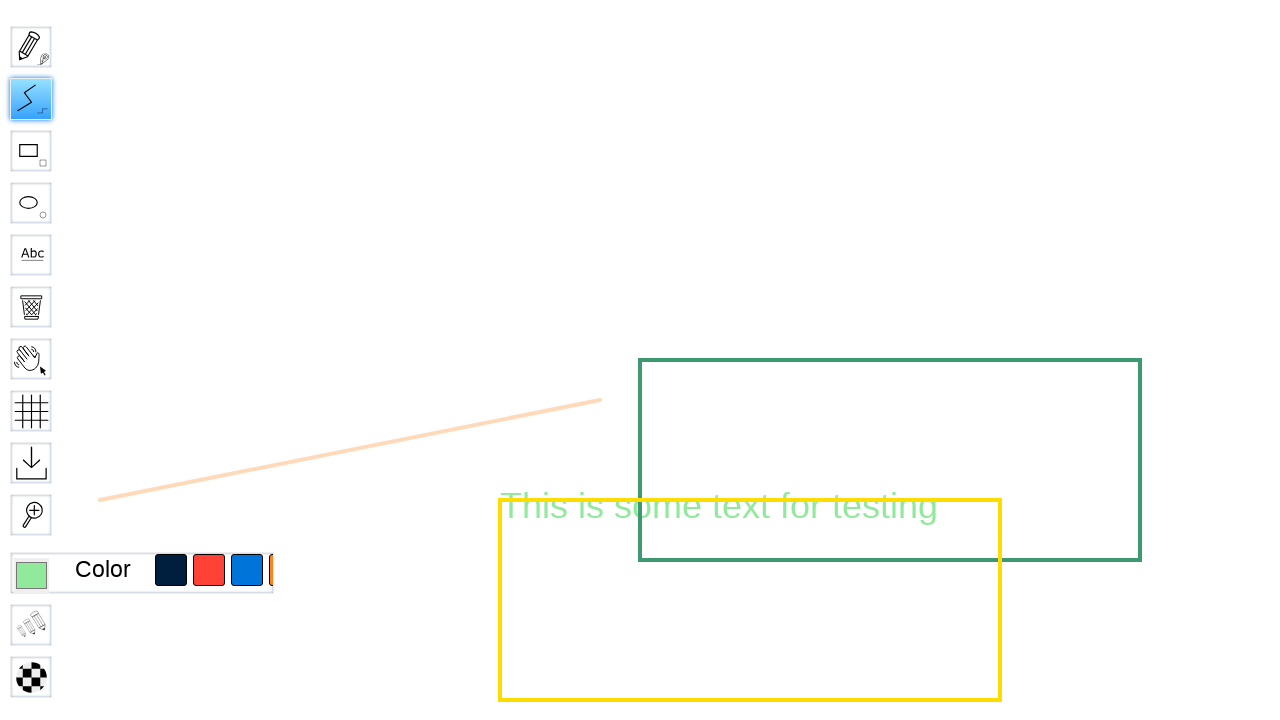

Waited 300ms for color picker to display
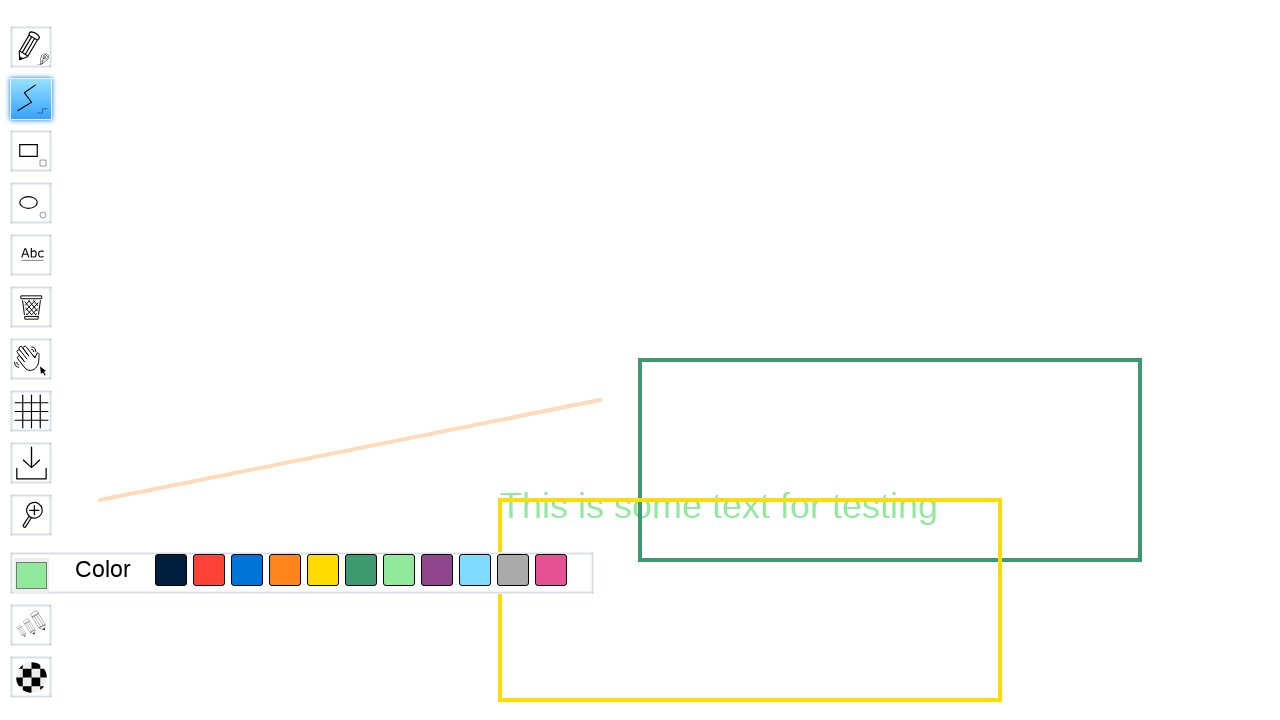

Selected purple color (color_90468b) at (437, 570) on #color_90468b
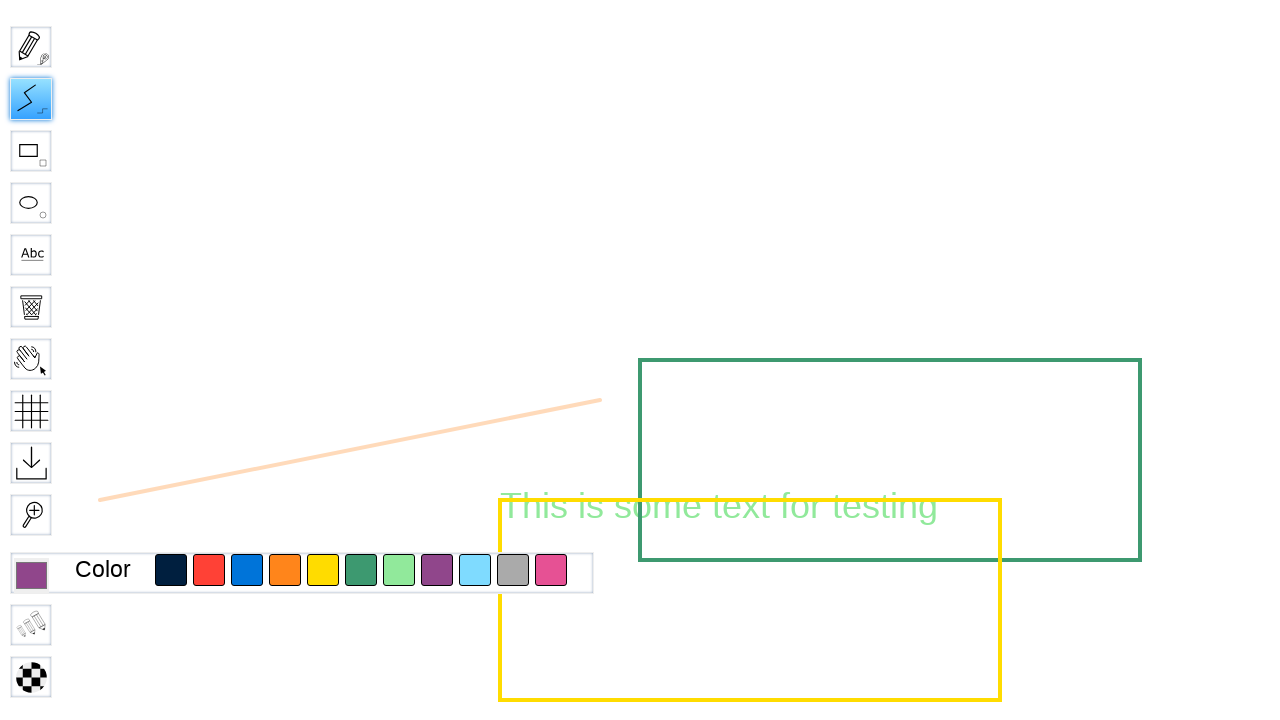

Waited 500ms for color selection to complete
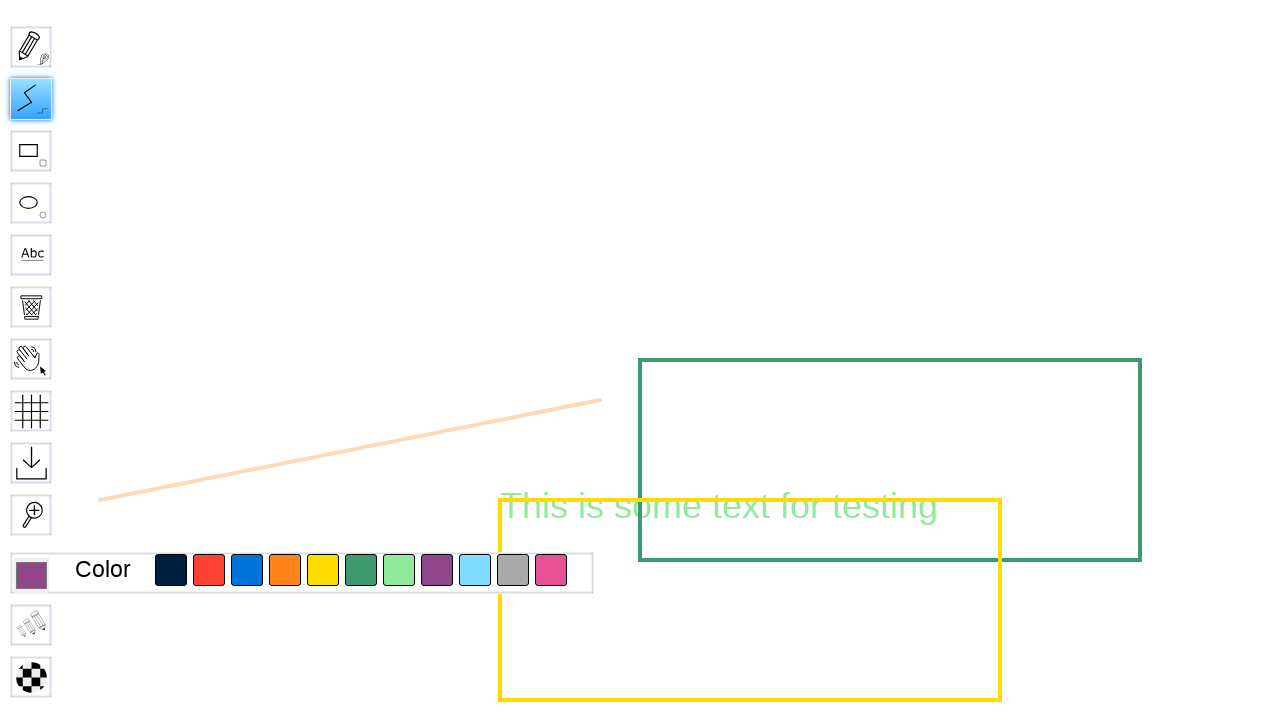

Selected straight line tool at (31, 99) on #toolID-Straight\ line
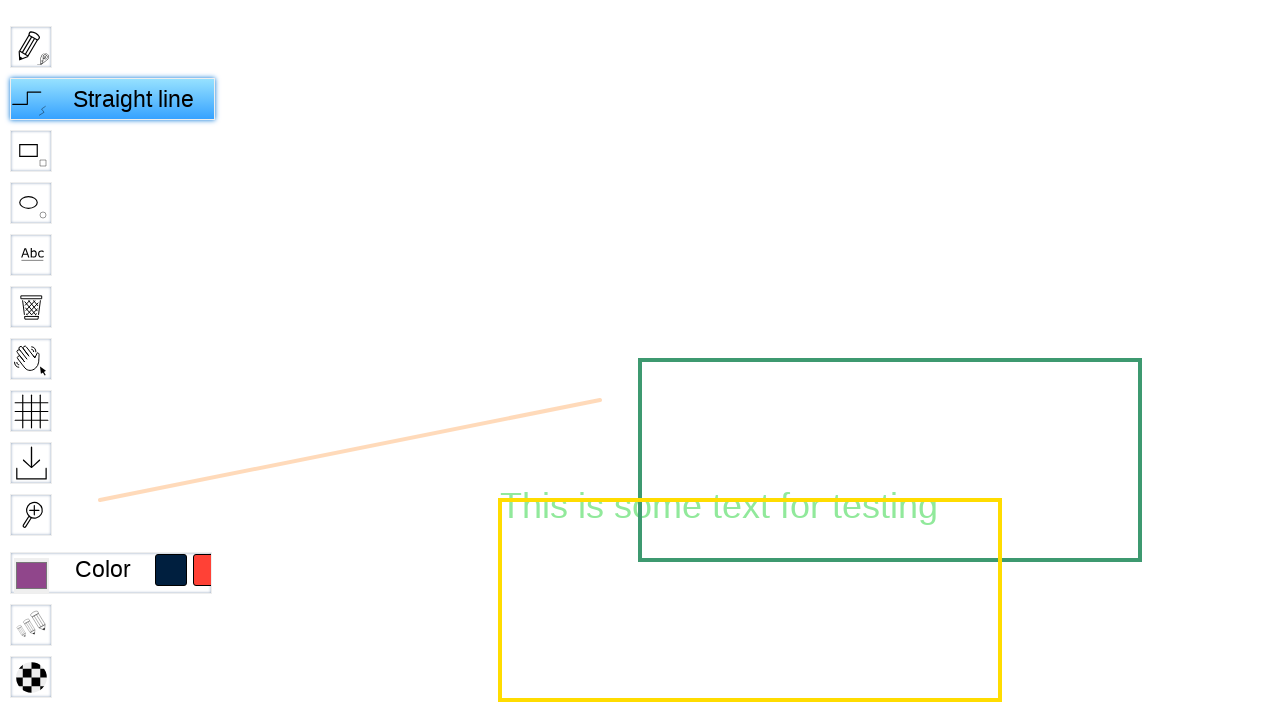

Moved mouse to canvas center at (1320, 1259)
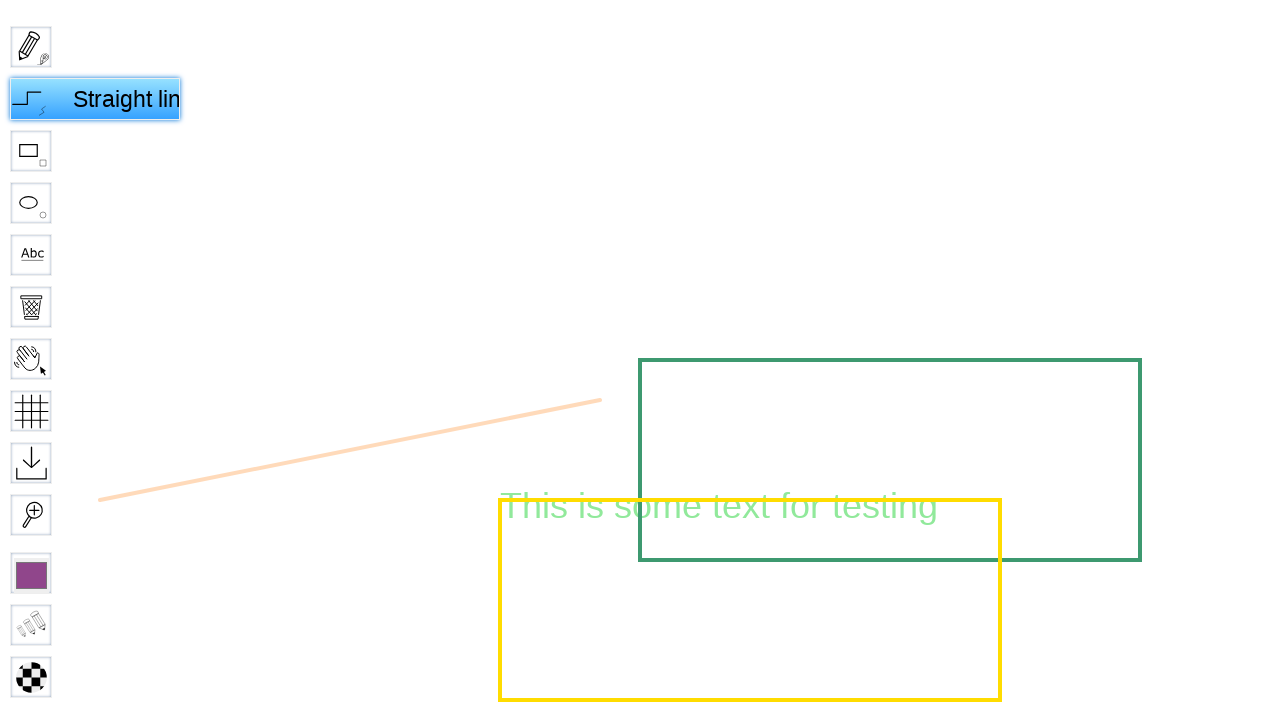

Pressed mouse button down at (1320, 1259)
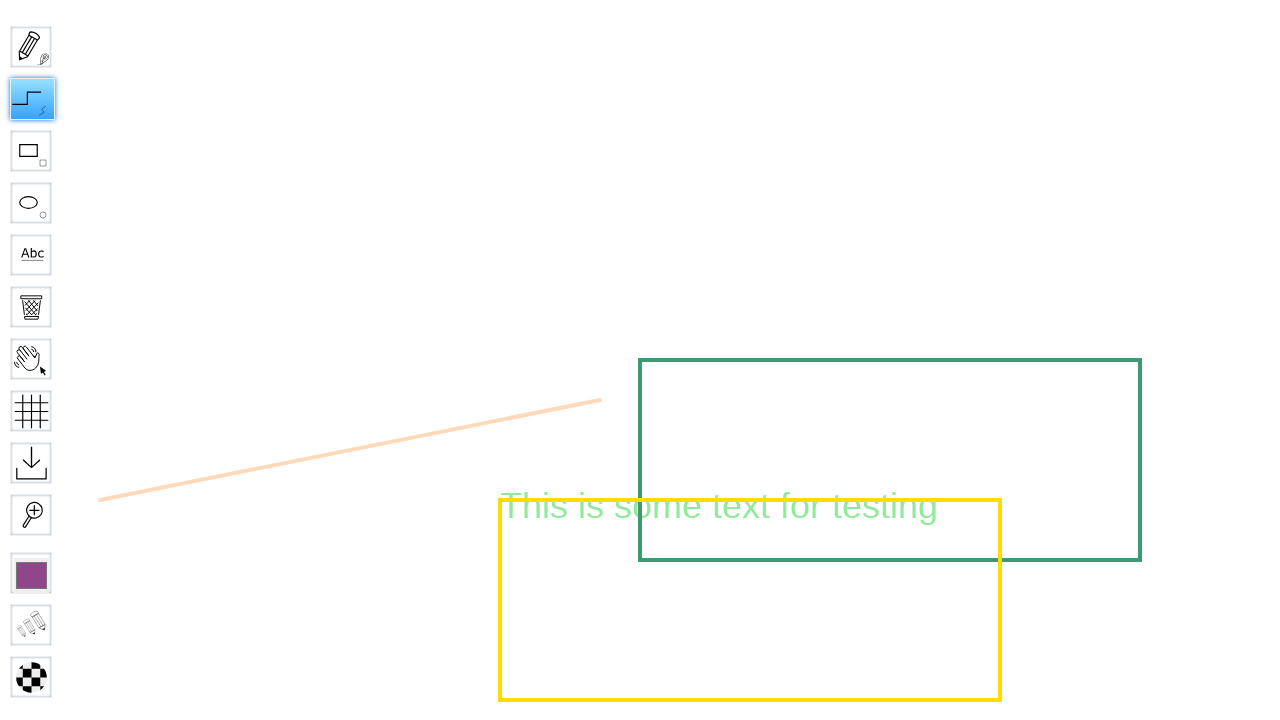

Dragged mouse to draw line at (1420, 1309)
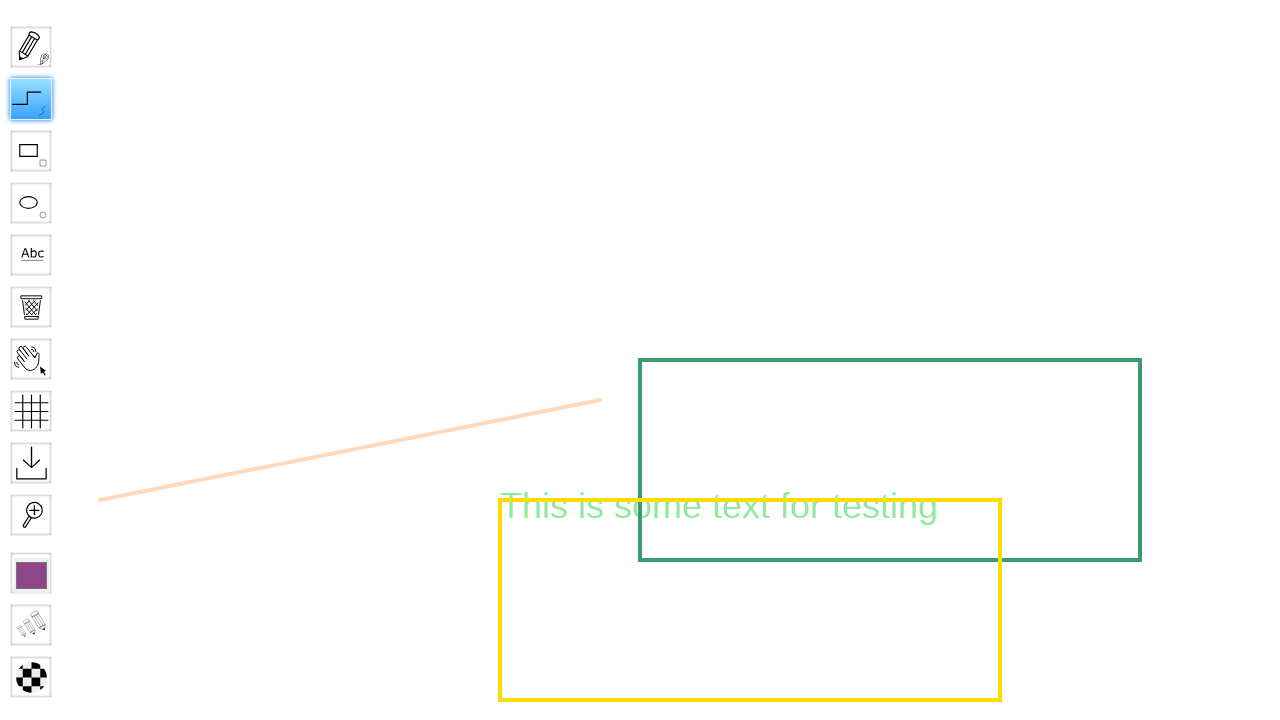

Released mouse button at (1420, 1309)
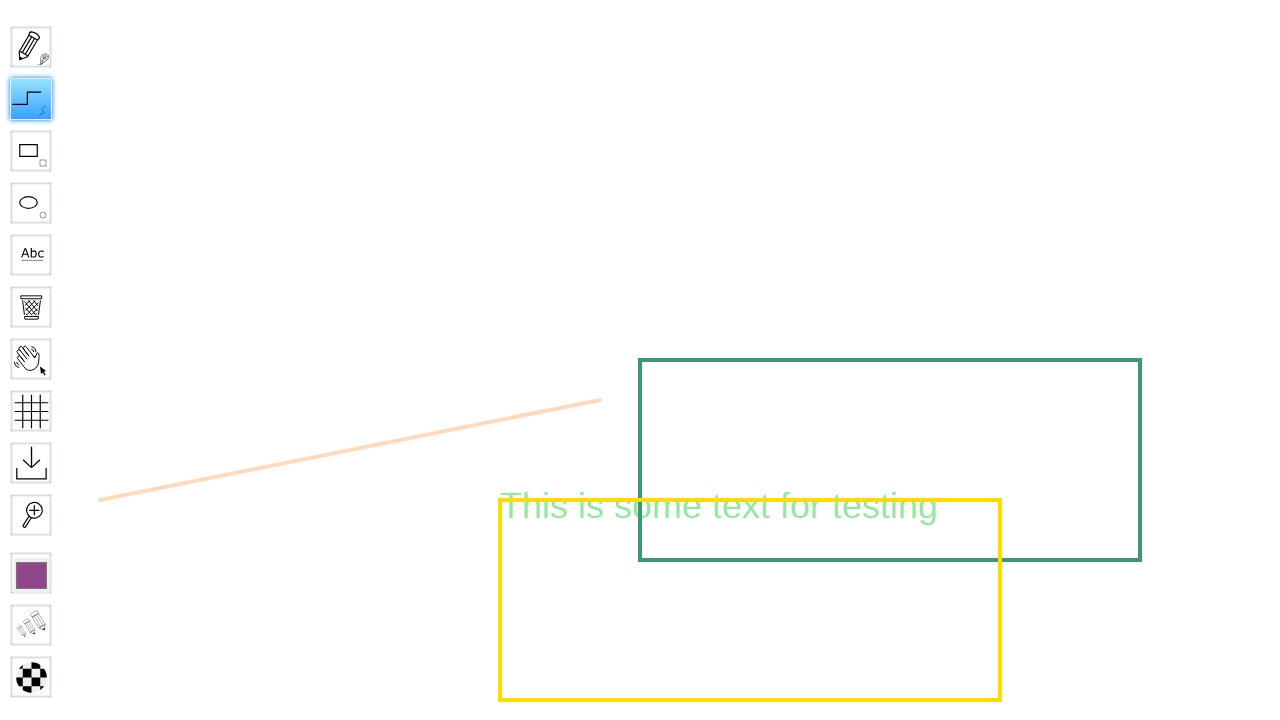

Drew line with purple color
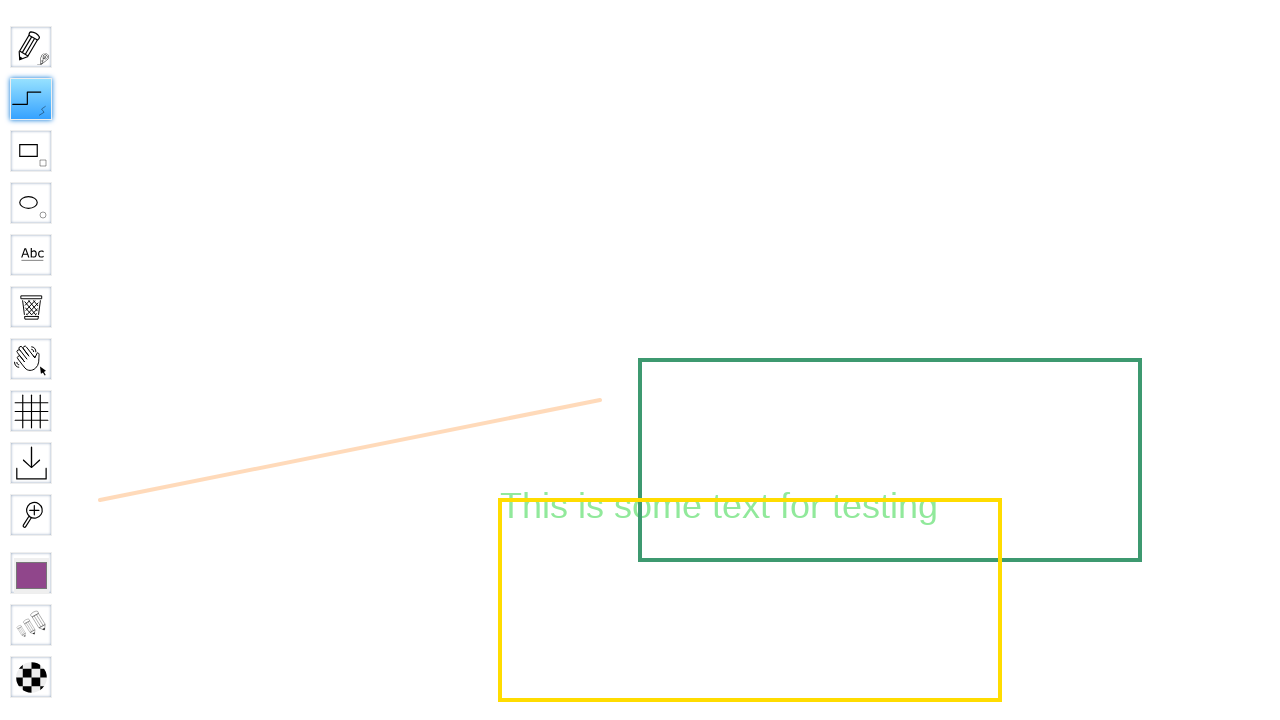

Waited 500ms before selecting next color
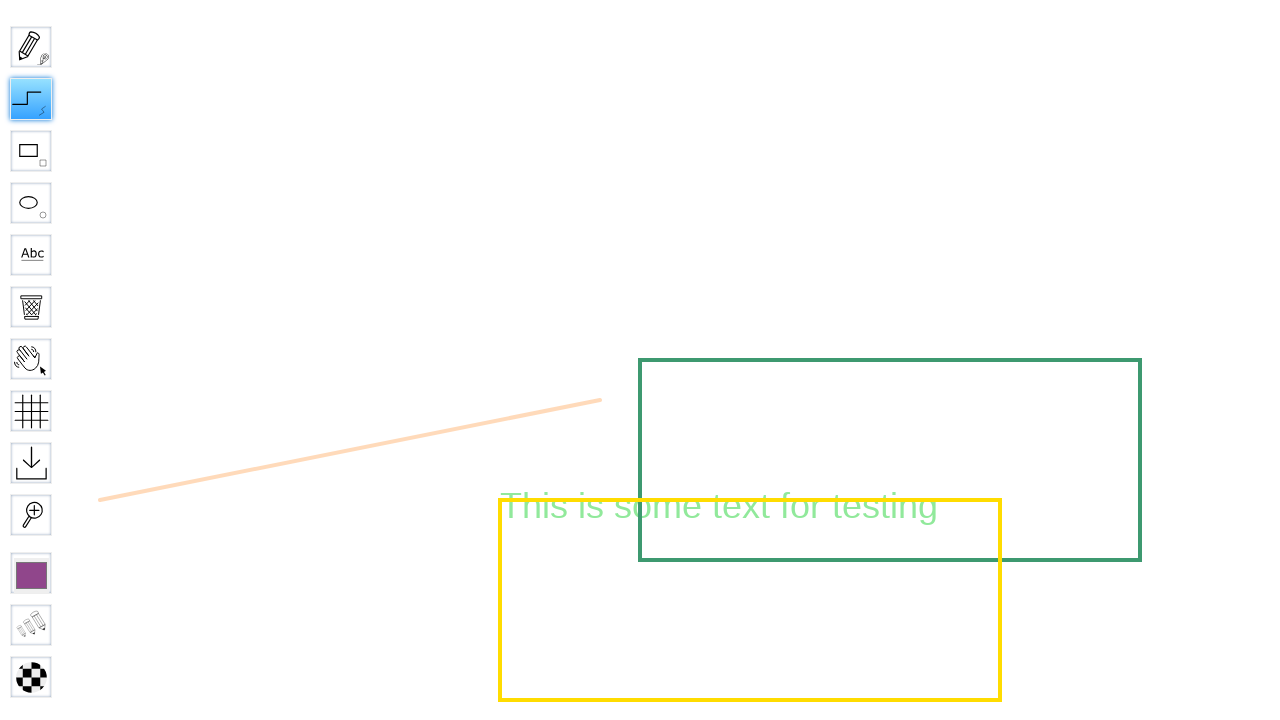

Hovered over color picker to reveal color options at (31, 575) on #chooseColor
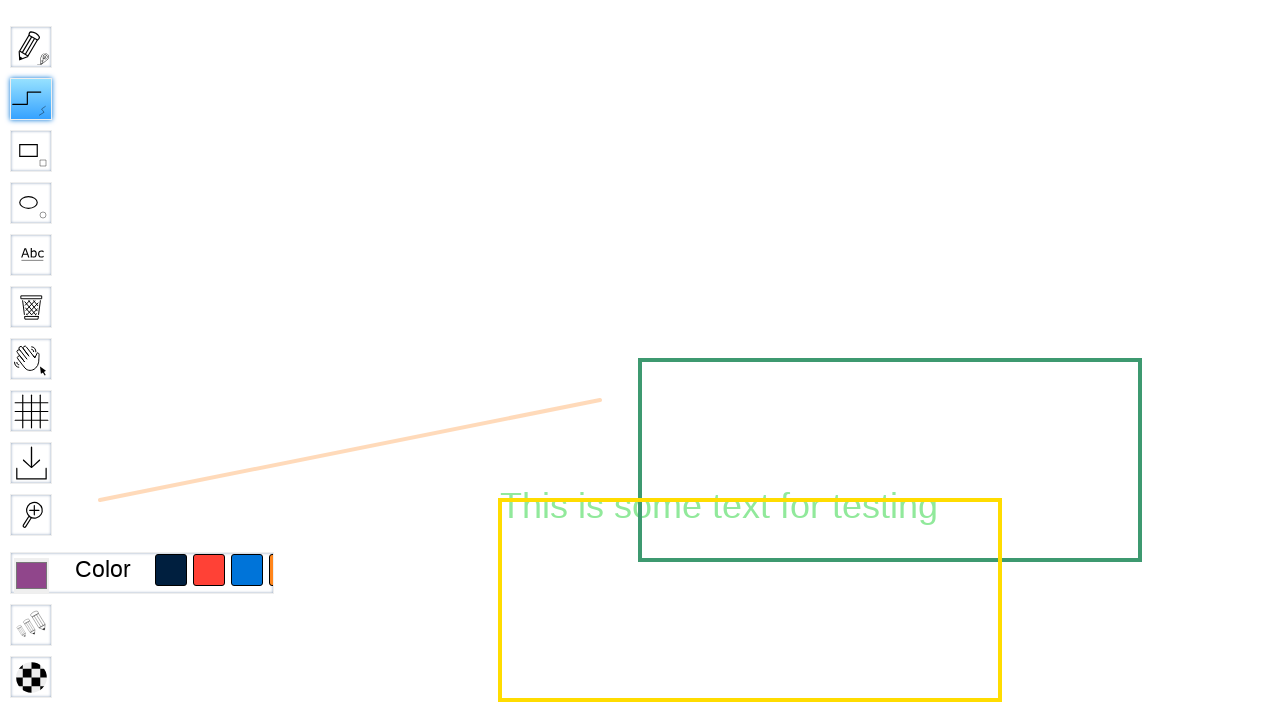

Waited 300ms for color picker to display
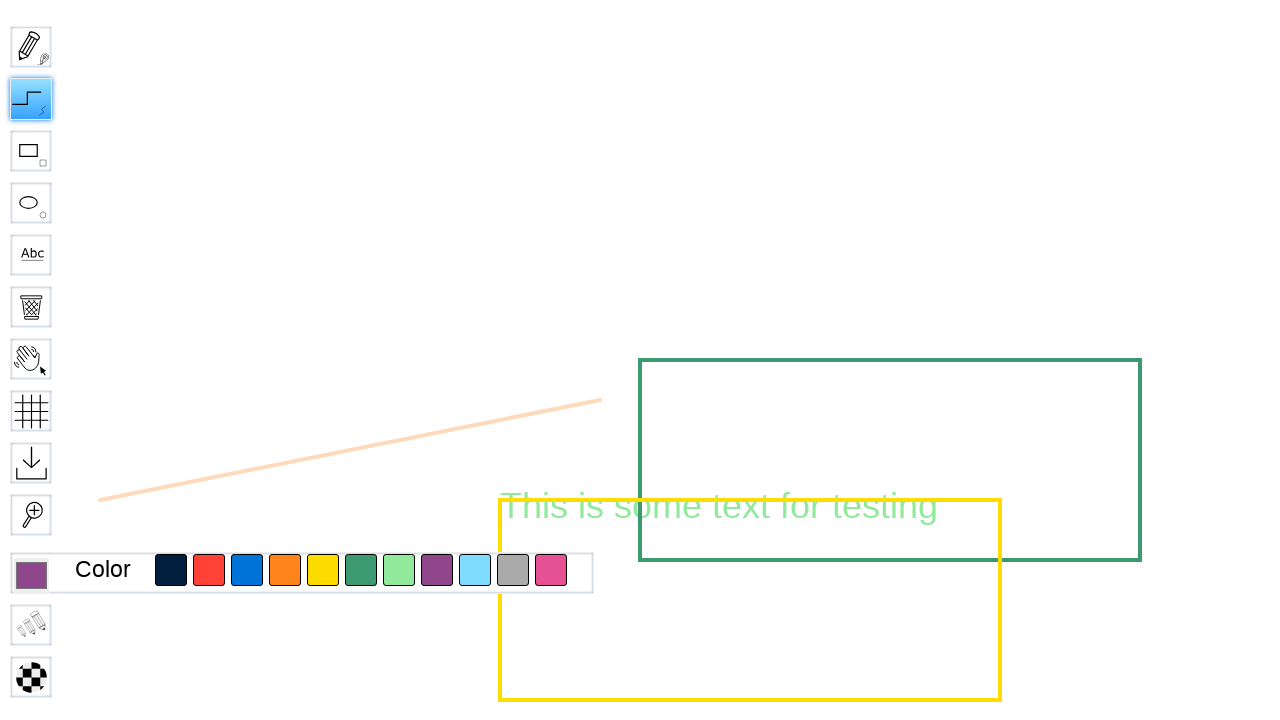

Selected light blue color (color_7FDBFF) at (475, 570) on #color_7FDBFF
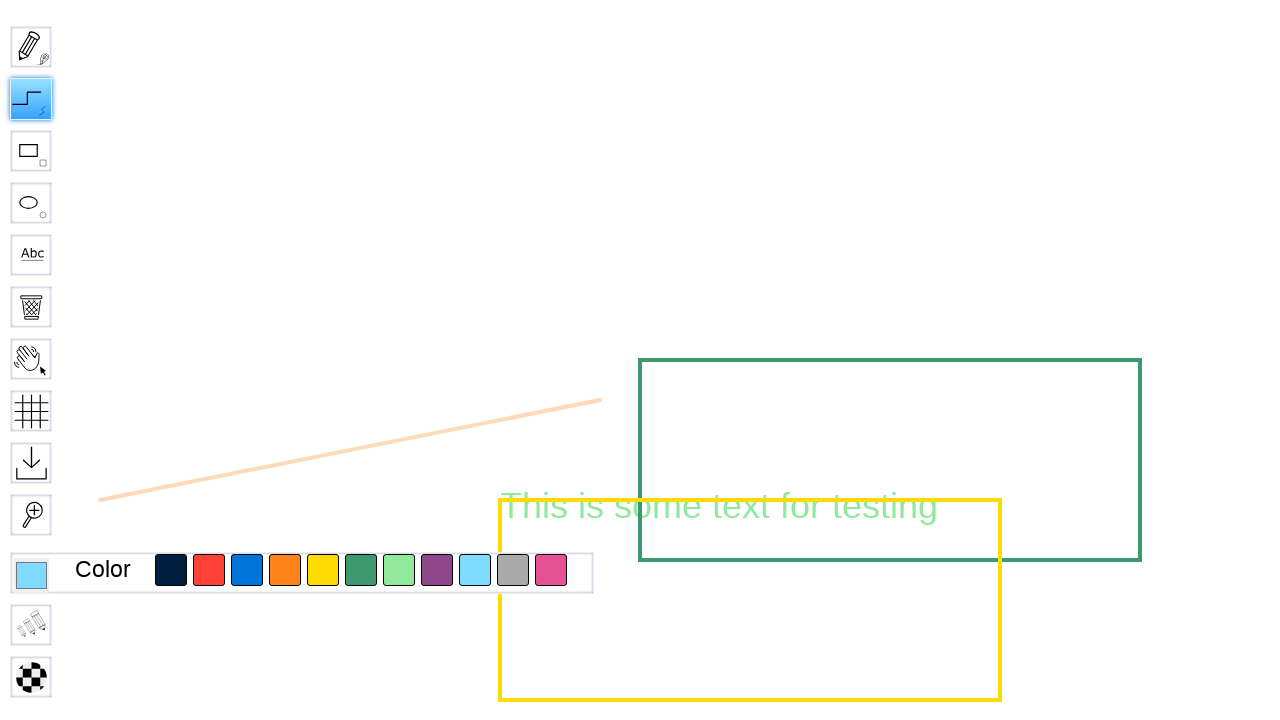

Waited 500ms for color selection to complete
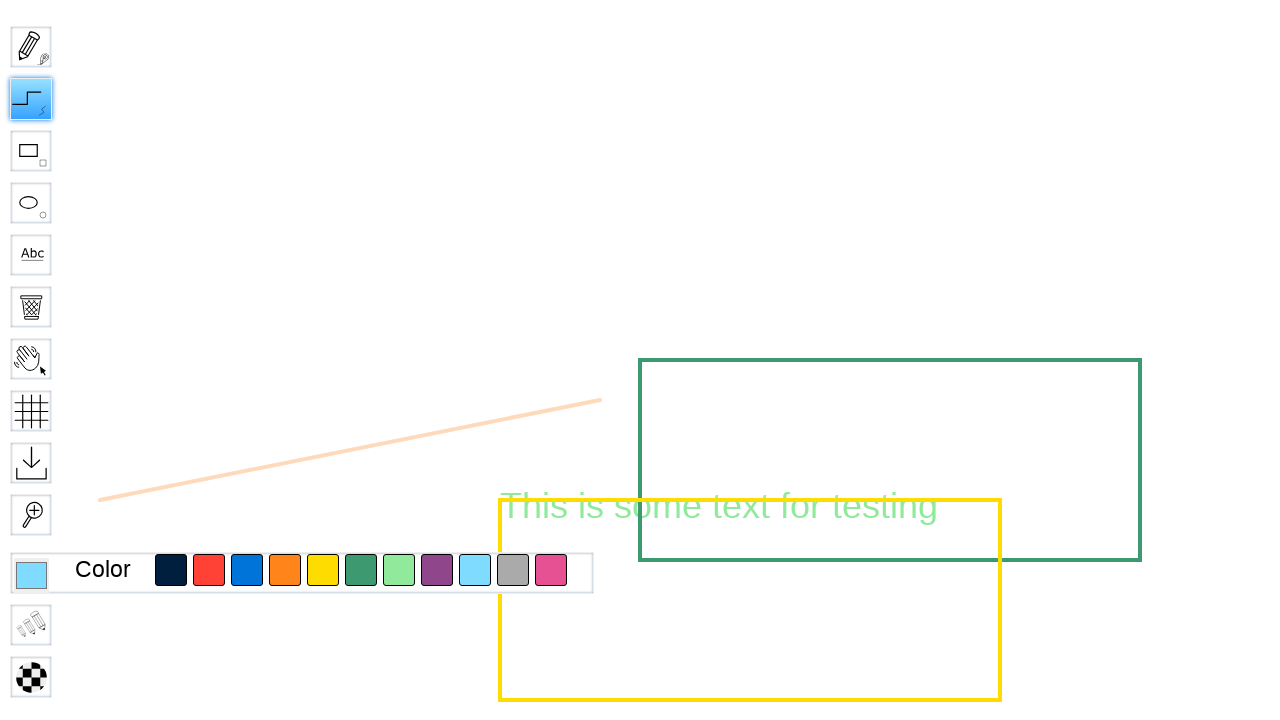

Selected straight line tool at (31, 99) on #toolID-Straight\ line
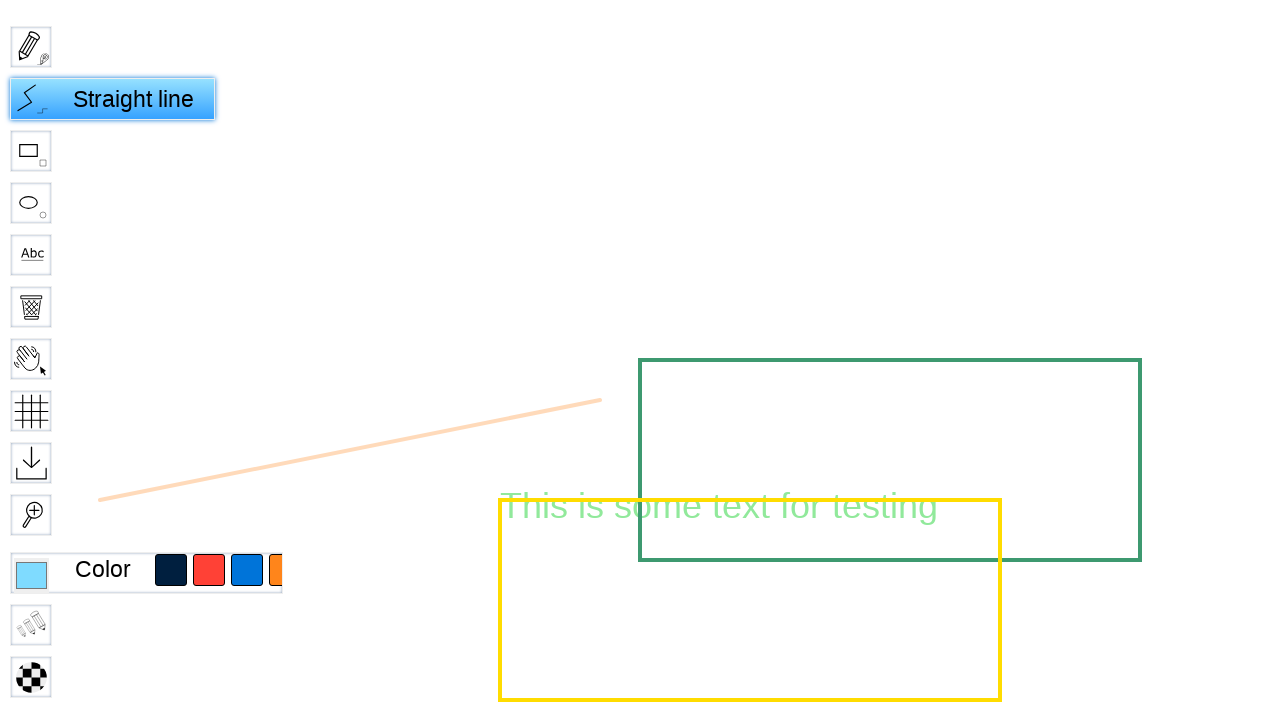

Moved mouse to canvas center at (1320, 1259)
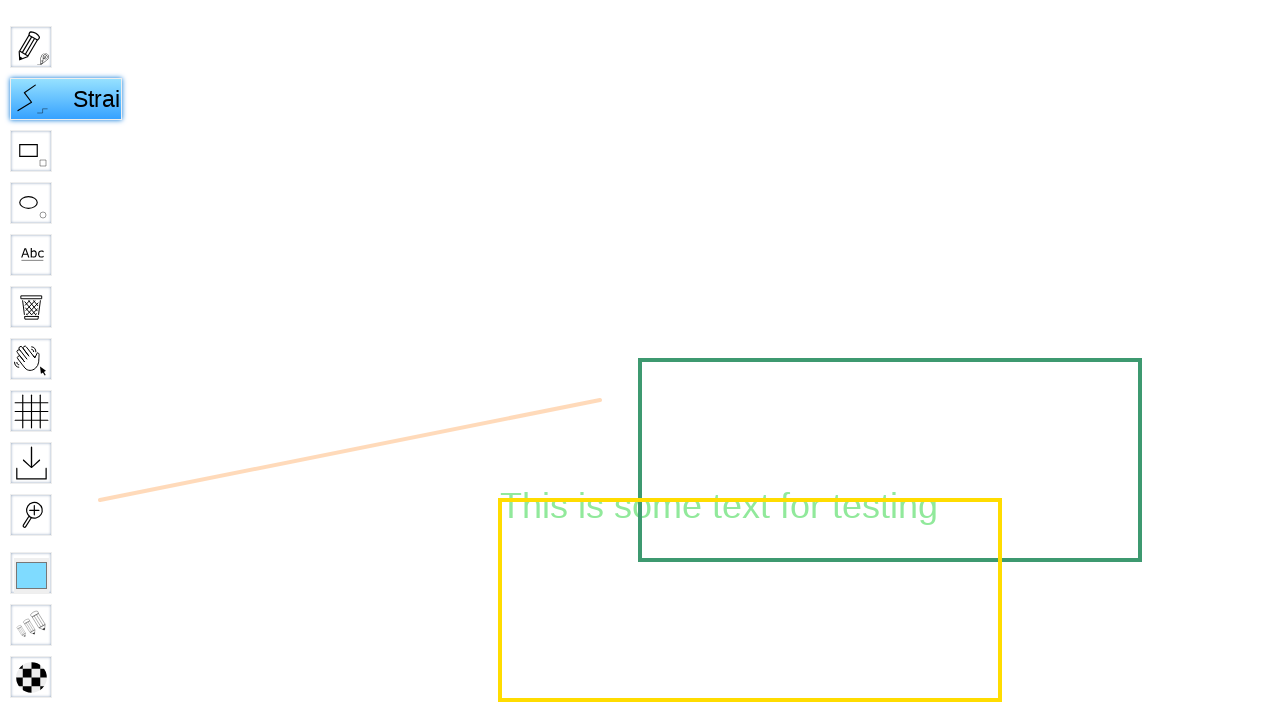

Pressed mouse button down at (1320, 1259)
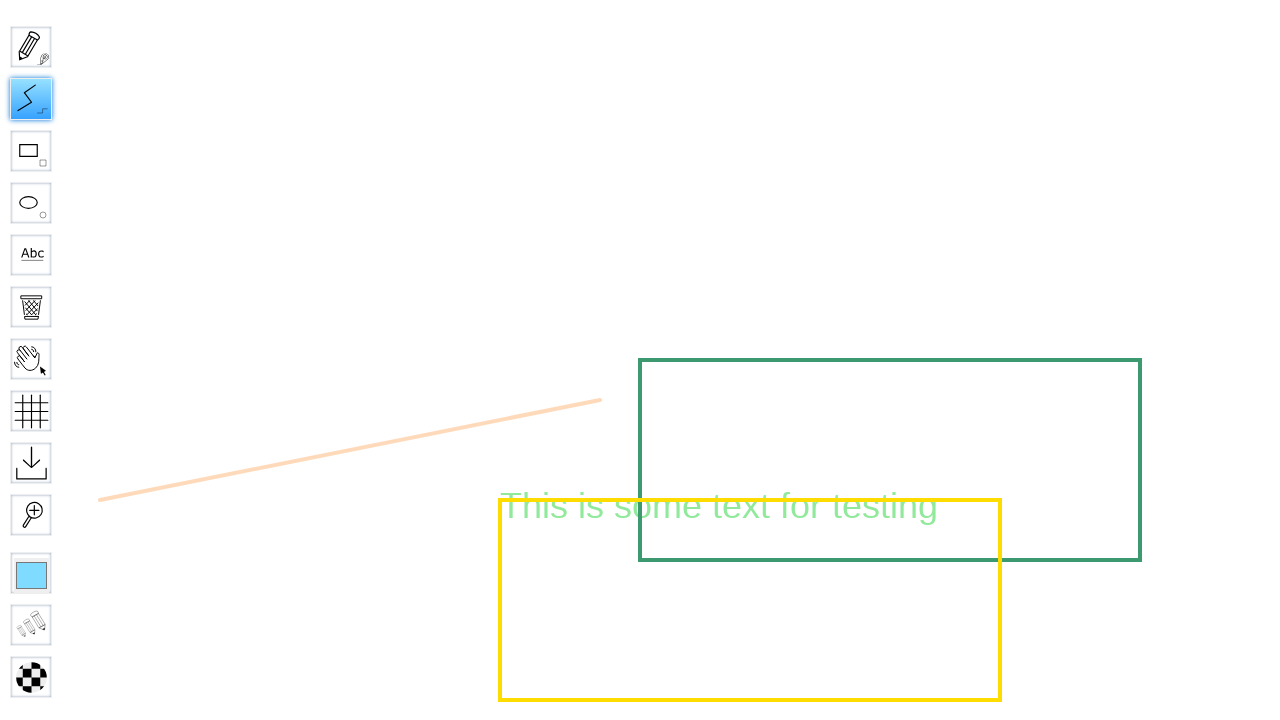

Dragged mouse to draw line at (1420, 1309)
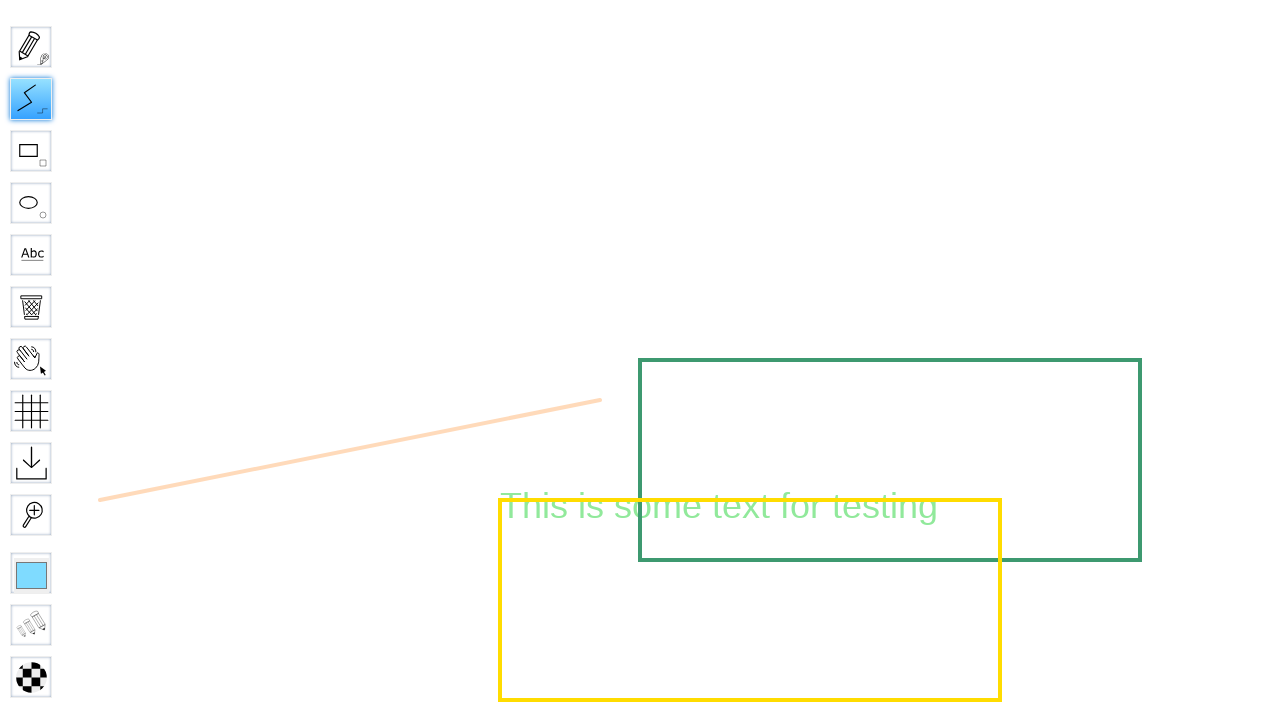

Released mouse button at (1420, 1309)
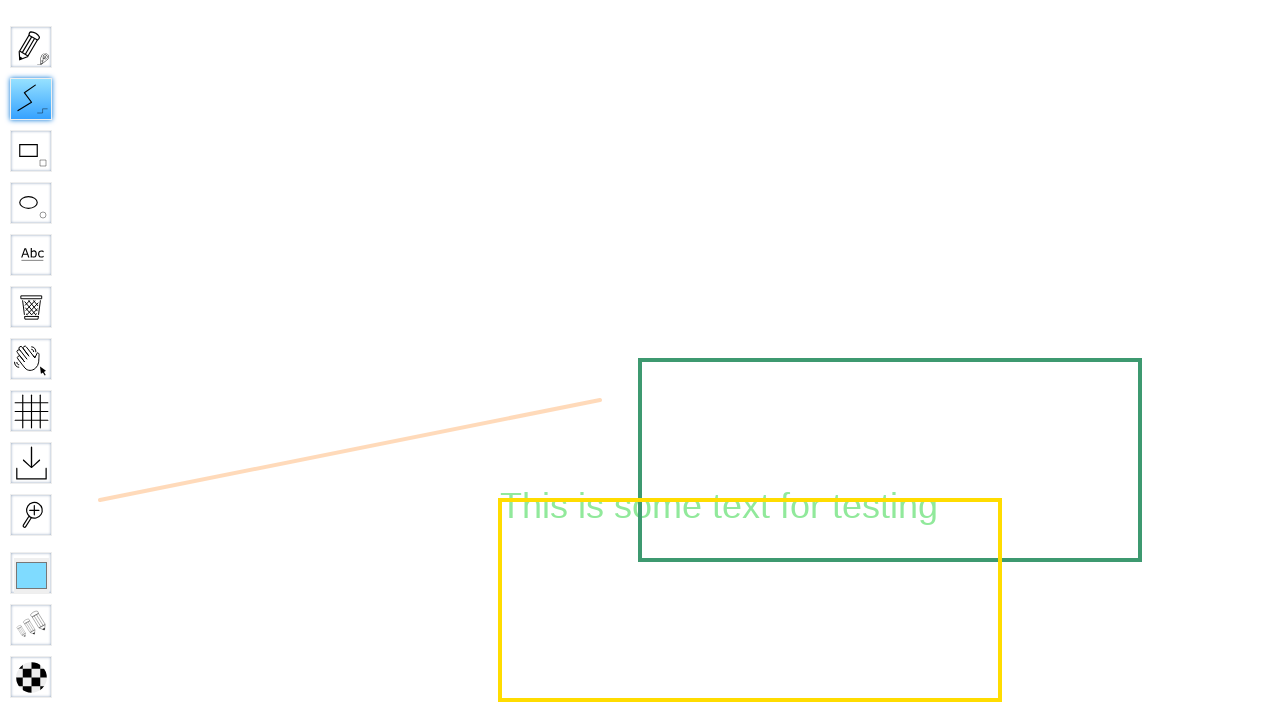

Drew line with light blue color
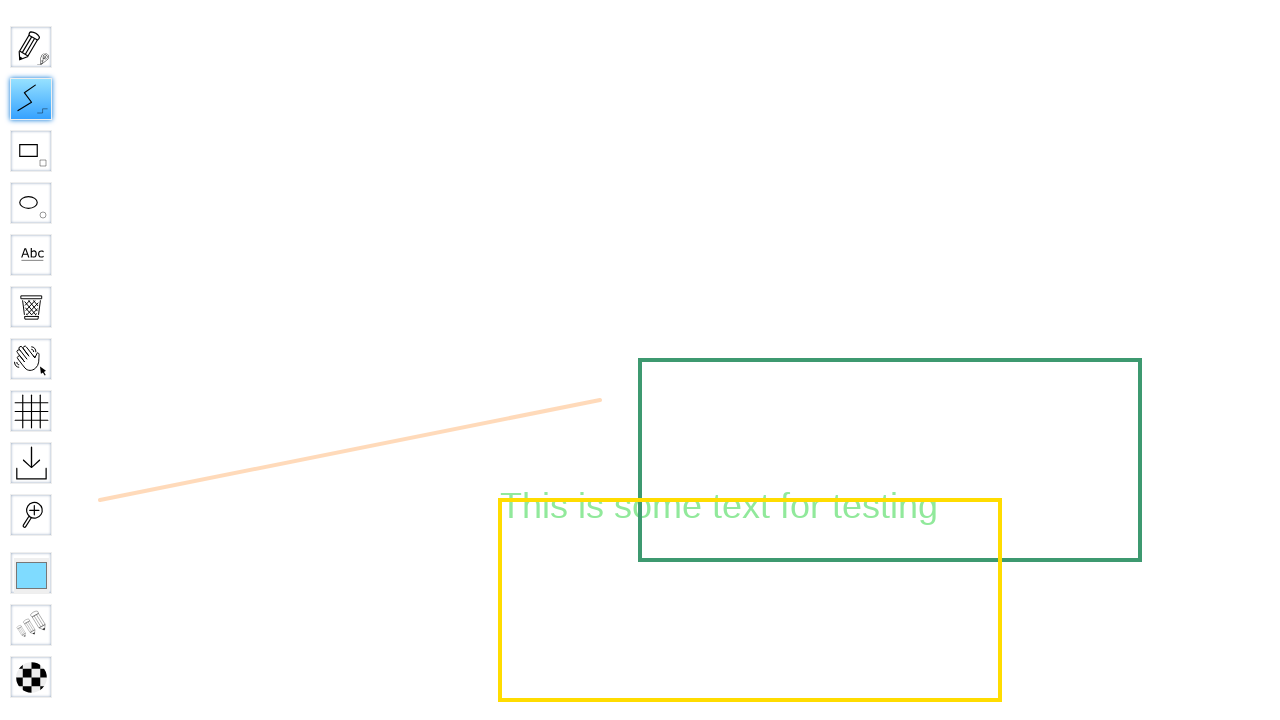

Waited 500ms before selecting next color
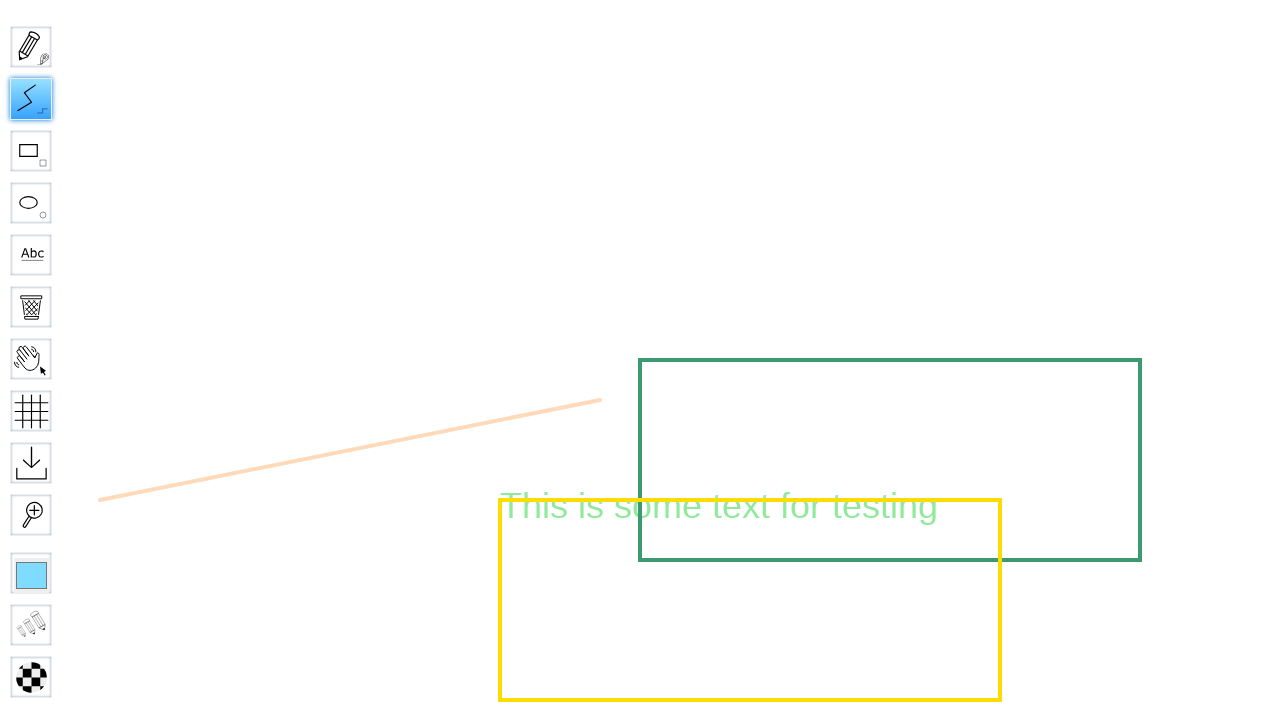

Hovered over color picker to reveal color options at (31, 575) on #chooseColor
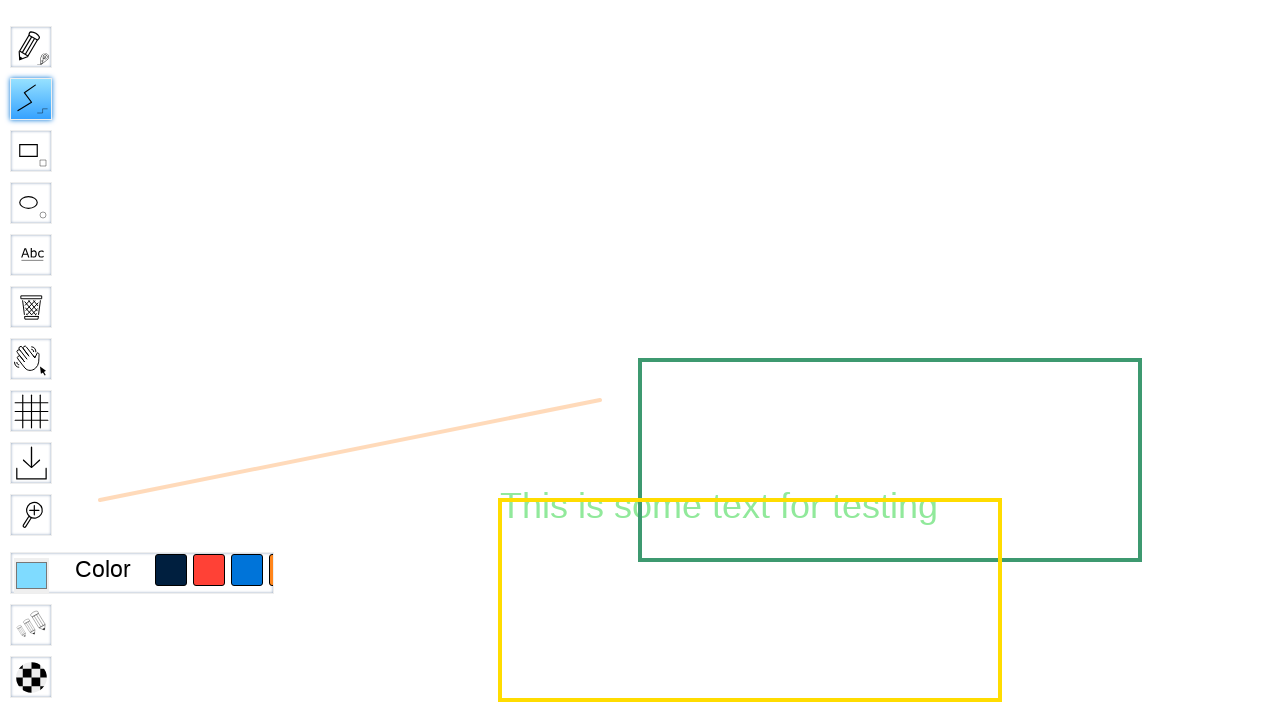

Waited 300ms for color picker to display
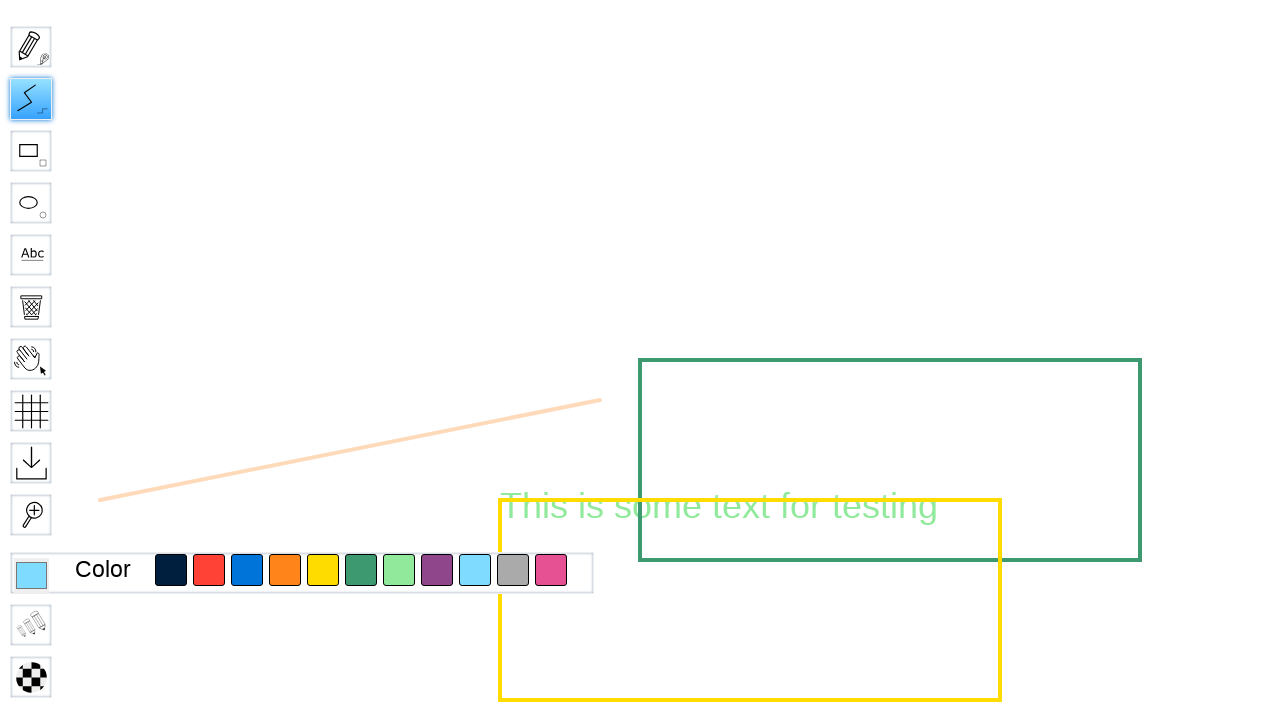

Selected gray color (color_AAAAAA) at (513, 570) on #color_AAAAAA
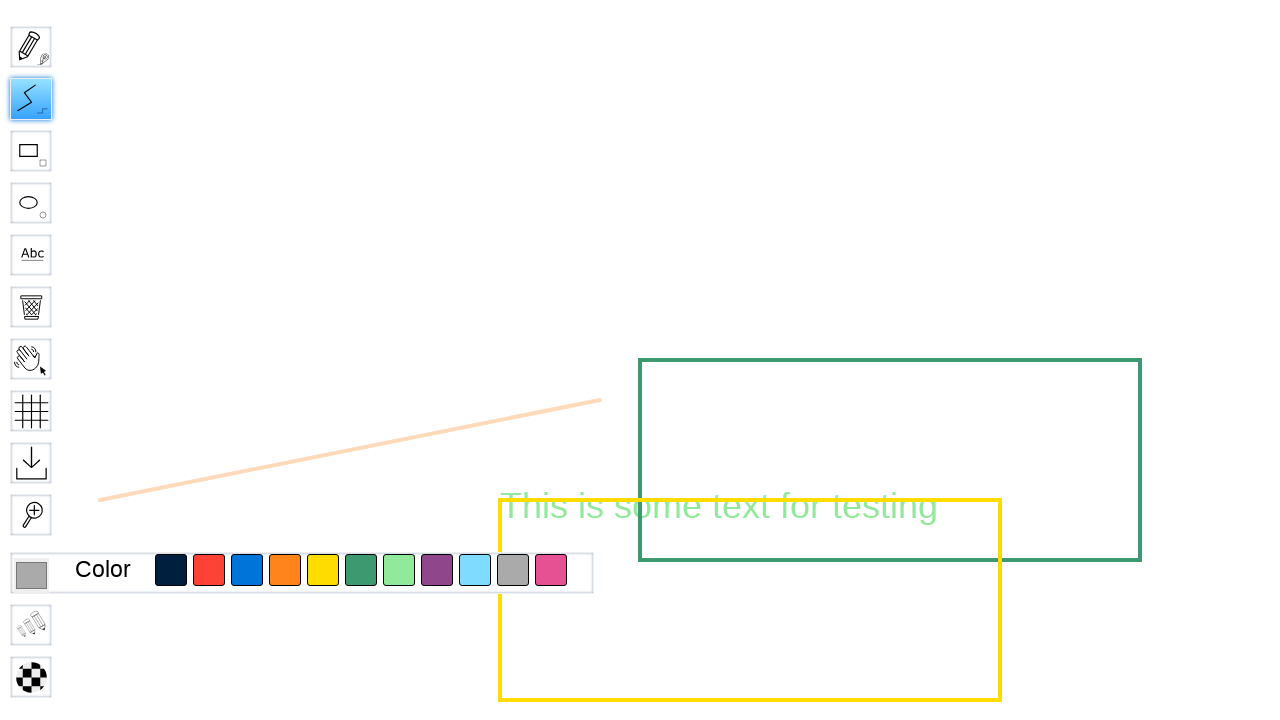

Waited 500ms for color selection to complete
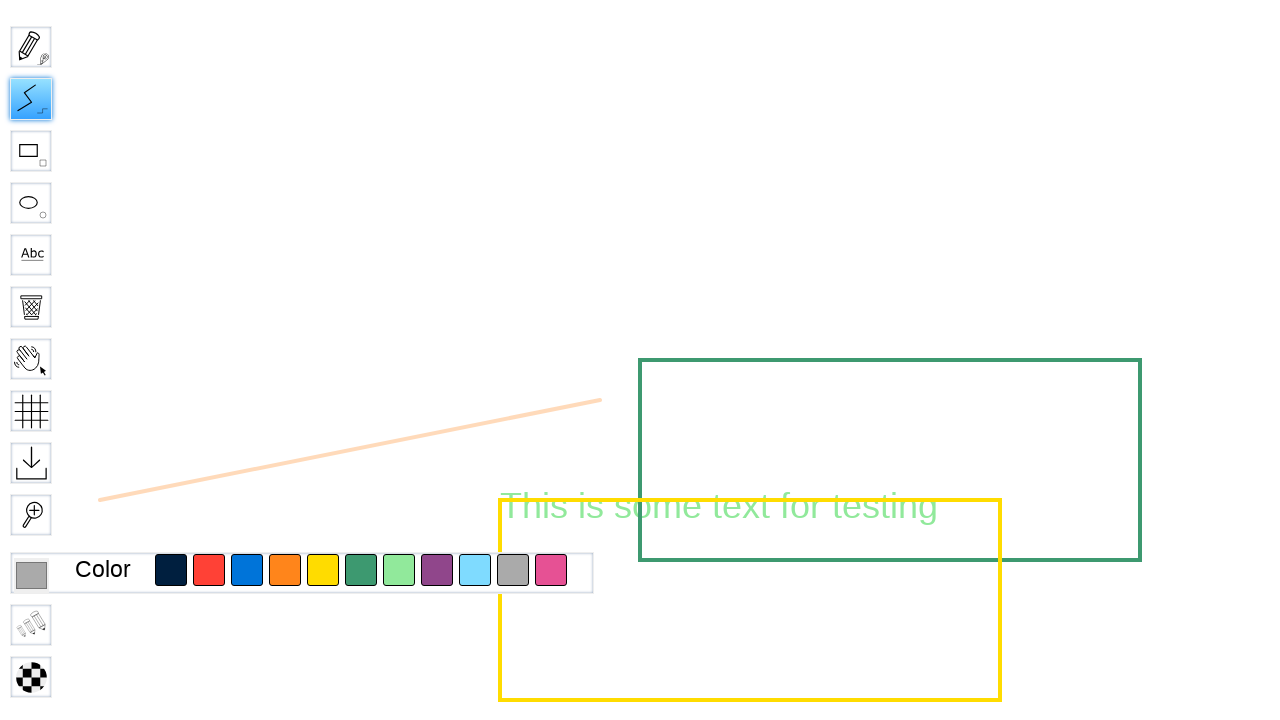

Selected straight line tool at (31, 99) on #toolID-Straight\ line
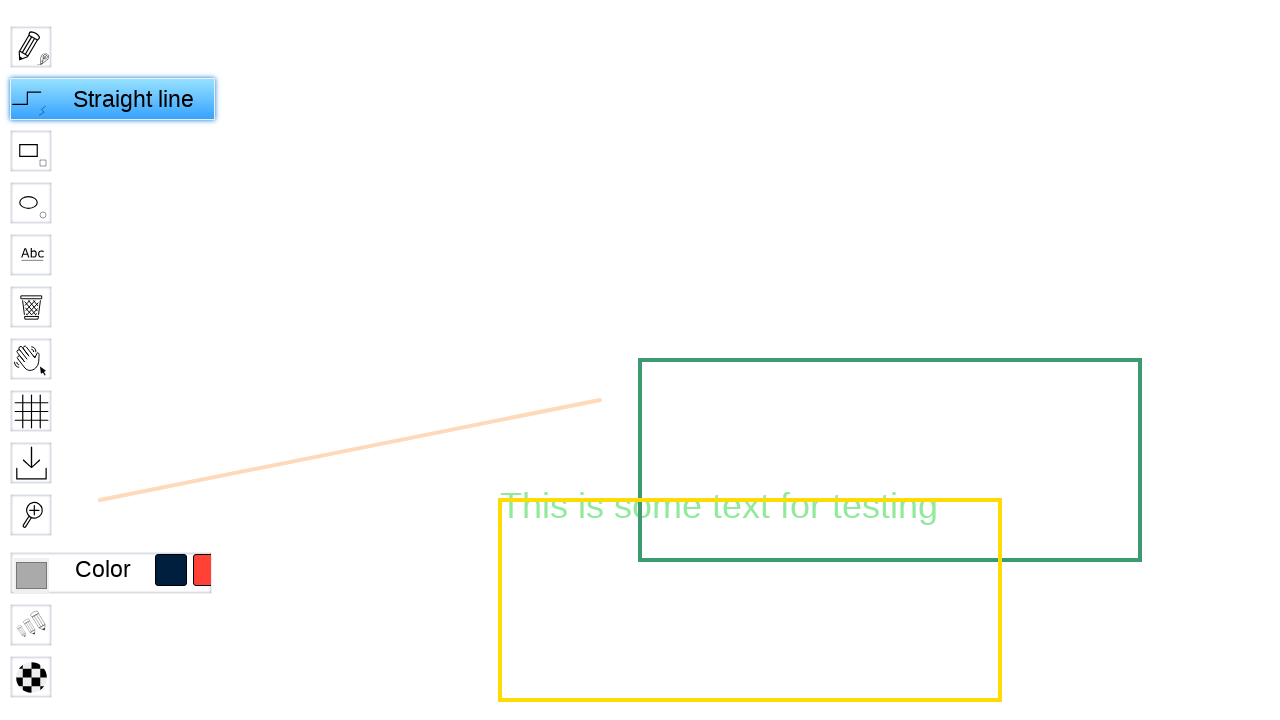

Moved mouse to canvas center at (1320, 1259)
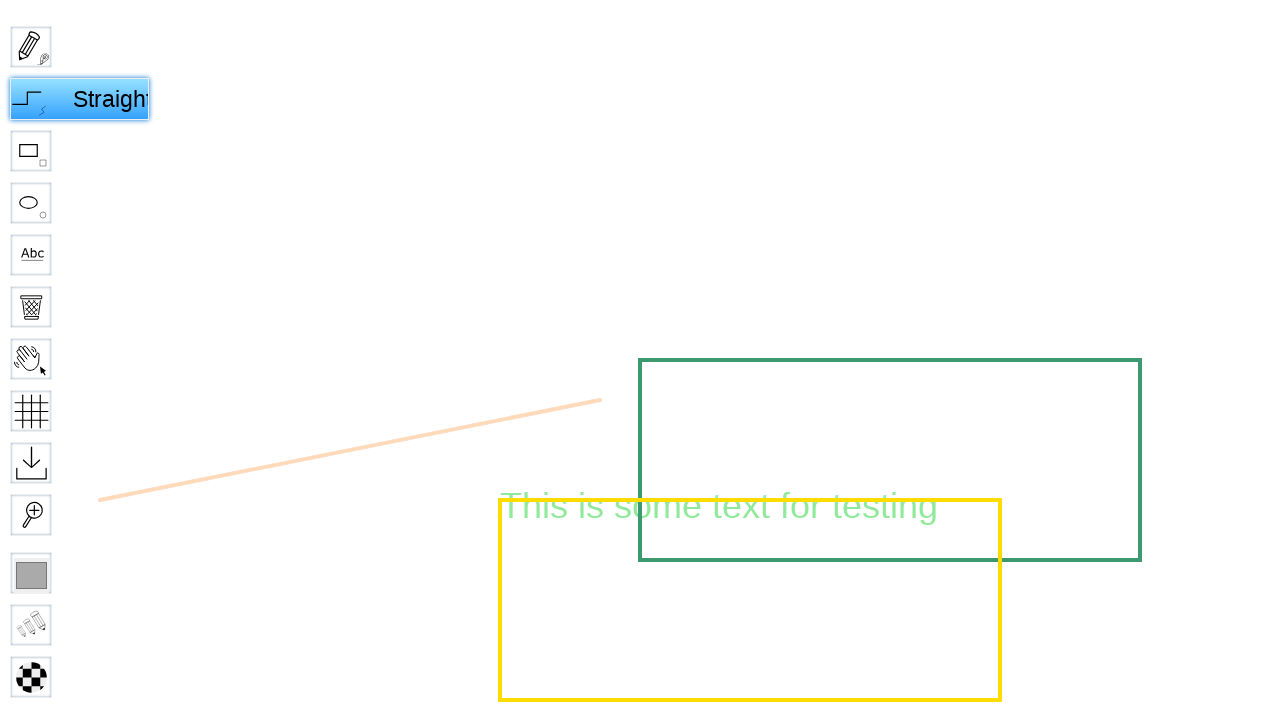

Pressed mouse button down at (1320, 1259)
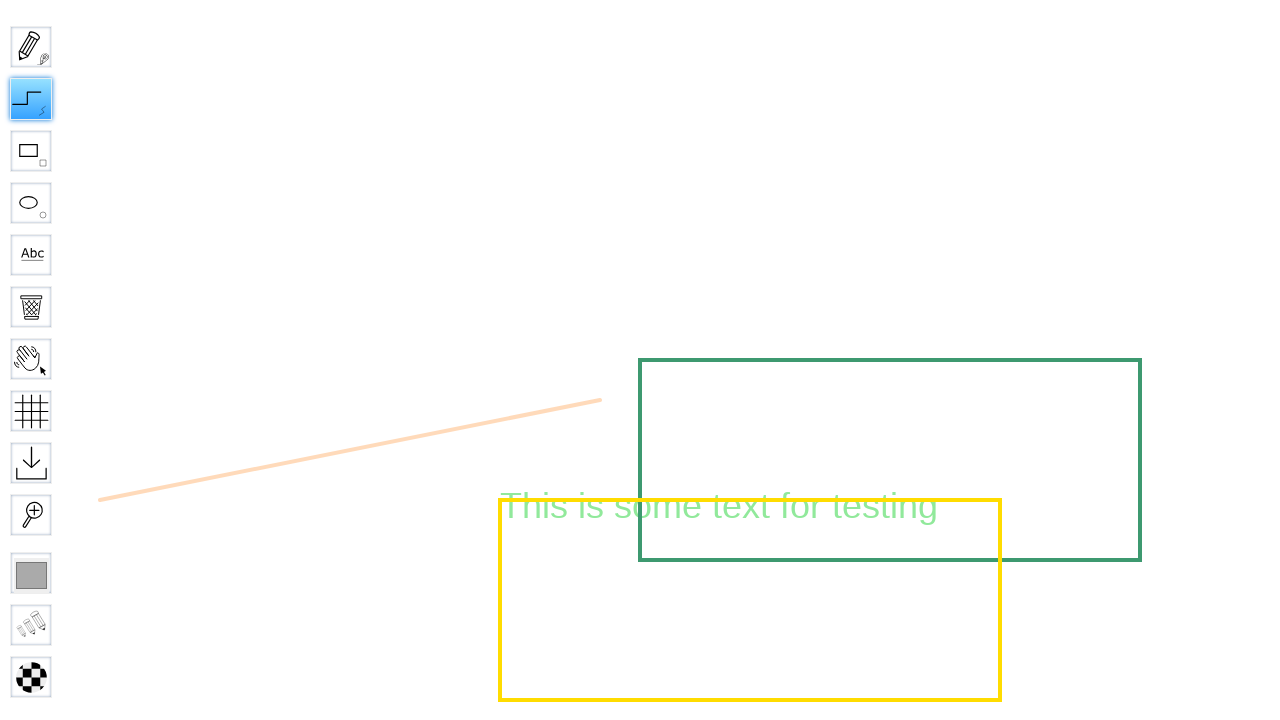

Dragged mouse to draw line at (1420, 1309)
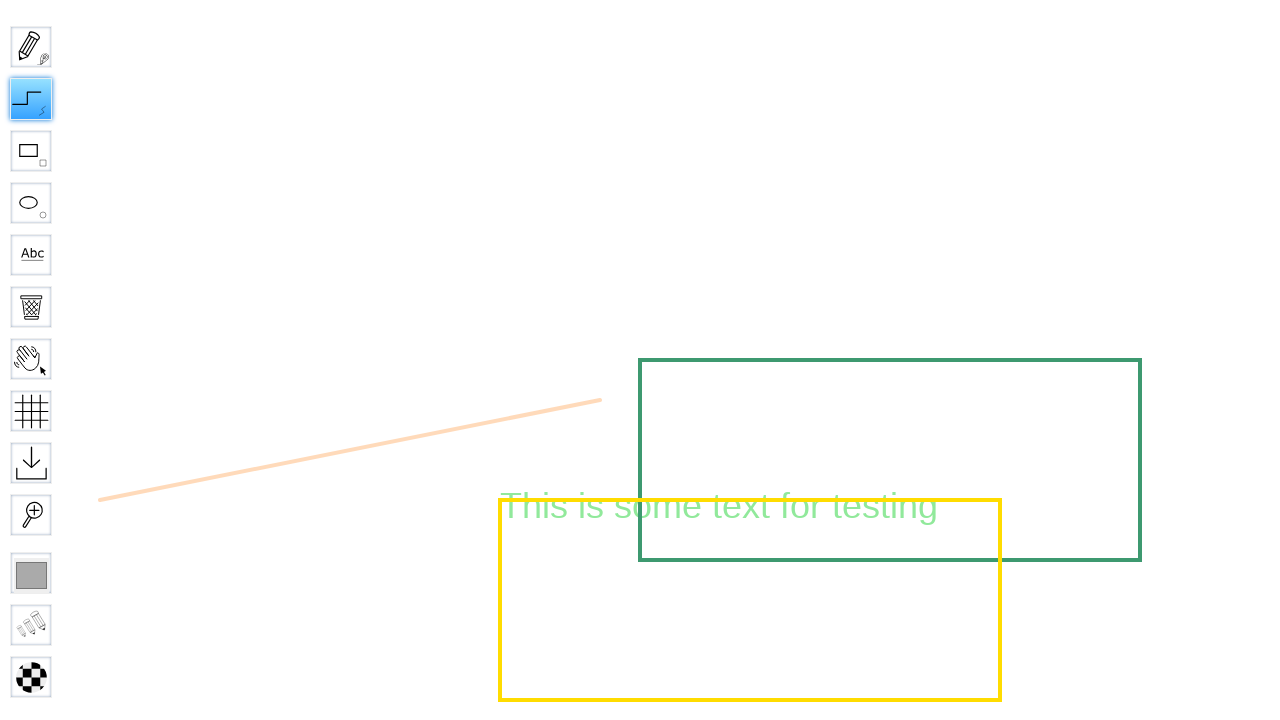

Released mouse button at (1420, 1309)
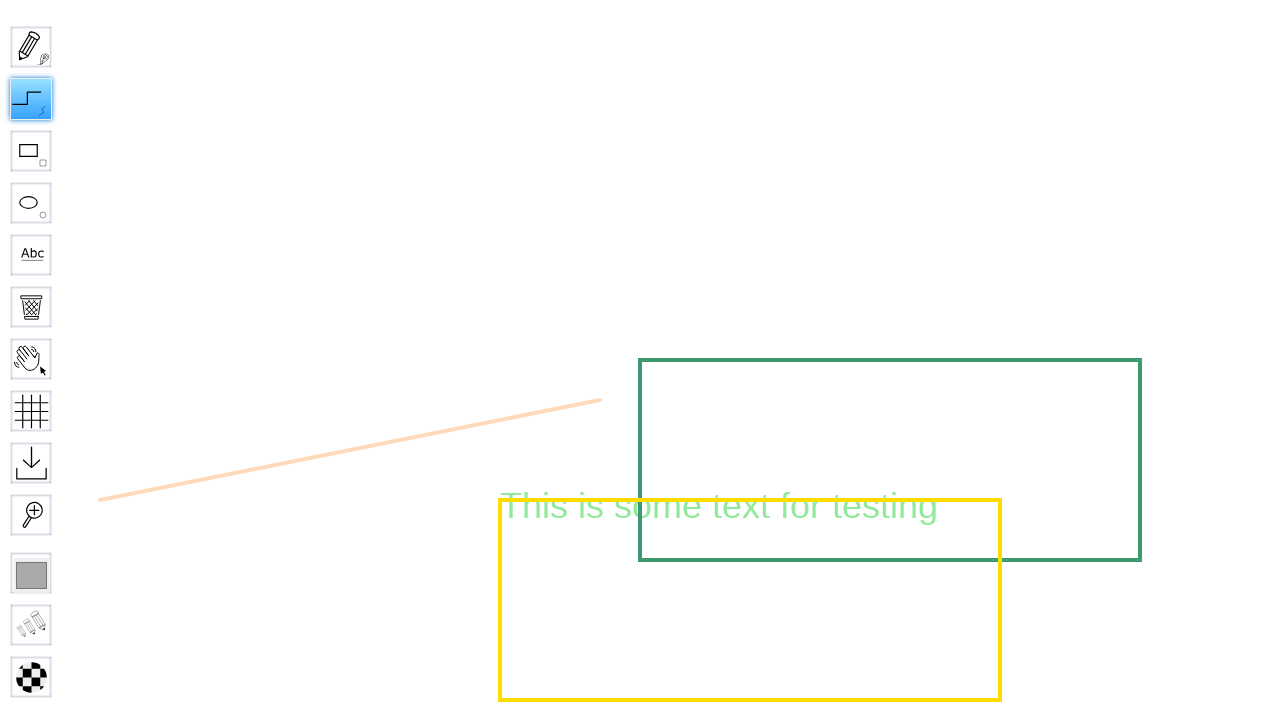

Drew line with gray color
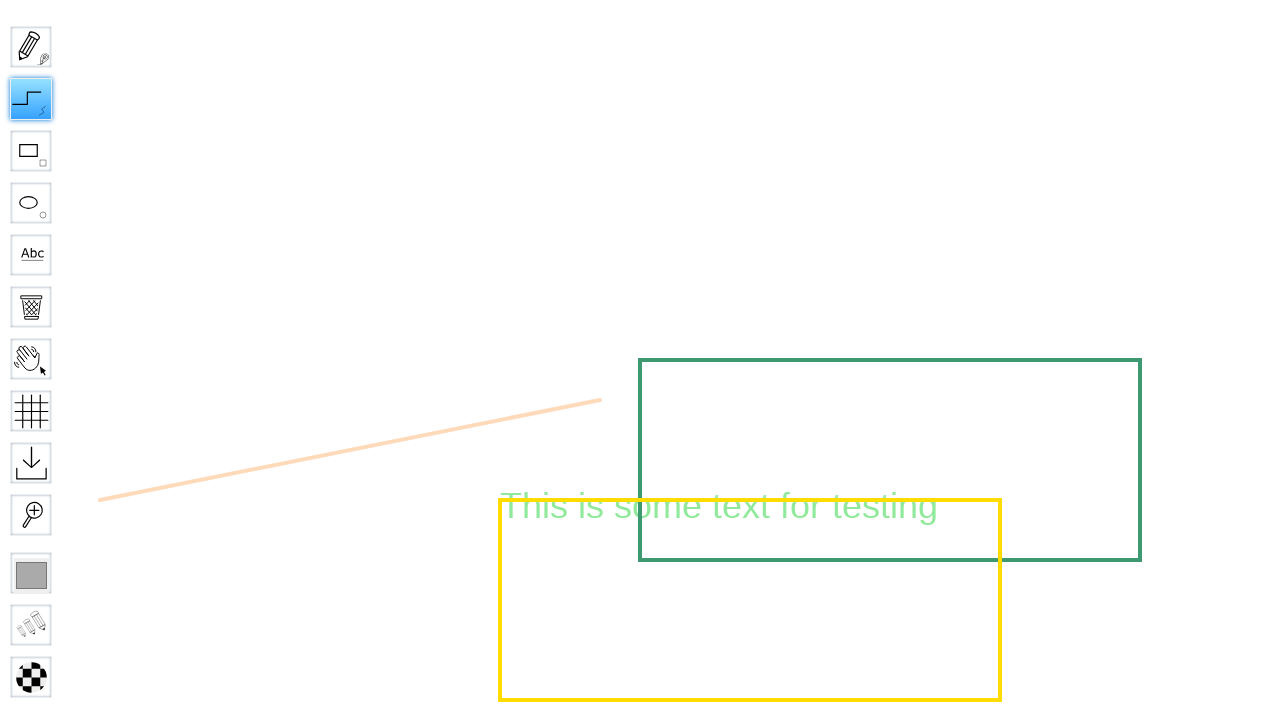

Waited 500ms before selecting next color
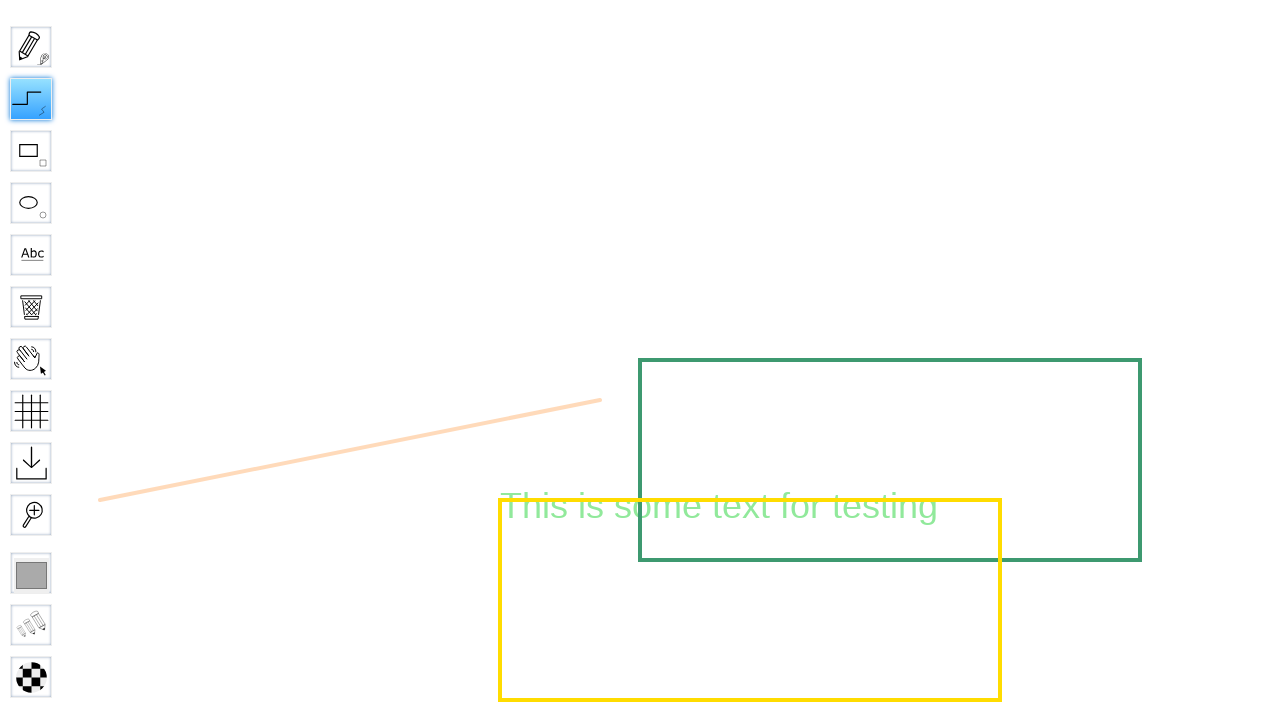

Hovered over color picker to reveal color options at (31, 575) on #chooseColor
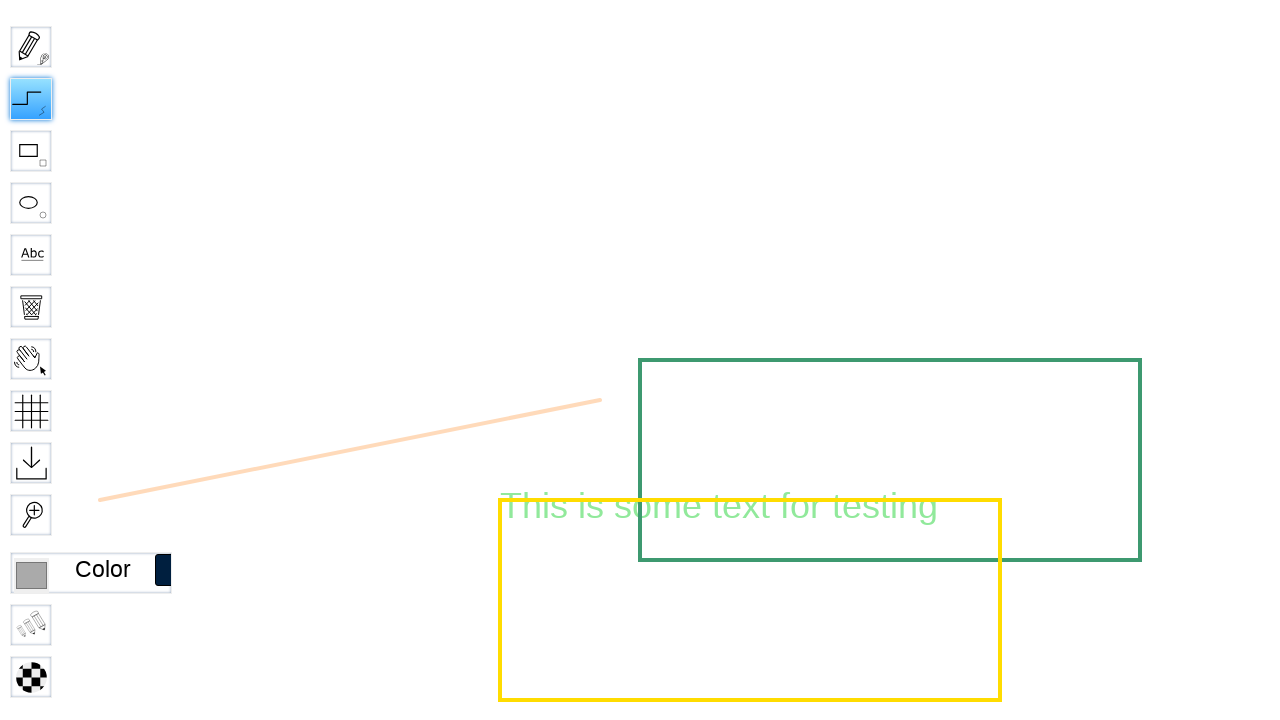

Waited 300ms for color picker to display
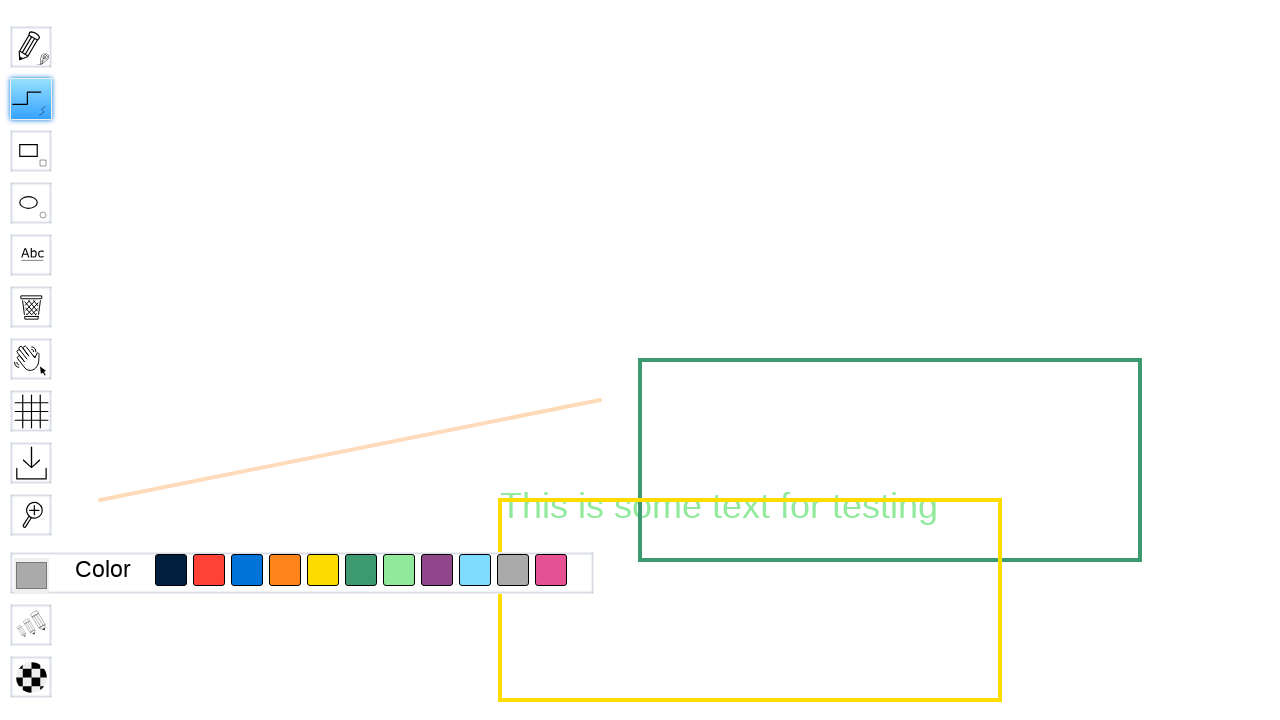

Selected pink color (color_E65194) at (551, 570) on #color_E65194
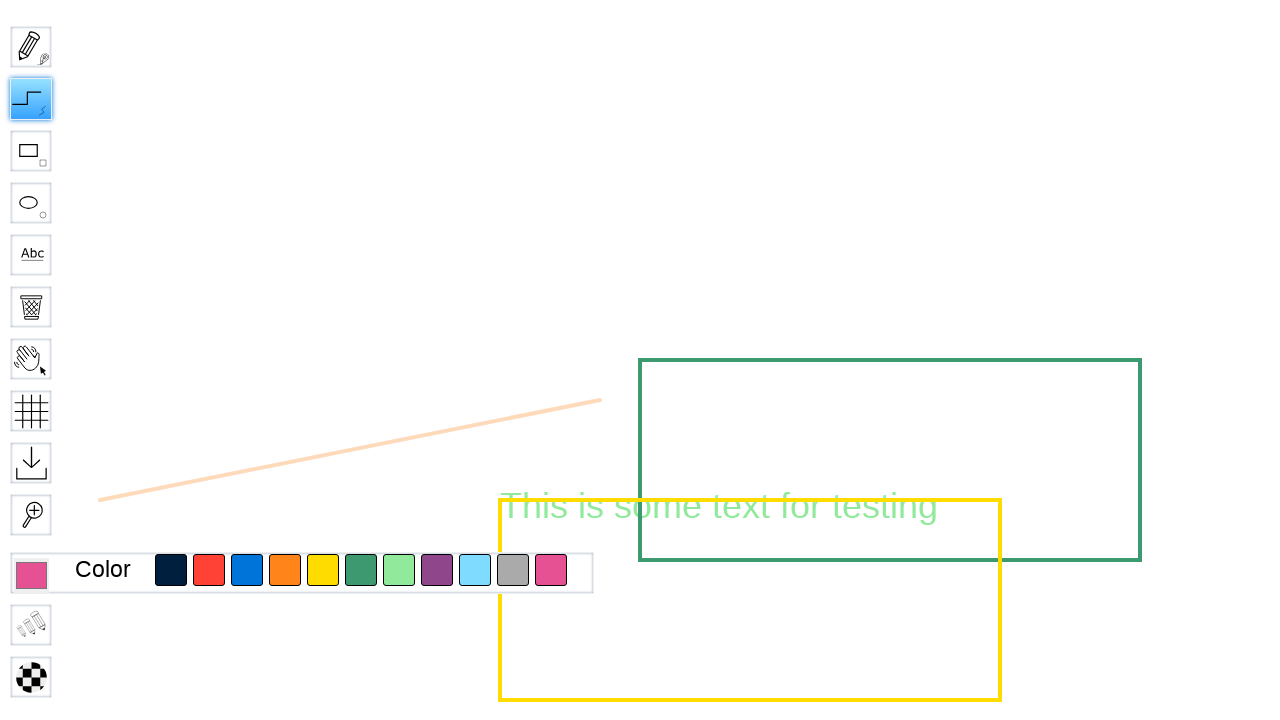

Waited 500ms for color selection to complete
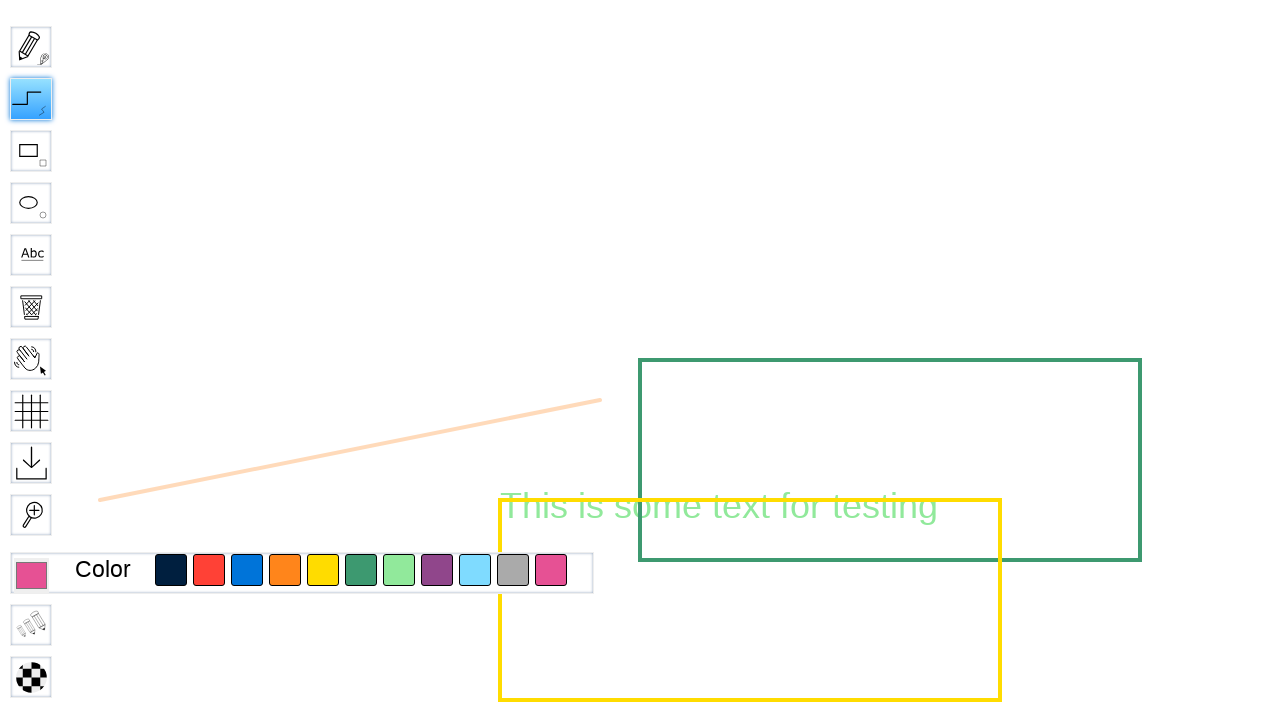

Selected straight line tool at (31, 99) on #toolID-Straight\ line
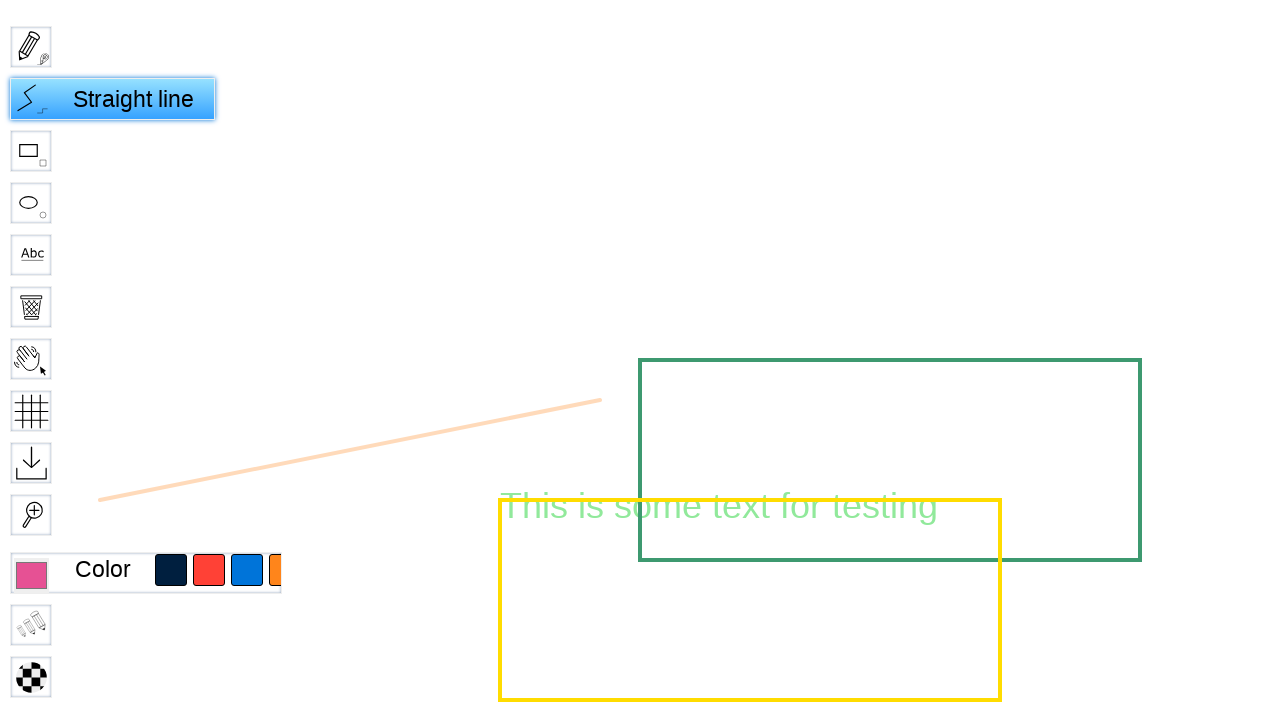

Moved mouse to canvas center at (1320, 1259)
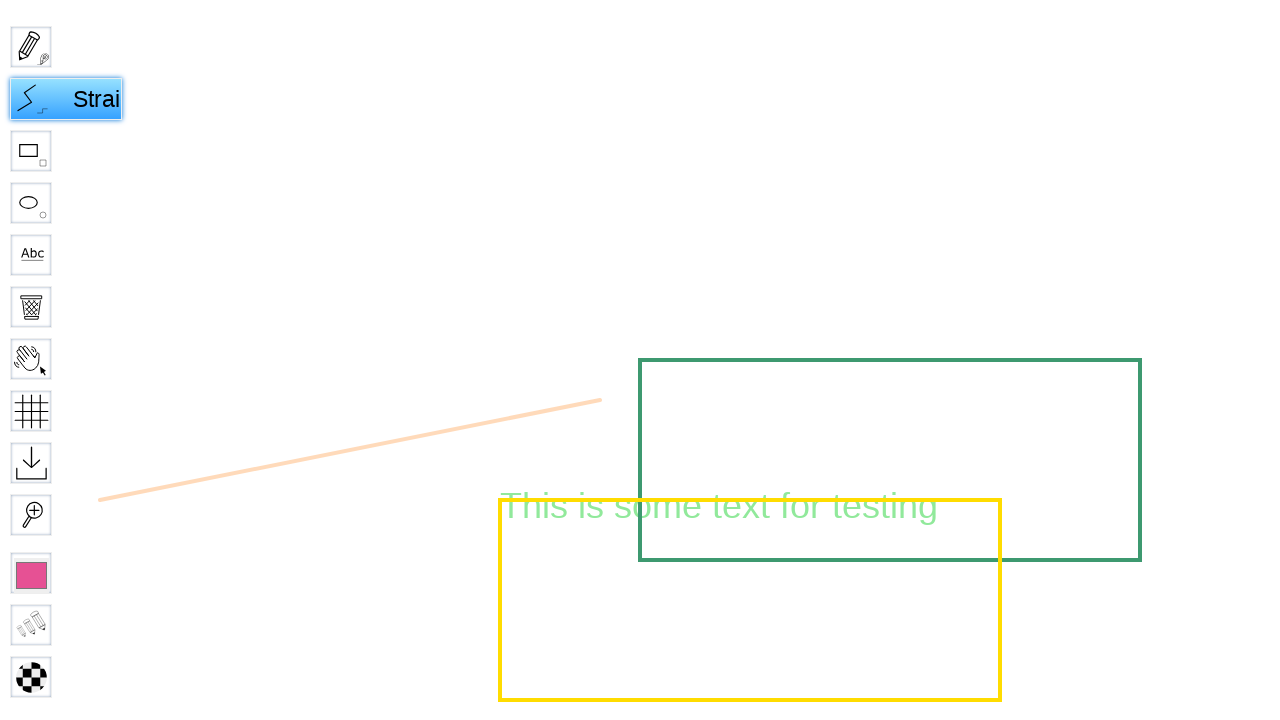

Pressed mouse button down at (1320, 1259)
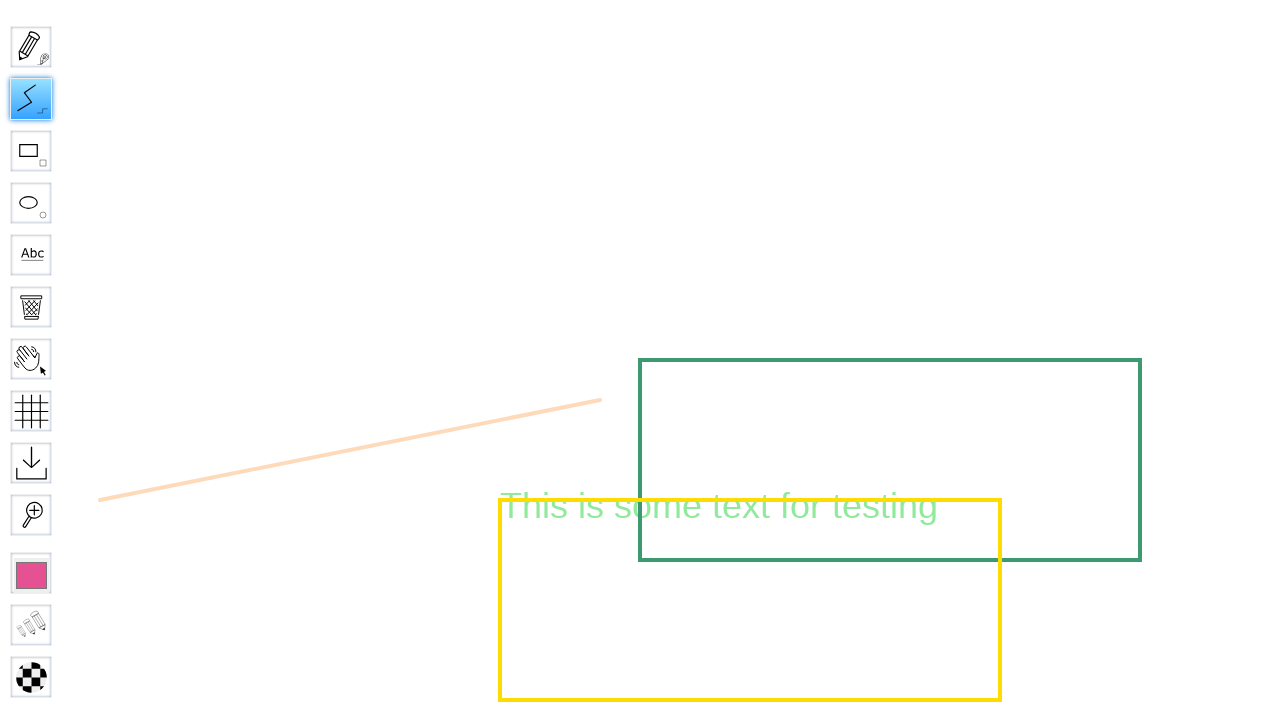

Dragged mouse to draw line at (1420, 1309)
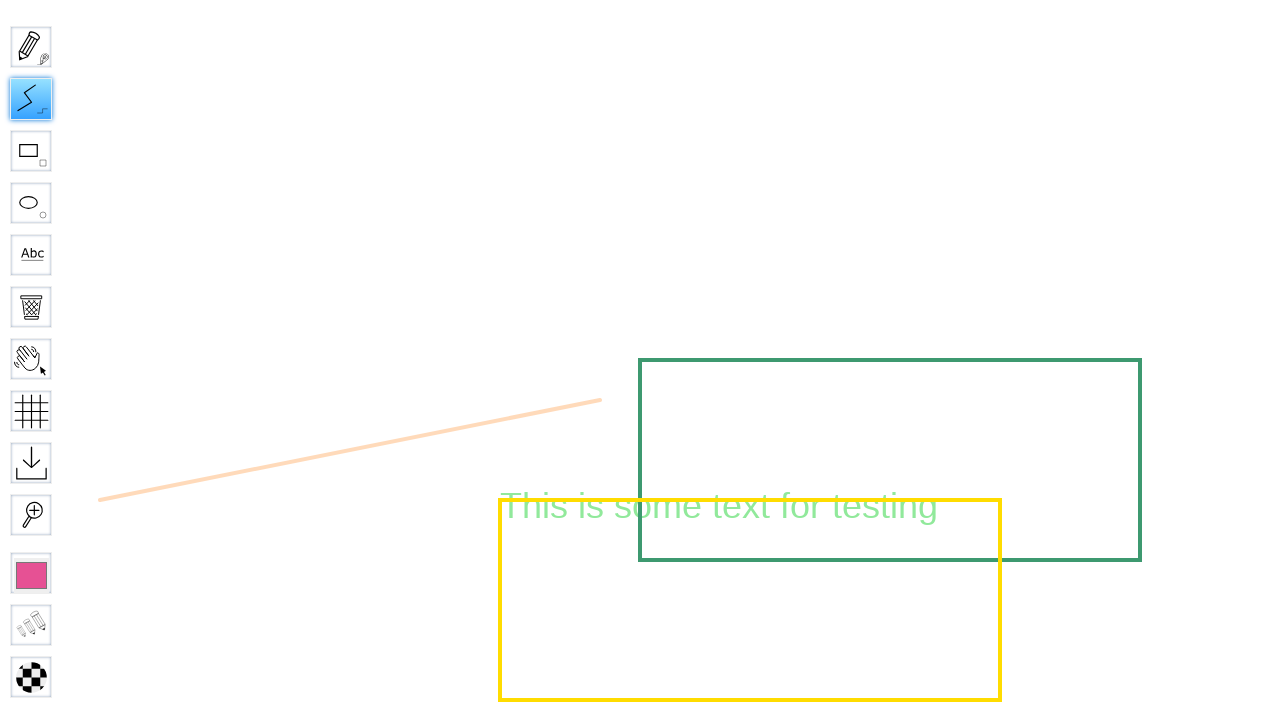

Released mouse button at (1420, 1309)
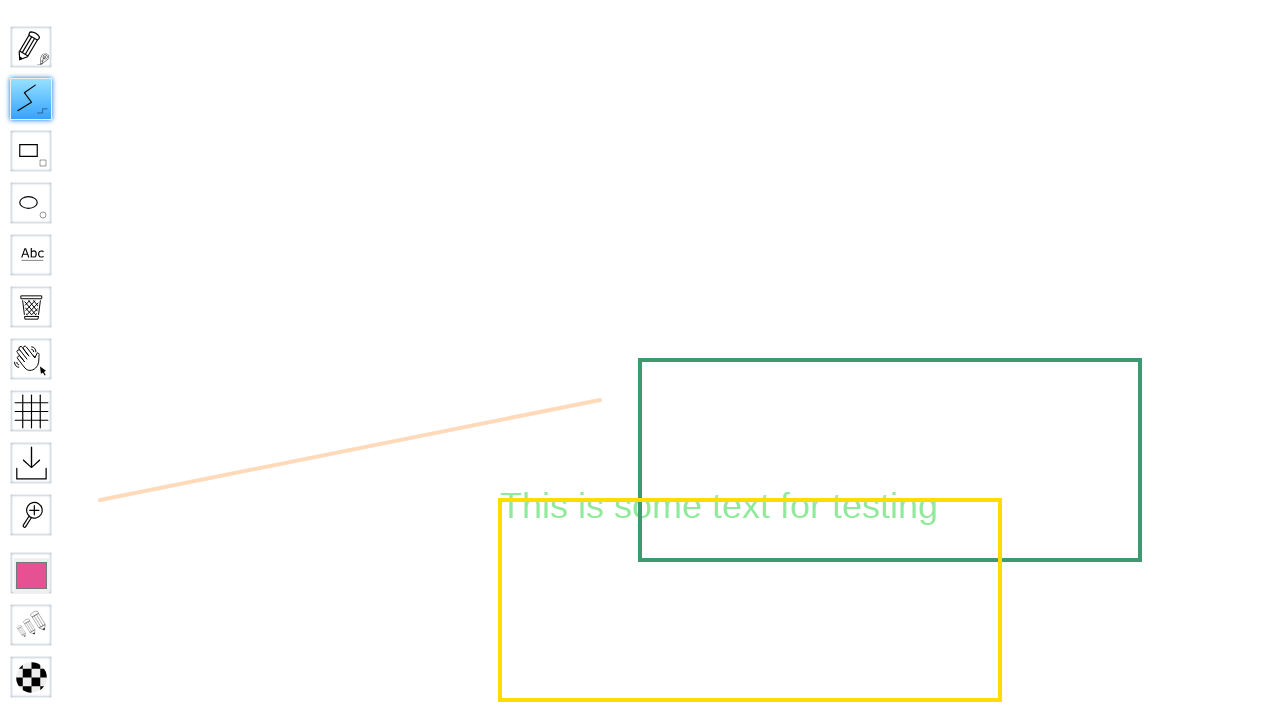

Drew line with pink color
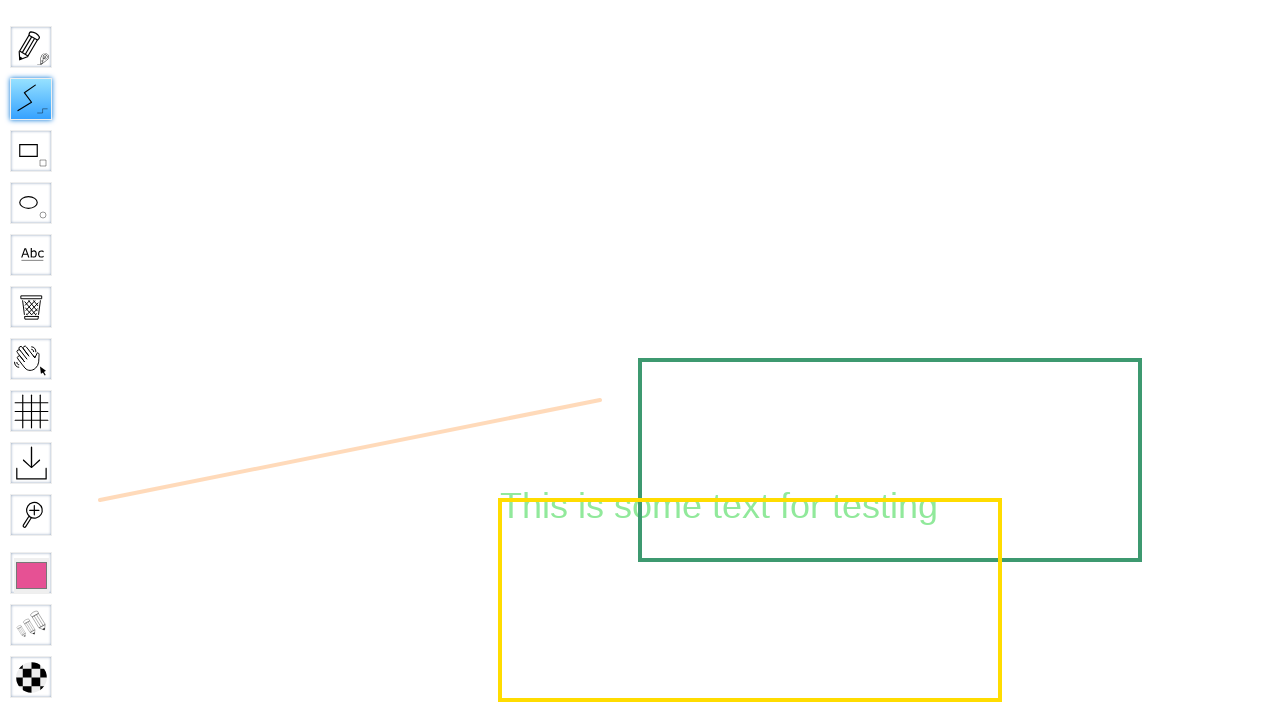

Waited 500ms before selecting next color
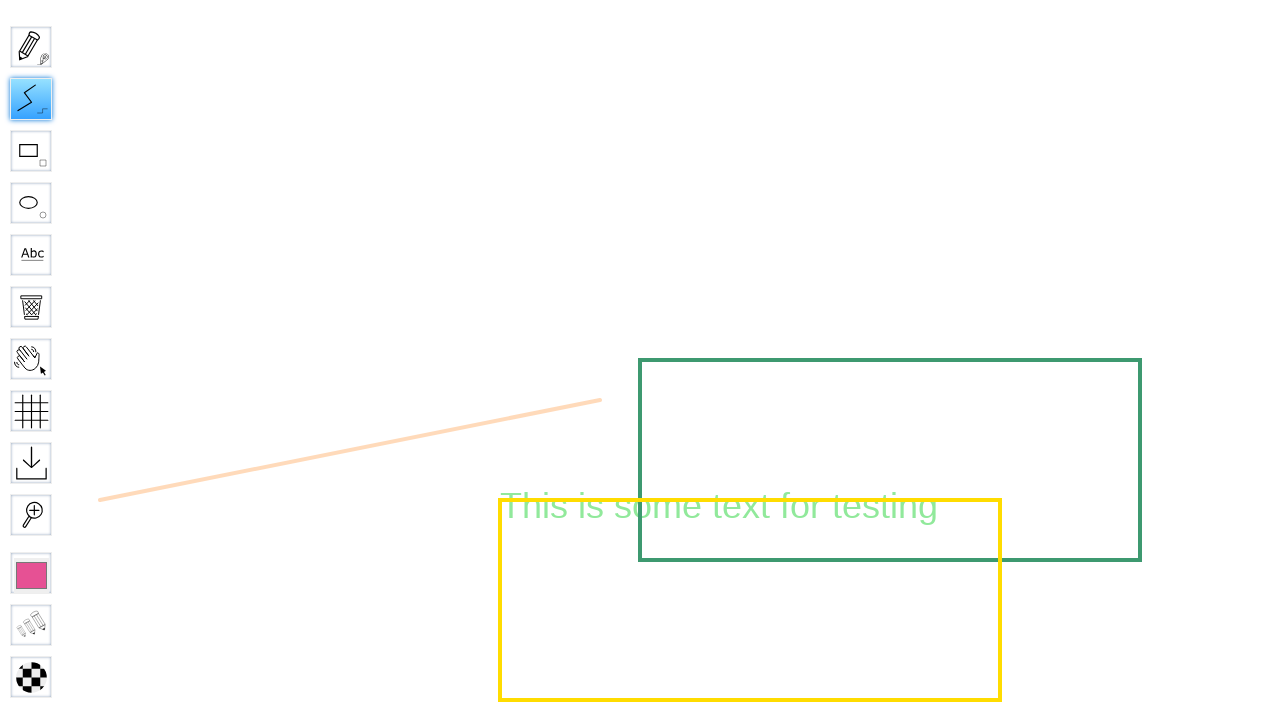

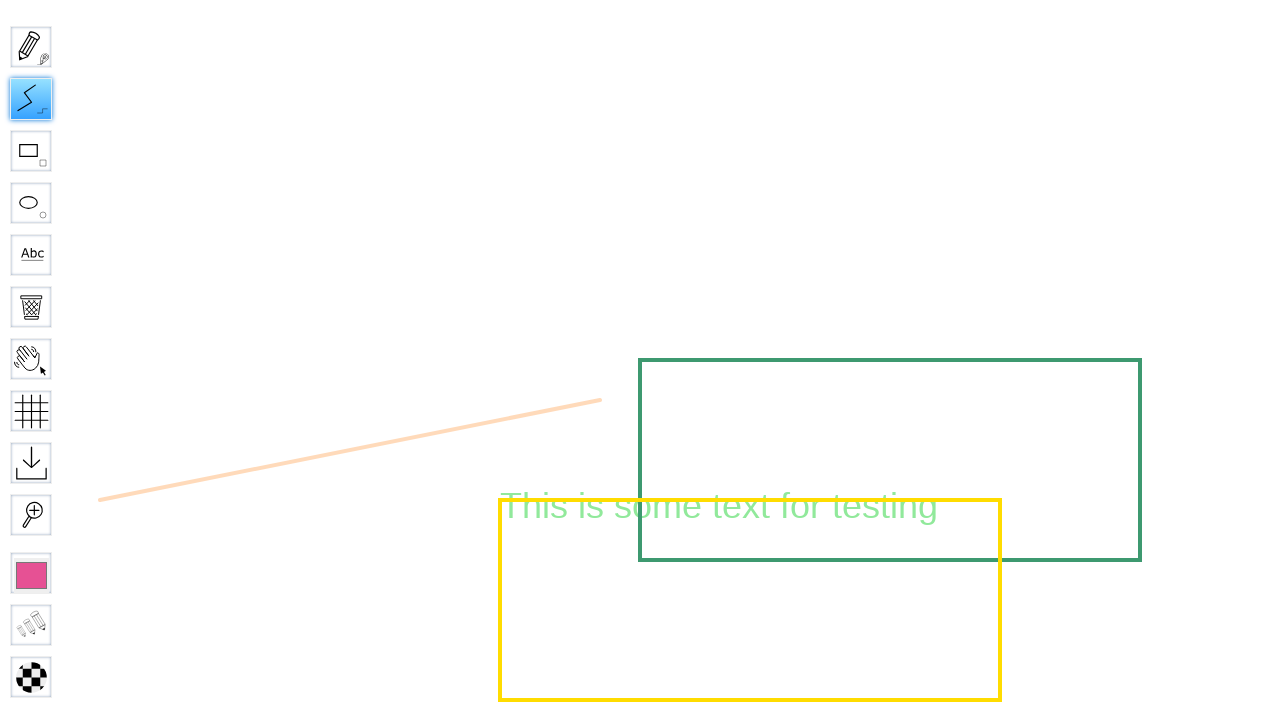